Tests the Add/Remove Elements page by clicking the "Add Element" button 100 times to create 100 delete buttons on the page.

Starting URL: http://the-internet.herokuapp.com/add_remove_elements/

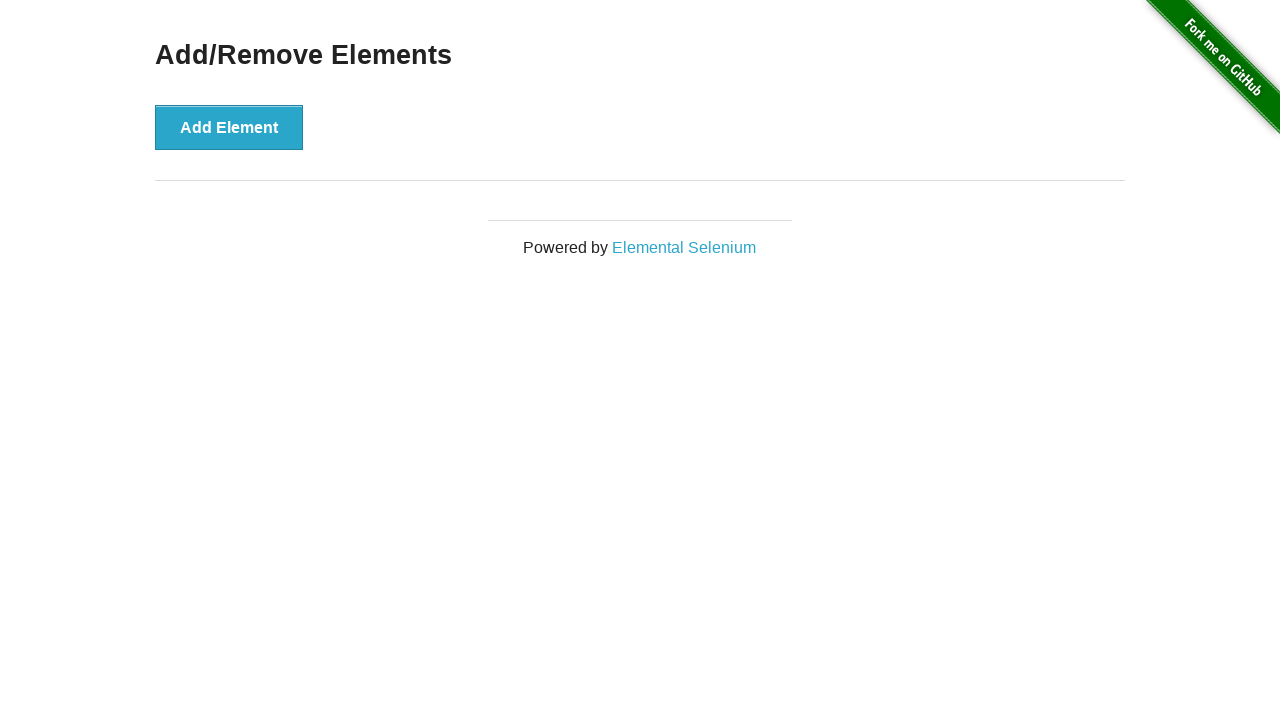

Navigated to Add/Remove Elements page
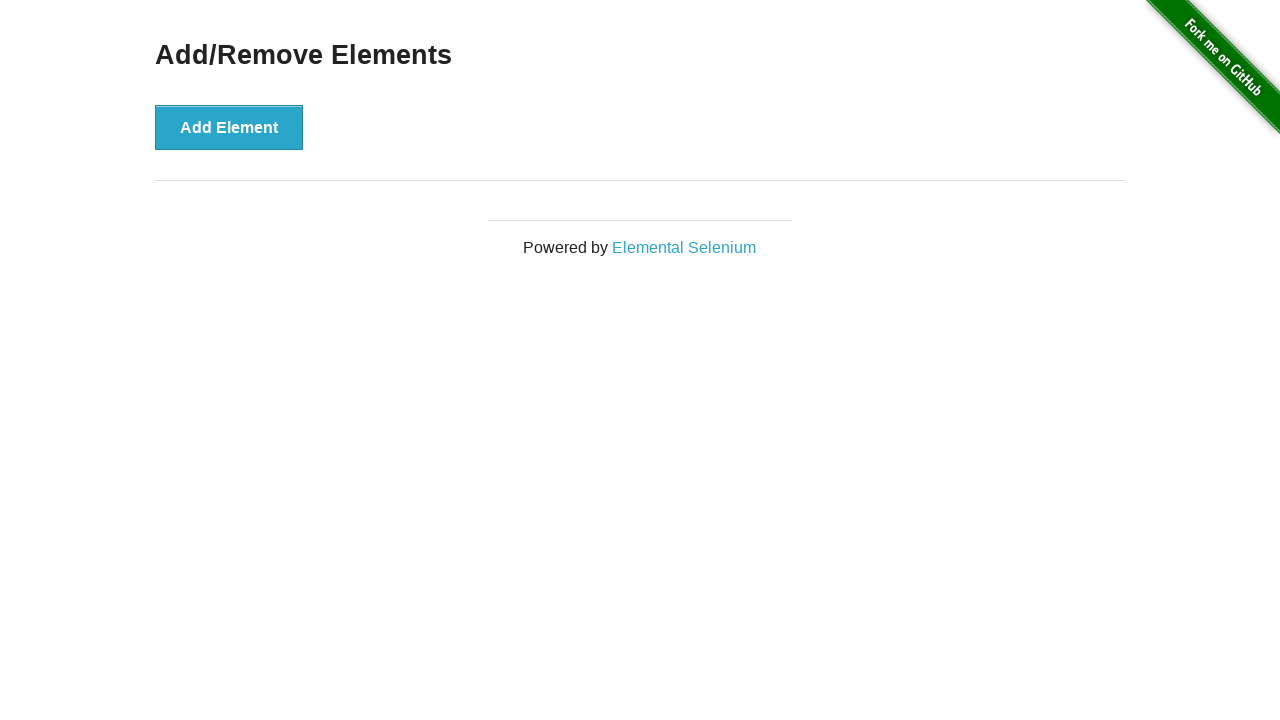

Clicked Add Element button (iteration 1/100) at (229, 127) on button[onclick='addElement()']
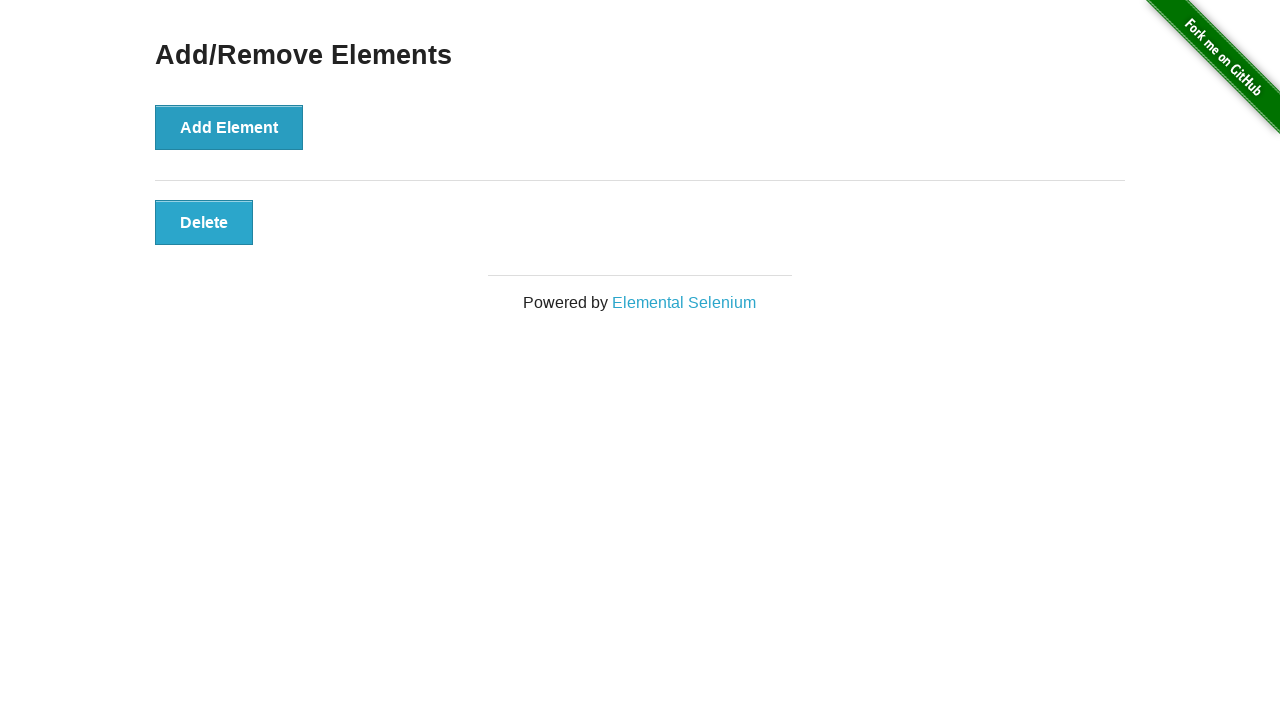

Clicked Add Element button (iteration 2/100) at (229, 127) on button[onclick='addElement()']
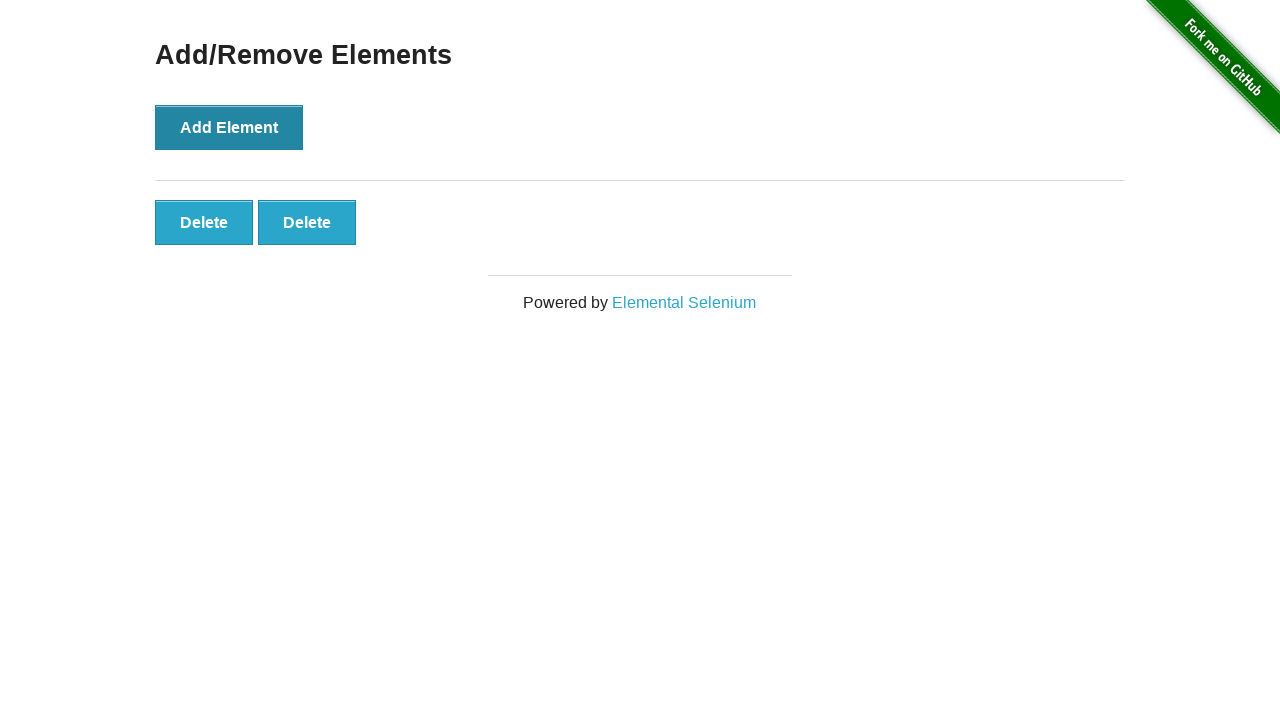

Clicked Add Element button (iteration 3/100) at (229, 127) on button[onclick='addElement()']
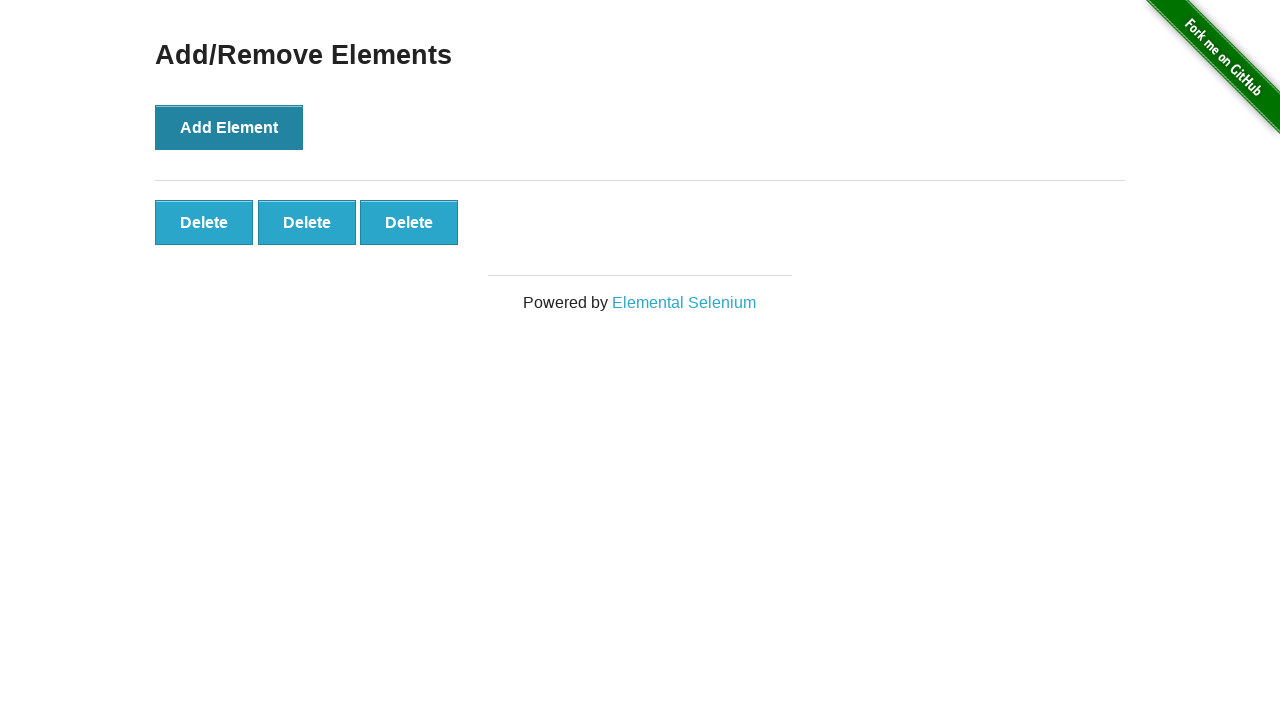

Clicked Add Element button (iteration 4/100) at (229, 127) on button[onclick='addElement()']
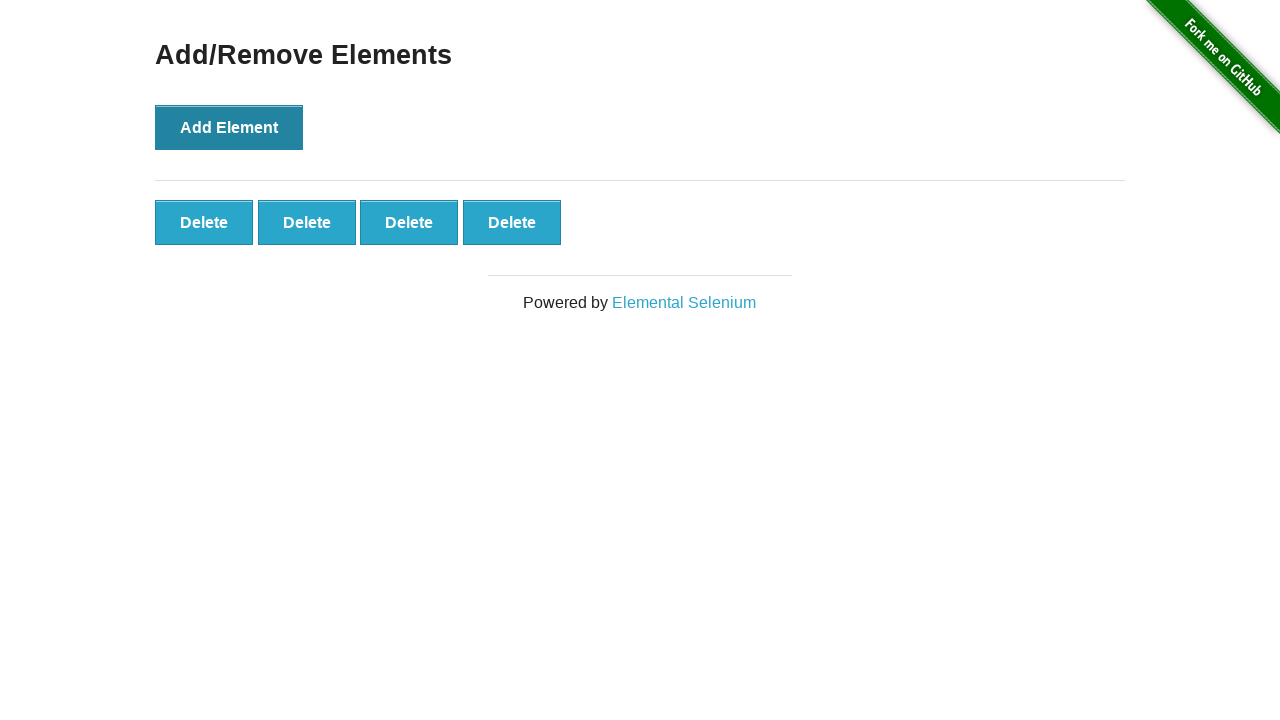

Clicked Add Element button (iteration 5/100) at (229, 127) on button[onclick='addElement()']
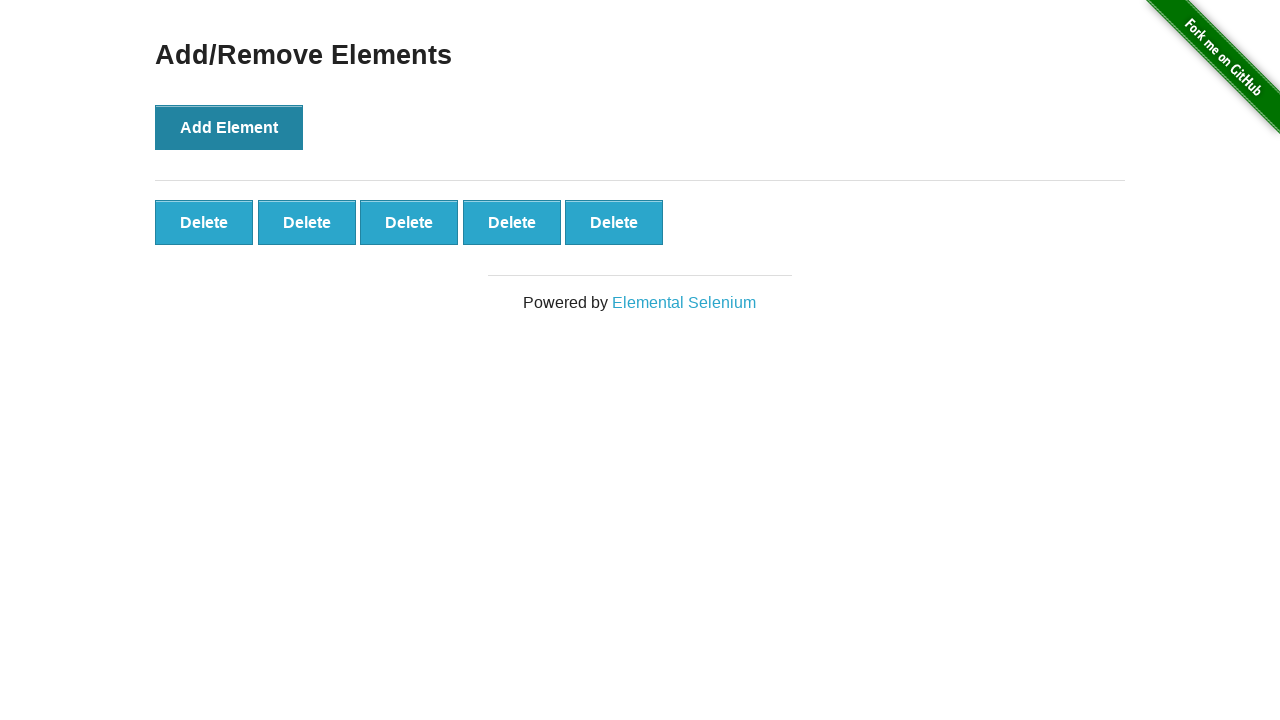

Clicked Add Element button (iteration 6/100) at (229, 127) on button[onclick='addElement()']
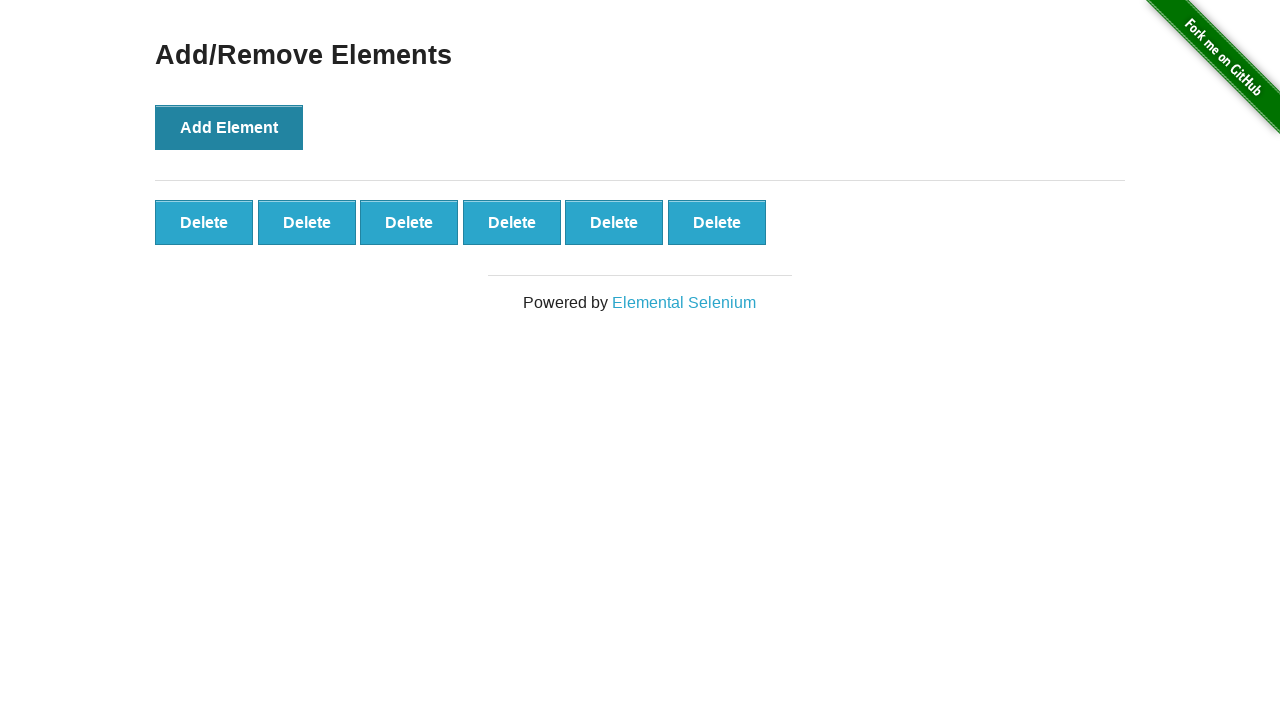

Clicked Add Element button (iteration 7/100) at (229, 127) on button[onclick='addElement()']
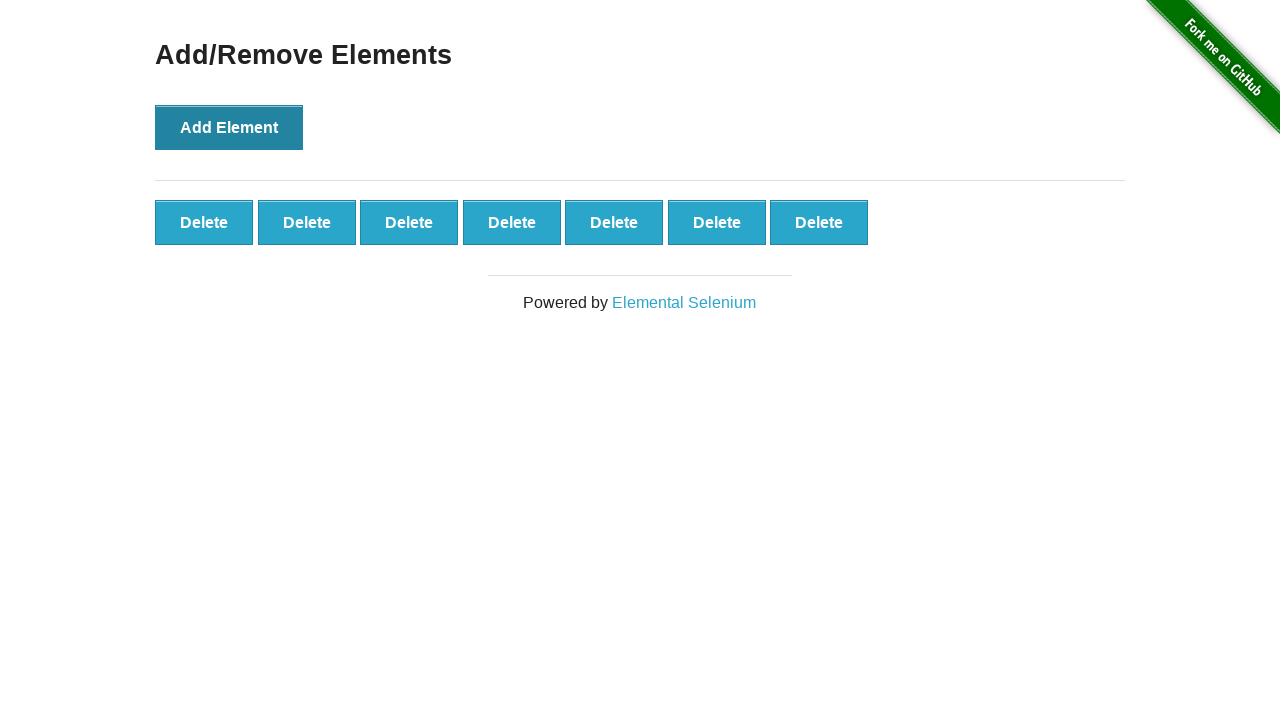

Clicked Add Element button (iteration 8/100) at (229, 127) on button[onclick='addElement()']
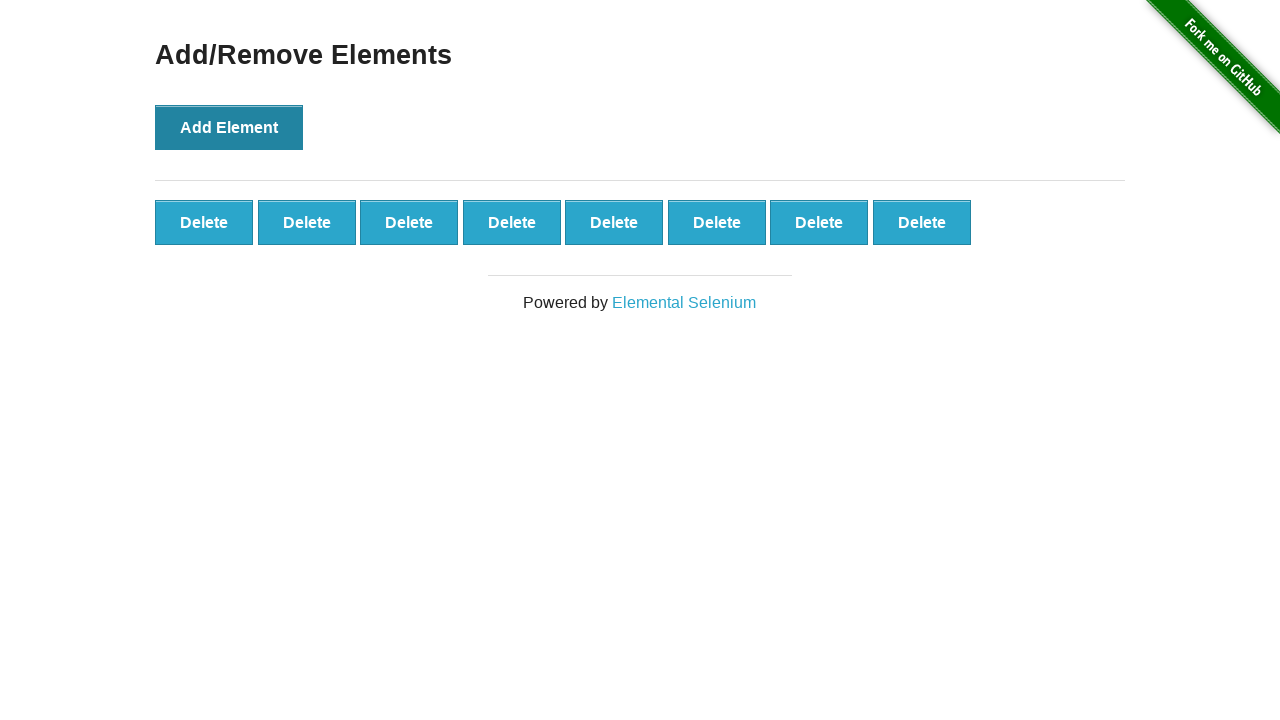

Clicked Add Element button (iteration 9/100) at (229, 127) on button[onclick='addElement()']
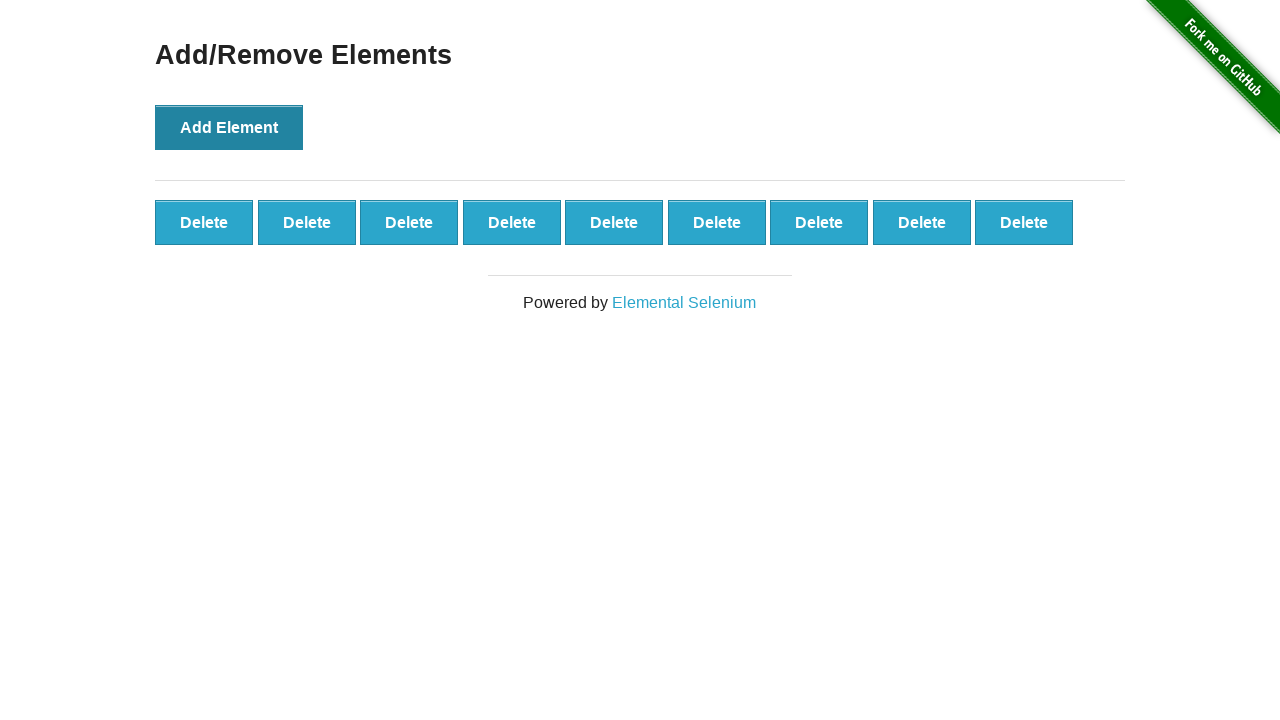

Clicked Add Element button (iteration 10/100) at (229, 127) on button[onclick='addElement()']
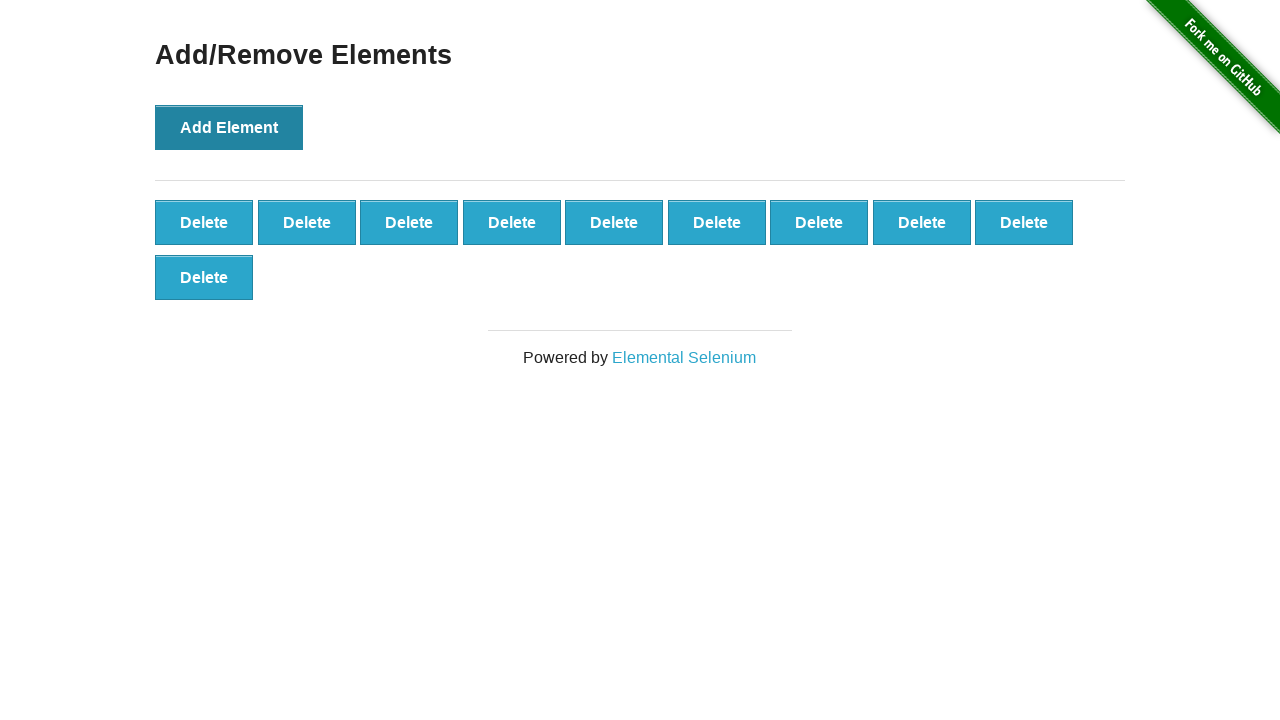

Clicked Add Element button (iteration 11/100) at (229, 127) on button[onclick='addElement()']
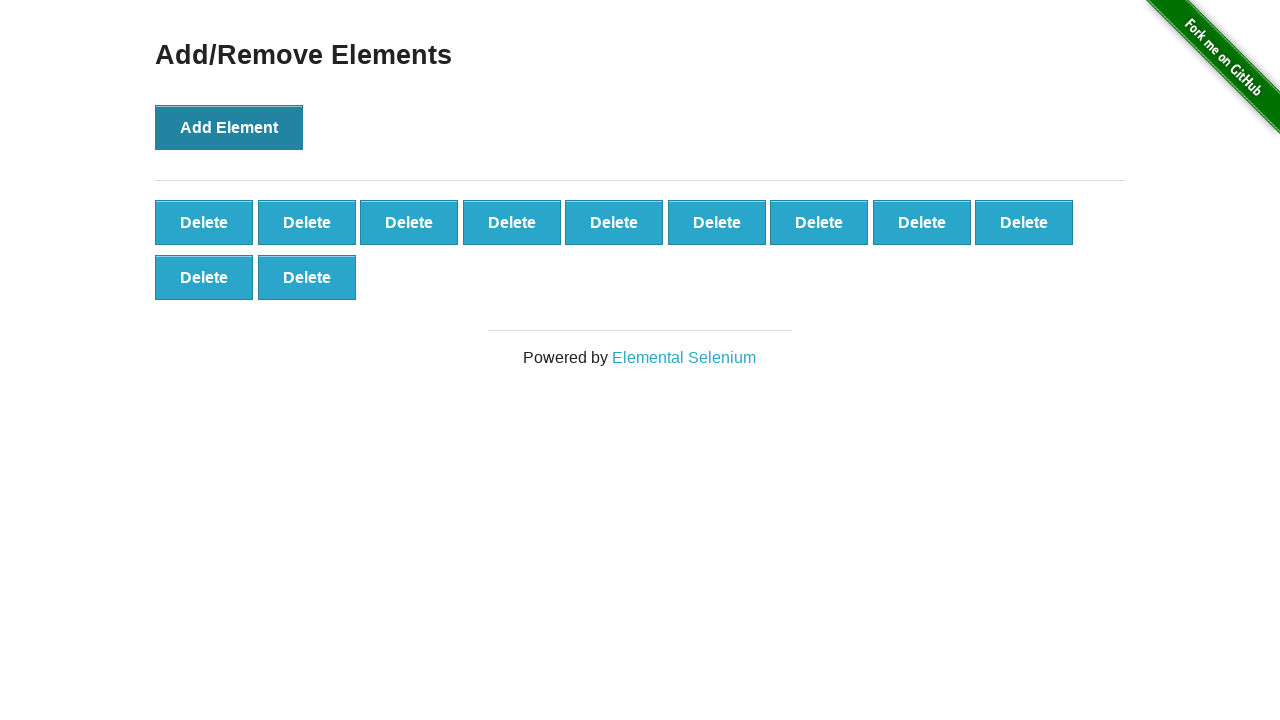

Clicked Add Element button (iteration 12/100) at (229, 127) on button[onclick='addElement()']
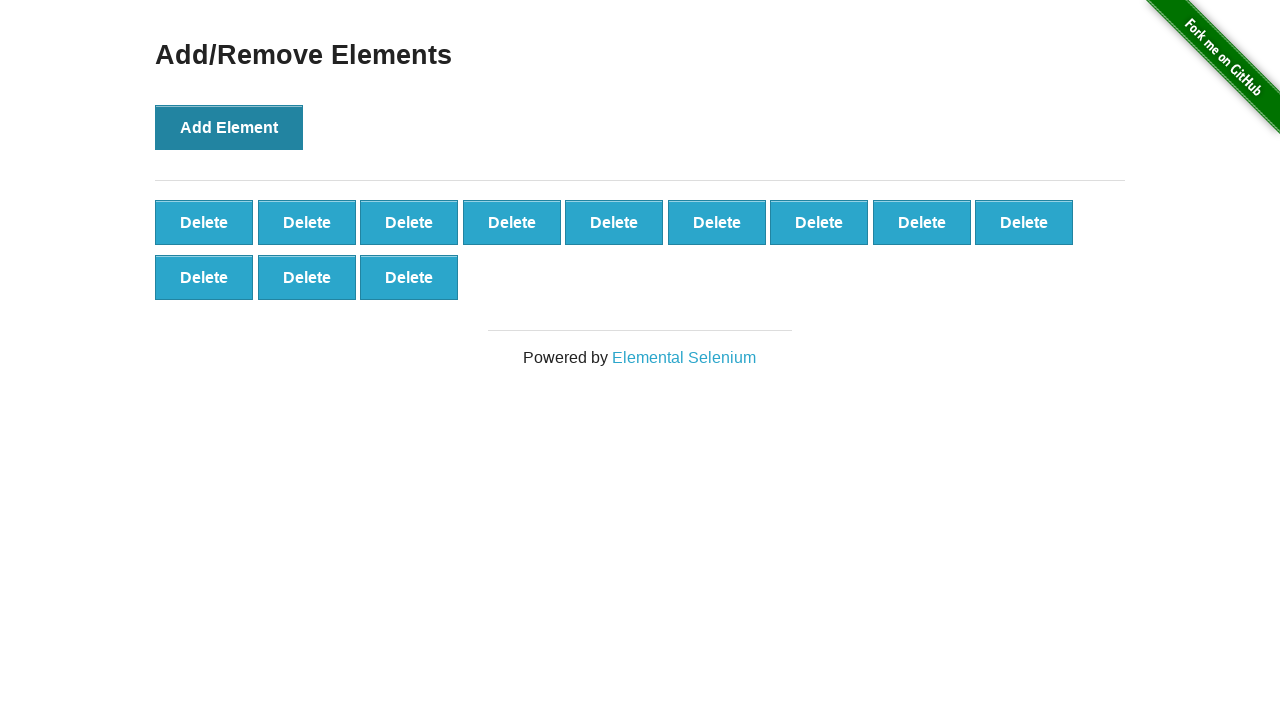

Clicked Add Element button (iteration 13/100) at (229, 127) on button[onclick='addElement()']
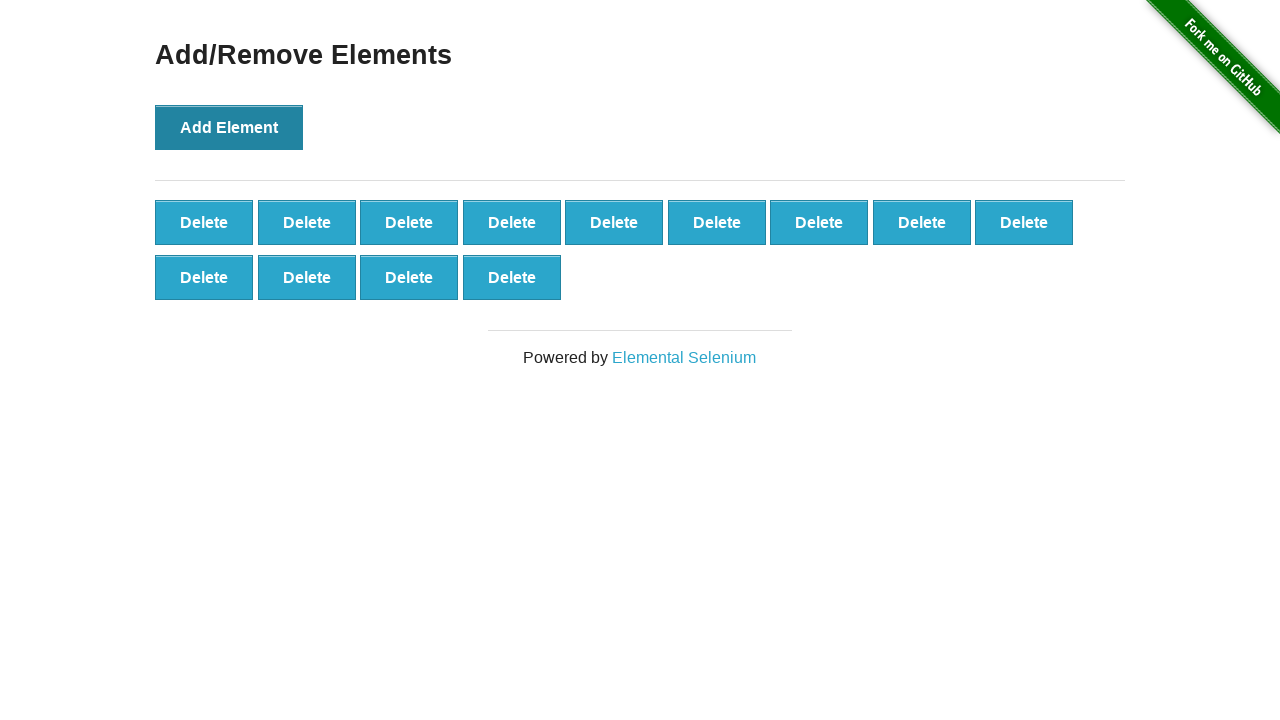

Clicked Add Element button (iteration 14/100) at (229, 127) on button[onclick='addElement()']
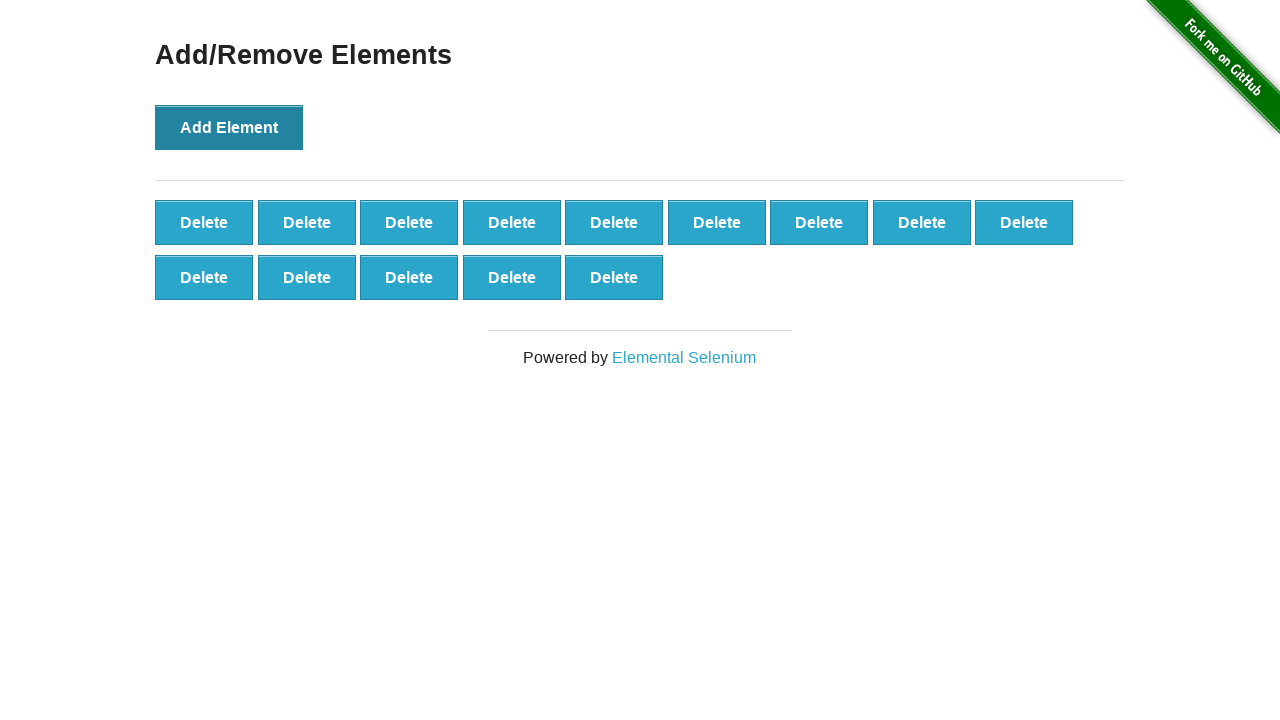

Clicked Add Element button (iteration 15/100) at (229, 127) on button[onclick='addElement()']
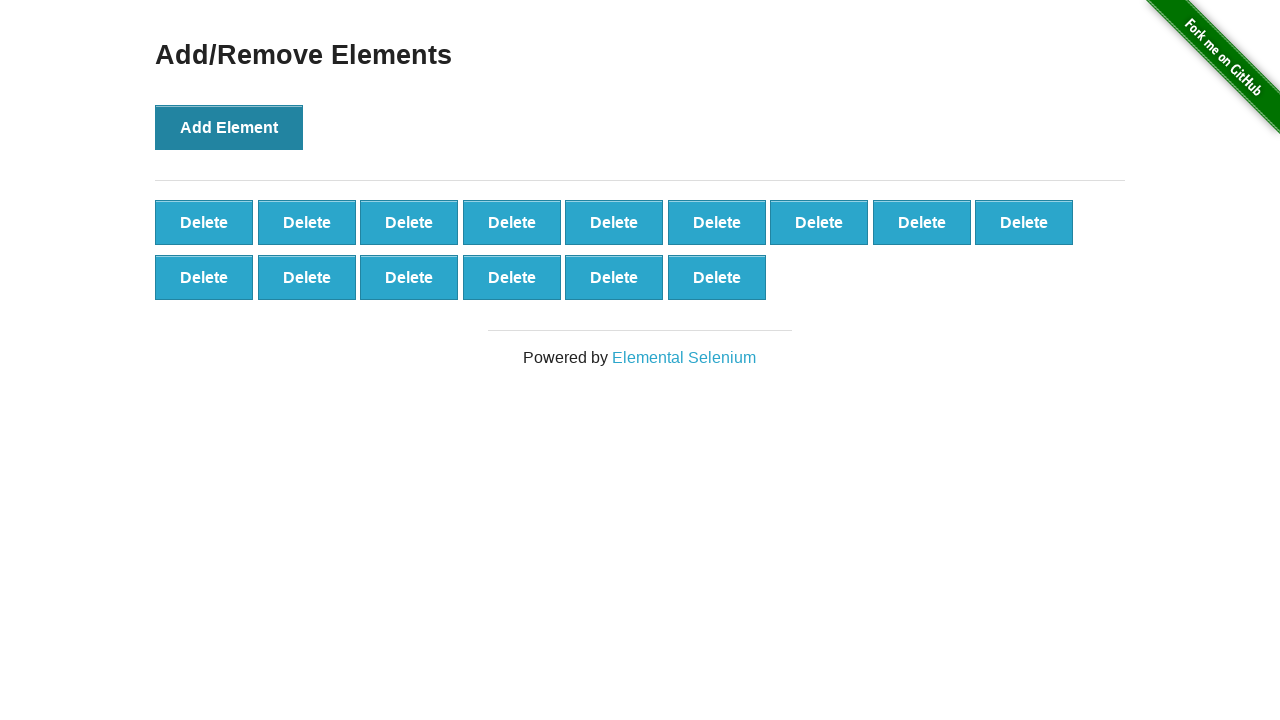

Clicked Add Element button (iteration 16/100) at (229, 127) on button[onclick='addElement()']
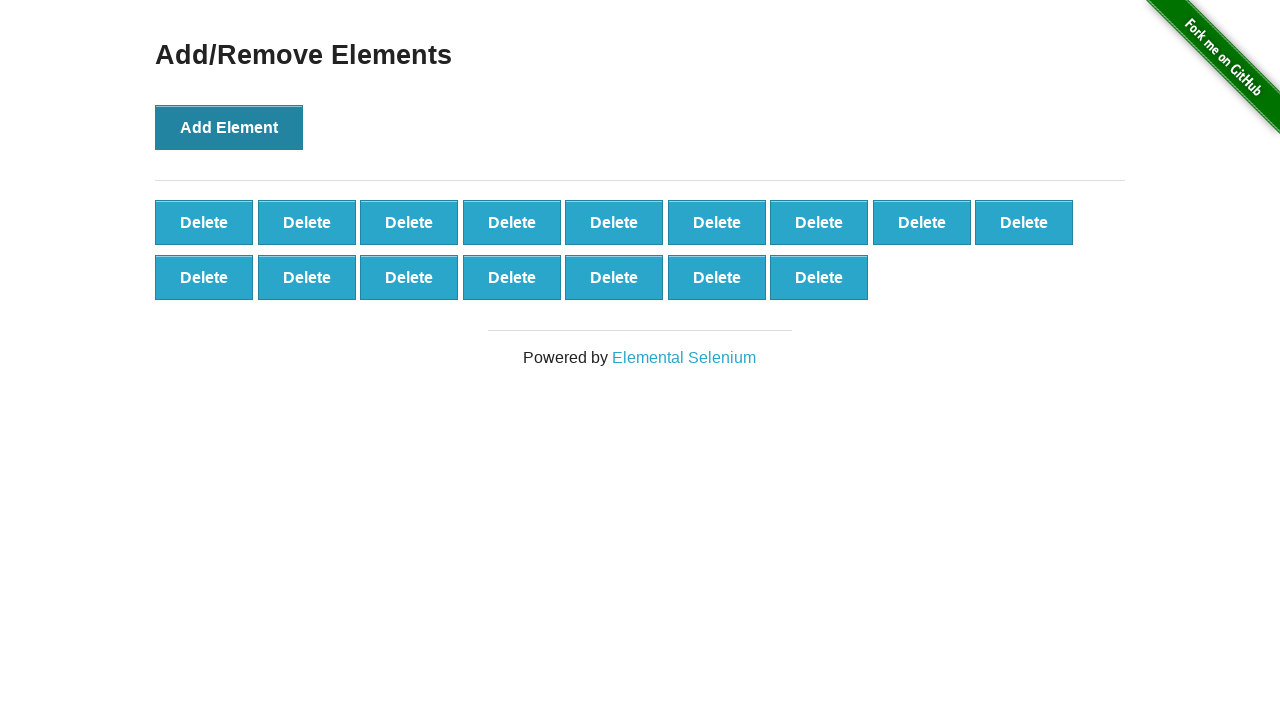

Clicked Add Element button (iteration 17/100) at (229, 127) on button[onclick='addElement()']
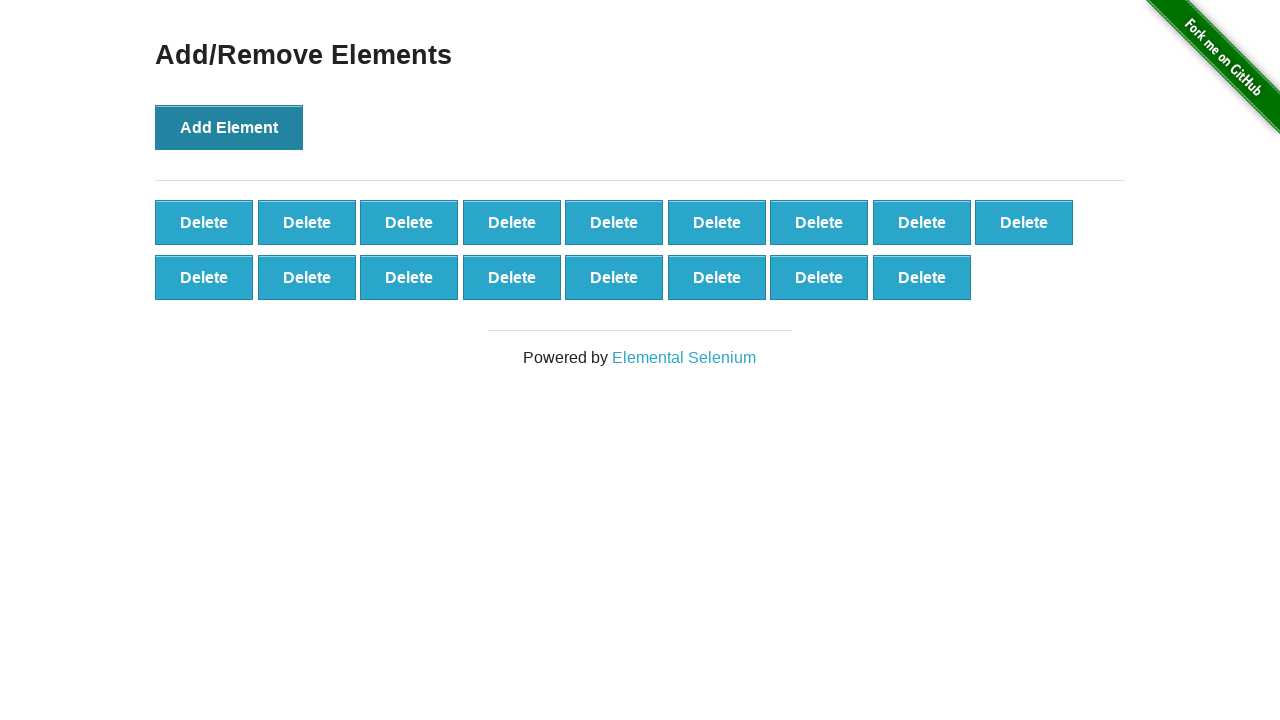

Clicked Add Element button (iteration 18/100) at (229, 127) on button[onclick='addElement()']
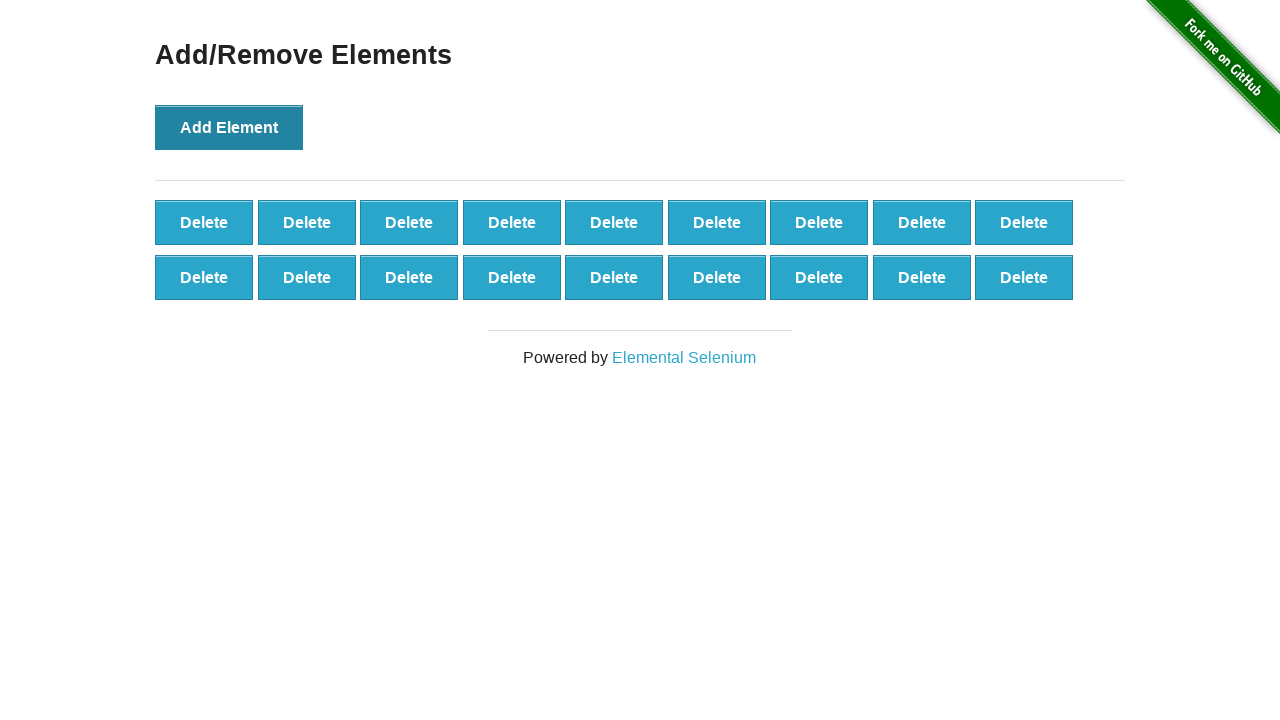

Clicked Add Element button (iteration 19/100) at (229, 127) on button[onclick='addElement()']
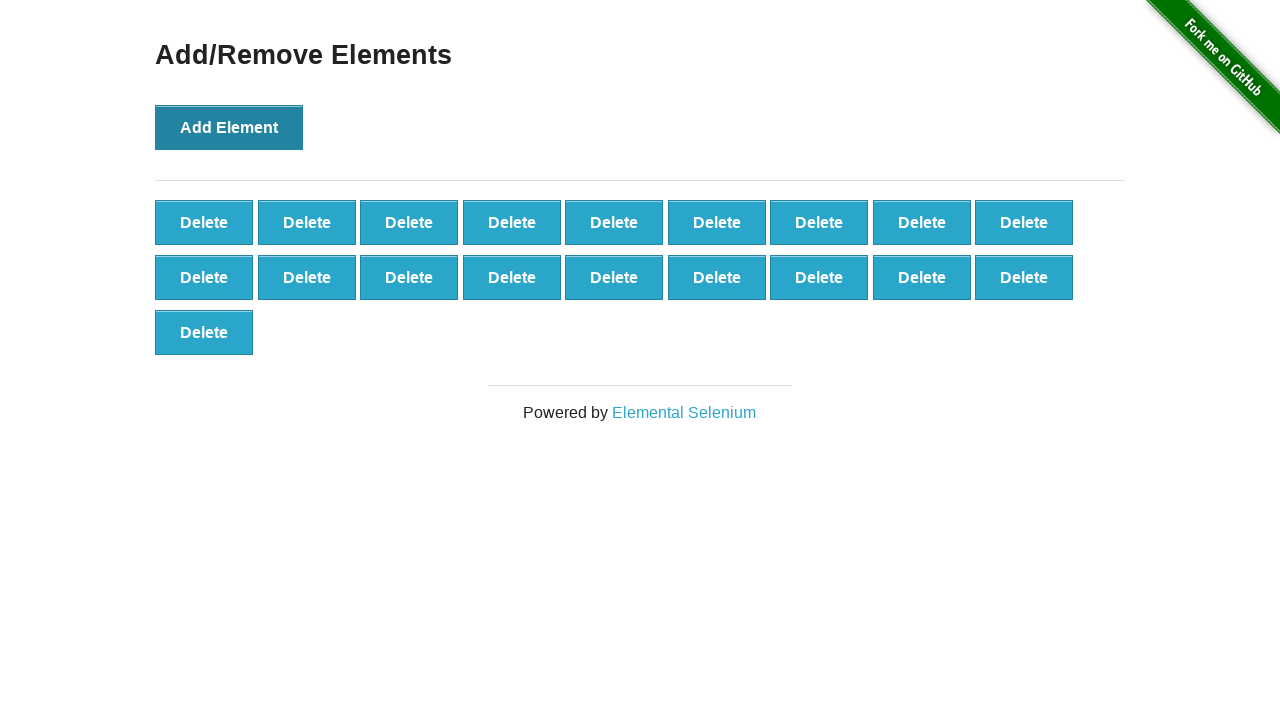

Clicked Add Element button (iteration 20/100) at (229, 127) on button[onclick='addElement()']
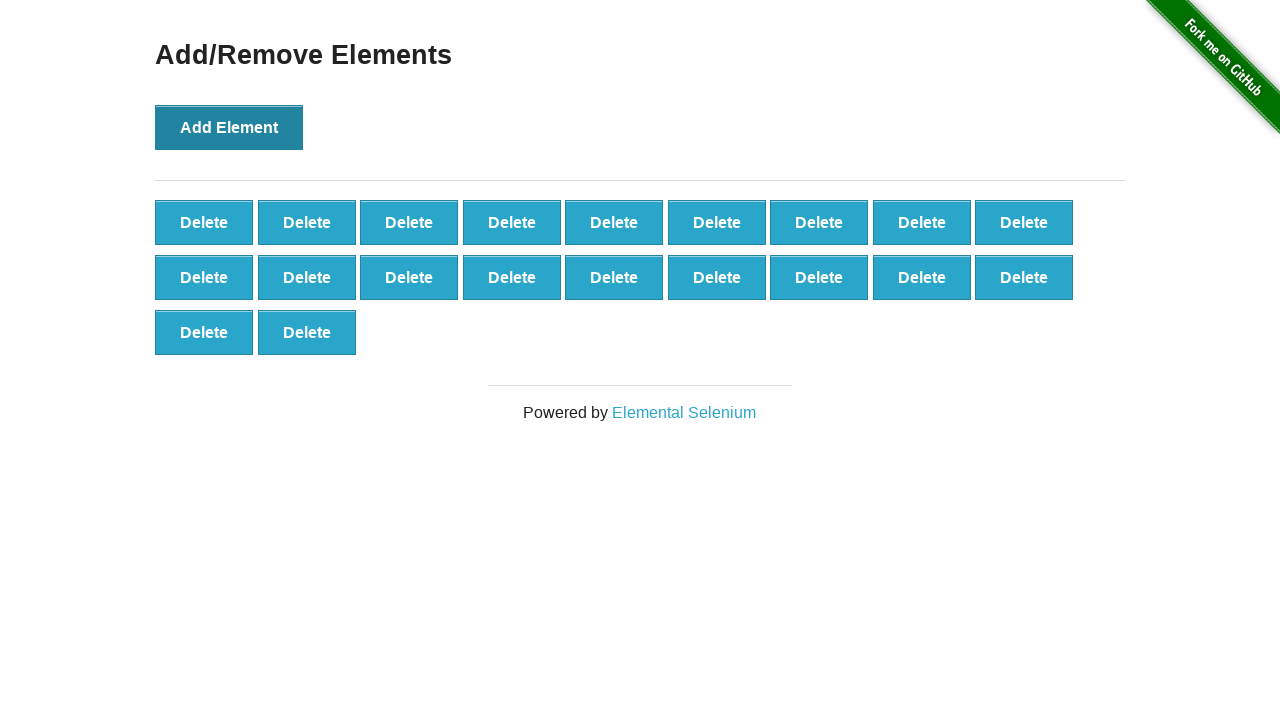

Clicked Add Element button (iteration 21/100) at (229, 127) on button[onclick='addElement()']
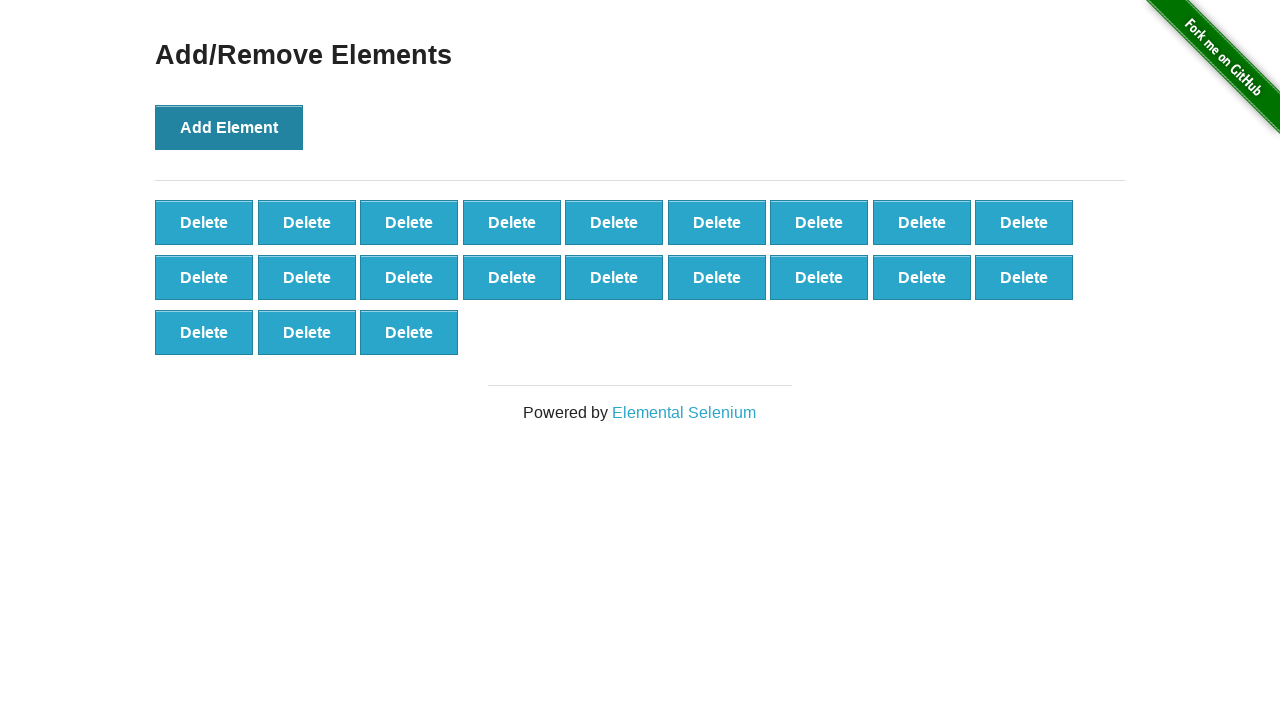

Clicked Add Element button (iteration 22/100) at (229, 127) on button[onclick='addElement()']
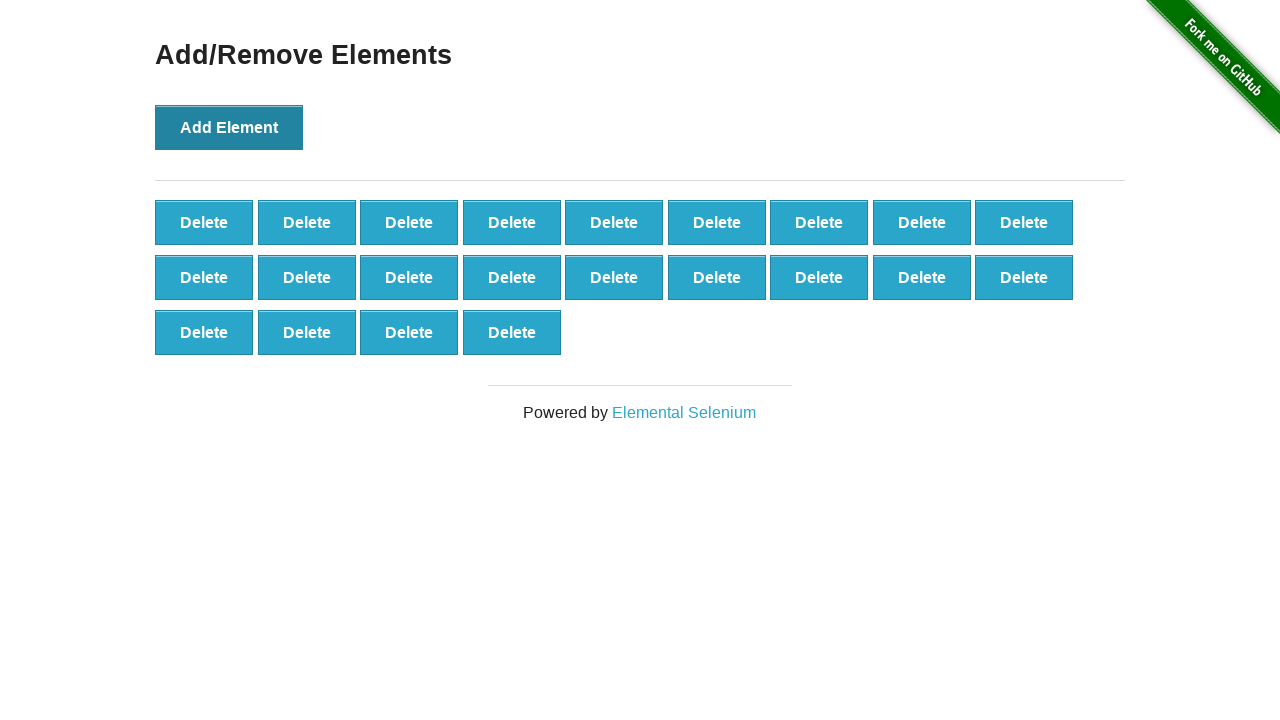

Clicked Add Element button (iteration 23/100) at (229, 127) on button[onclick='addElement()']
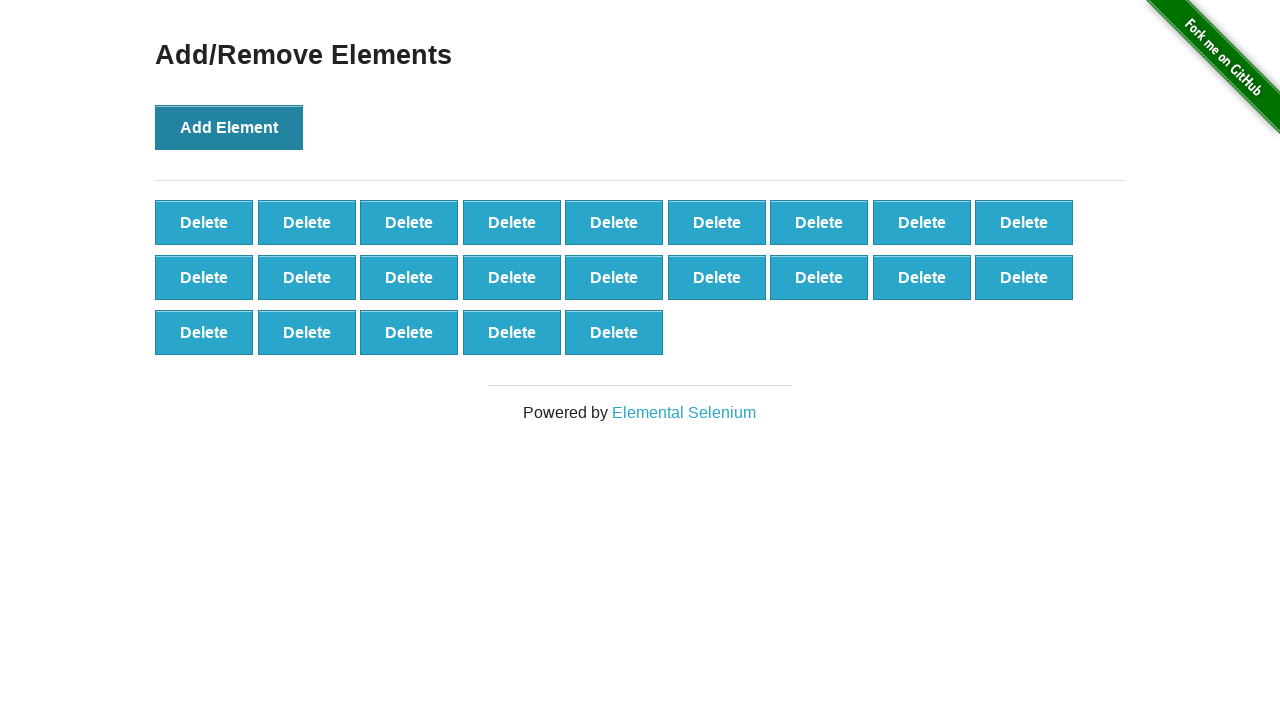

Clicked Add Element button (iteration 24/100) at (229, 127) on button[onclick='addElement()']
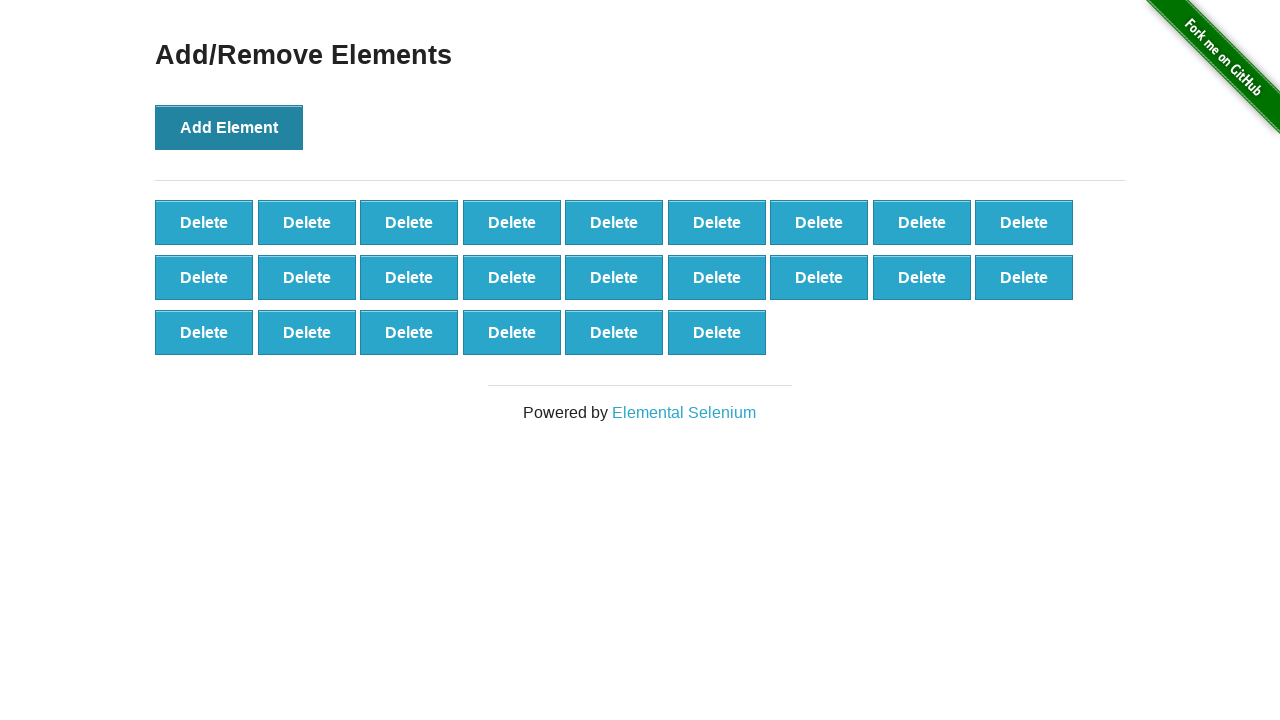

Clicked Add Element button (iteration 25/100) at (229, 127) on button[onclick='addElement()']
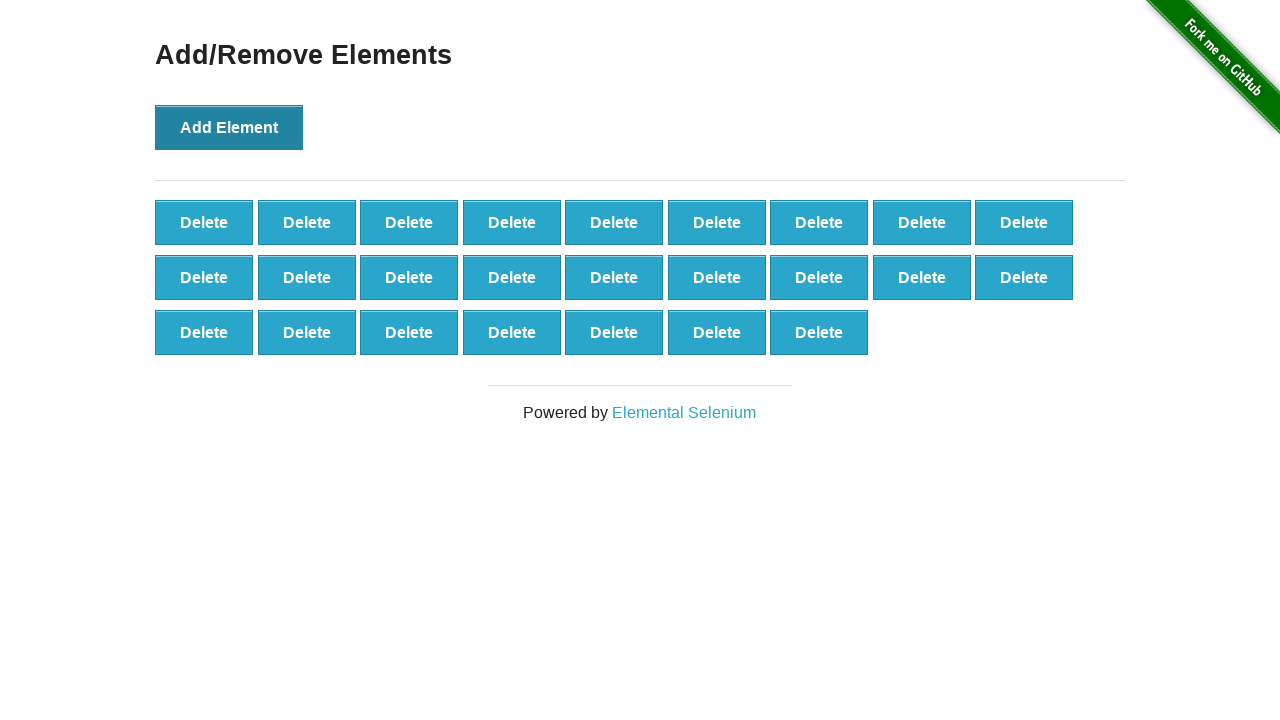

Clicked Add Element button (iteration 26/100) at (229, 127) on button[onclick='addElement()']
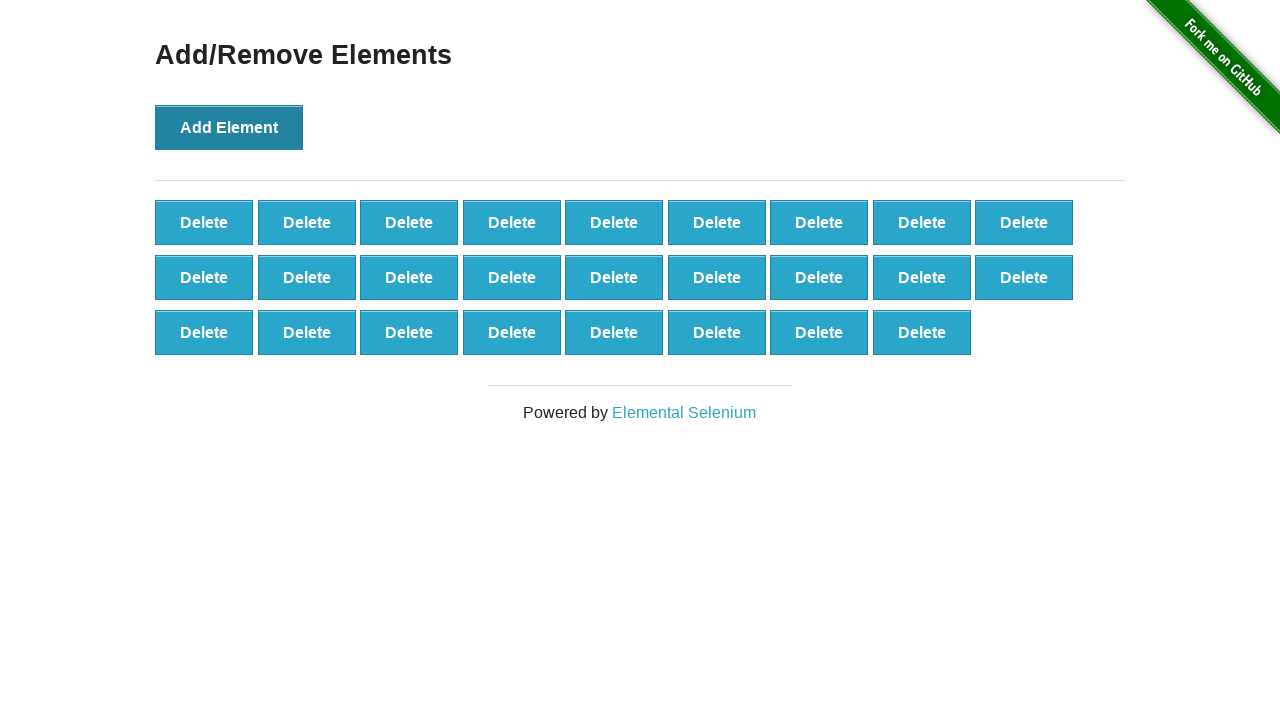

Clicked Add Element button (iteration 27/100) at (229, 127) on button[onclick='addElement()']
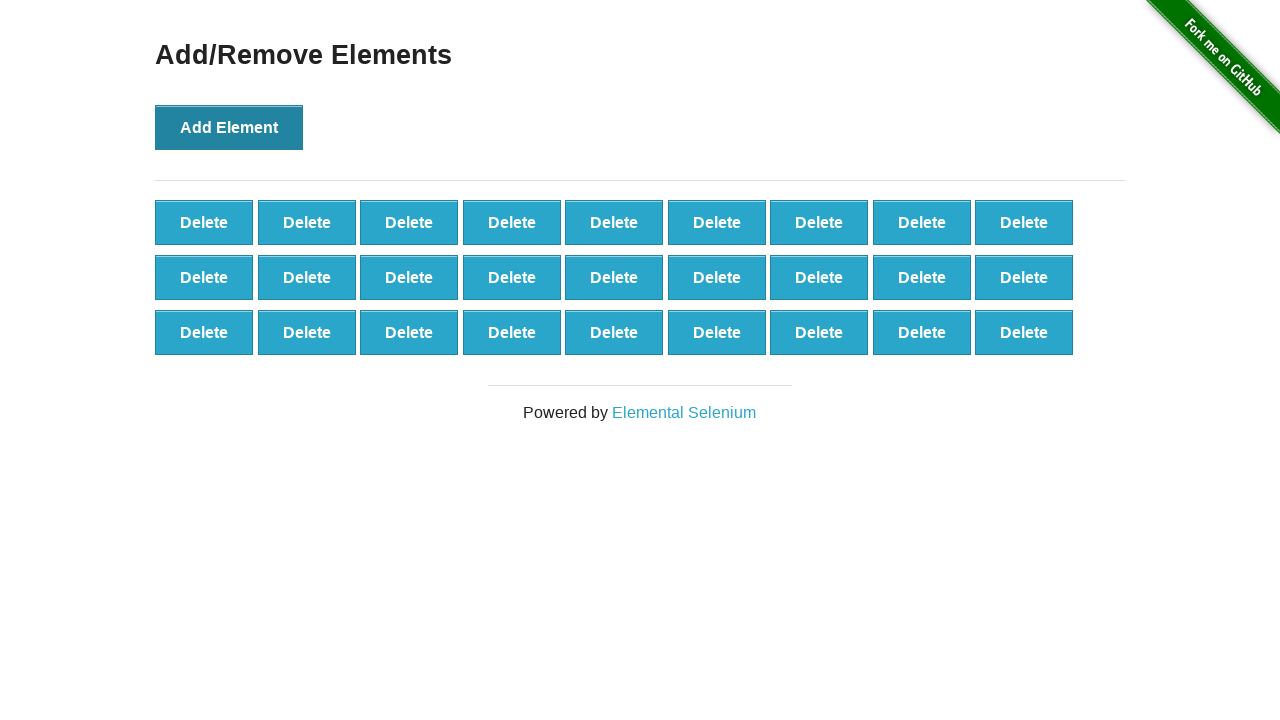

Clicked Add Element button (iteration 28/100) at (229, 127) on button[onclick='addElement()']
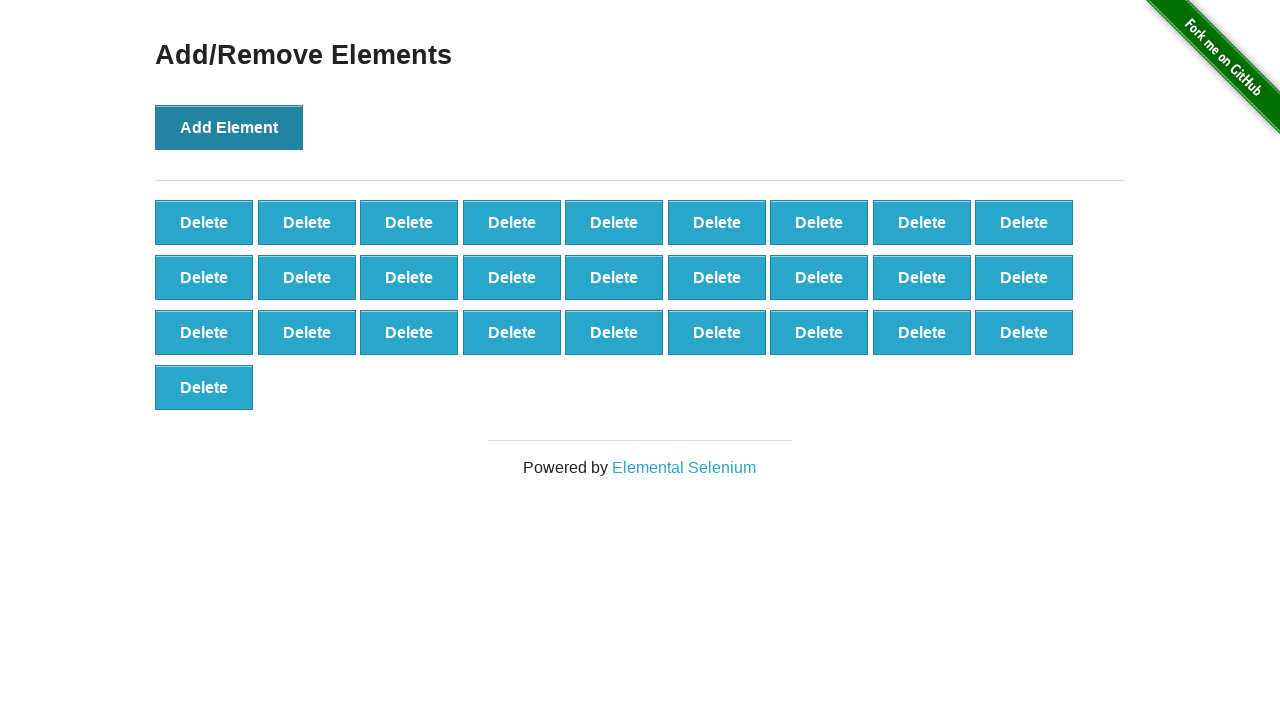

Clicked Add Element button (iteration 29/100) at (229, 127) on button[onclick='addElement()']
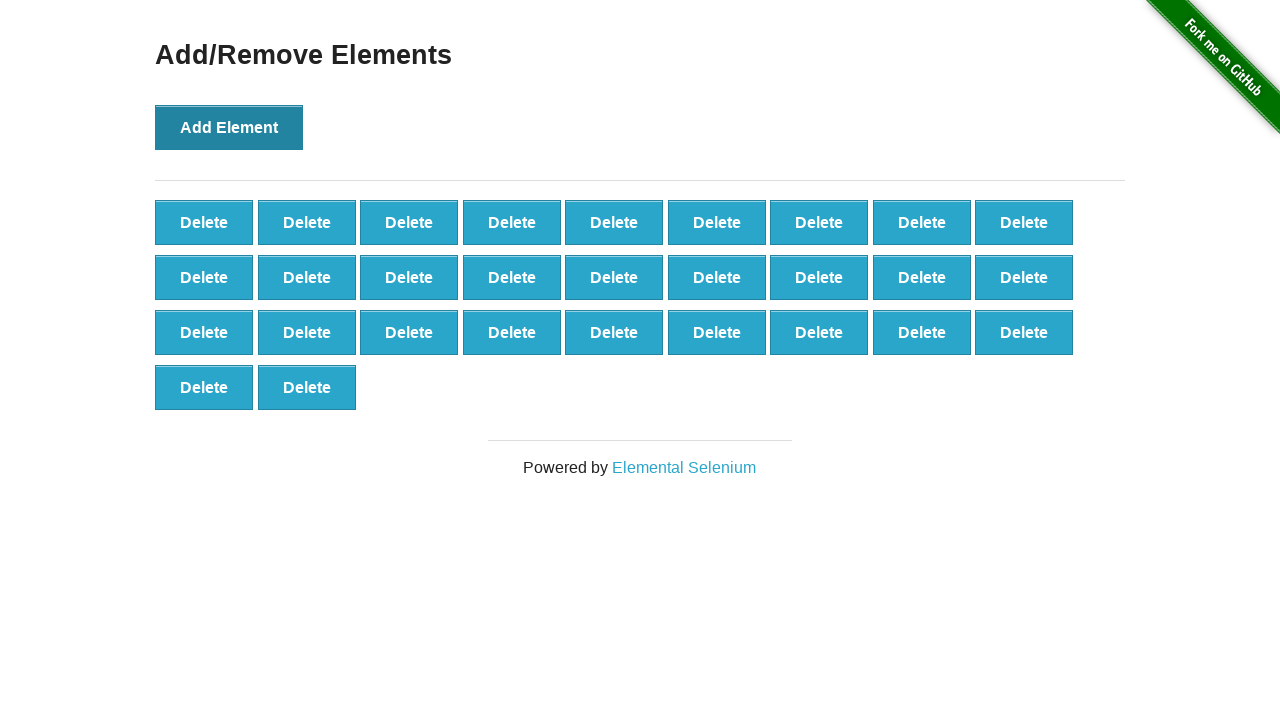

Clicked Add Element button (iteration 30/100) at (229, 127) on button[onclick='addElement()']
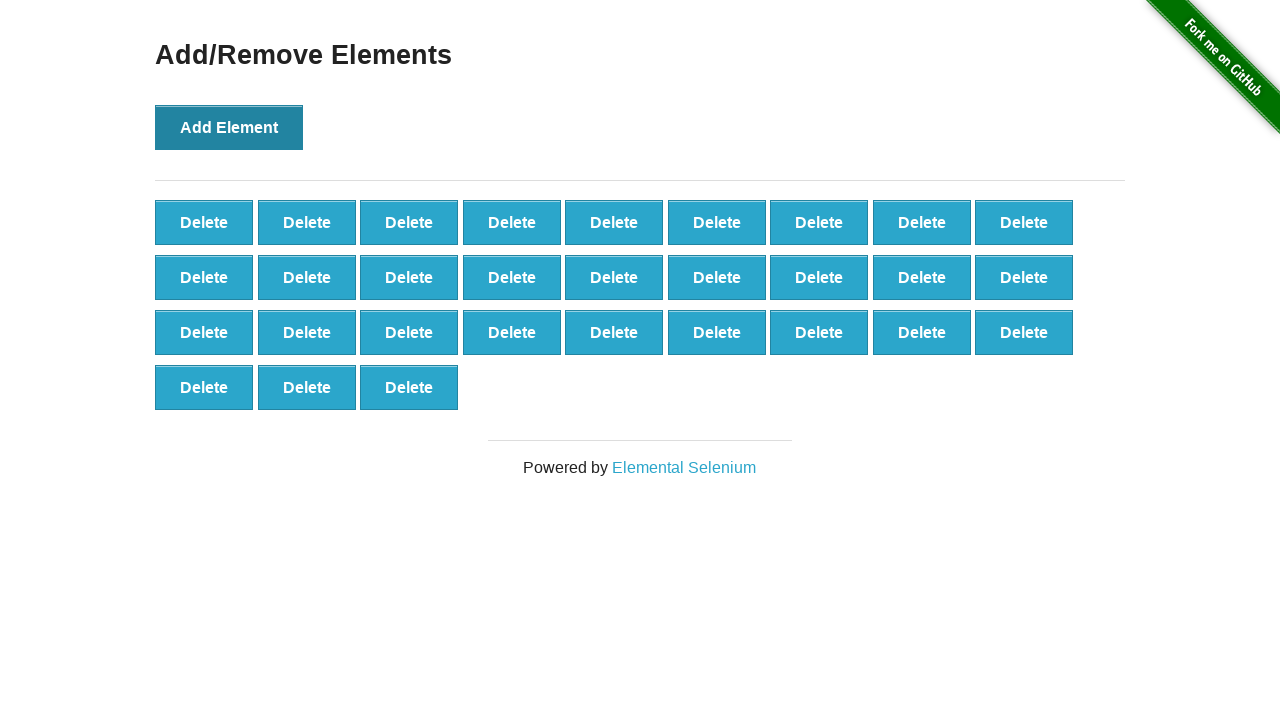

Clicked Add Element button (iteration 31/100) at (229, 127) on button[onclick='addElement()']
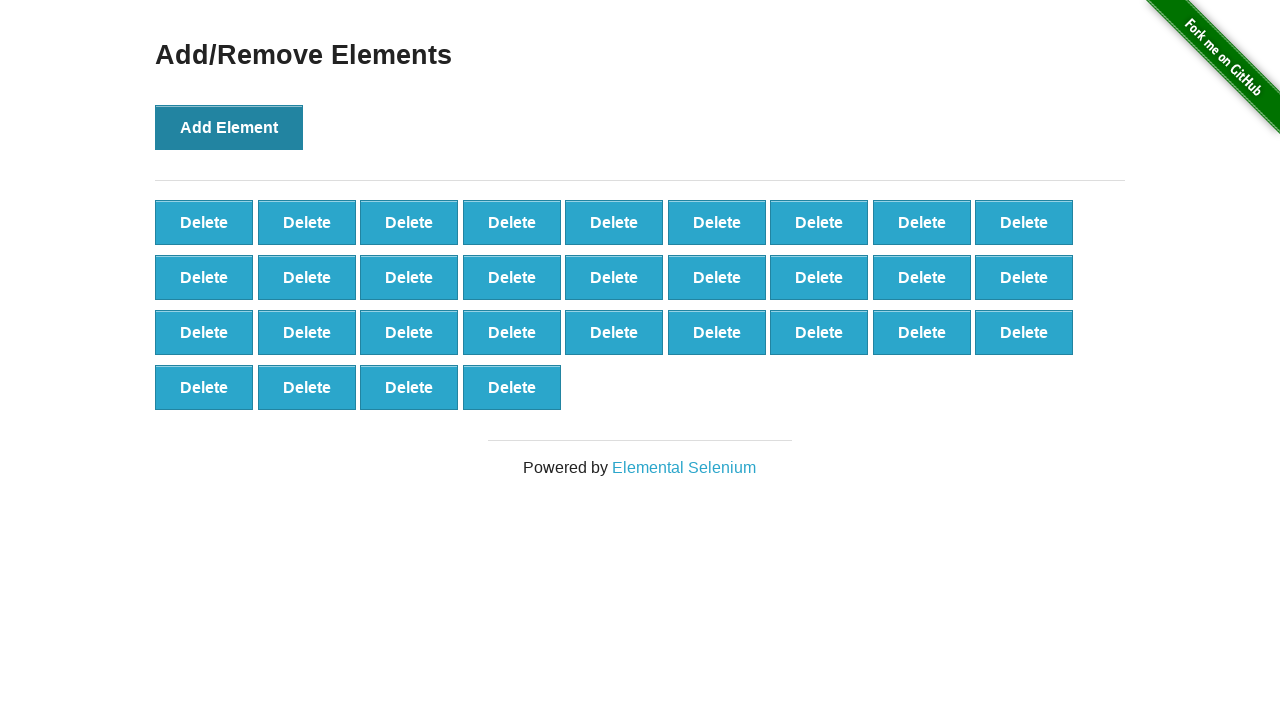

Clicked Add Element button (iteration 32/100) at (229, 127) on button[onclick='addElement()']
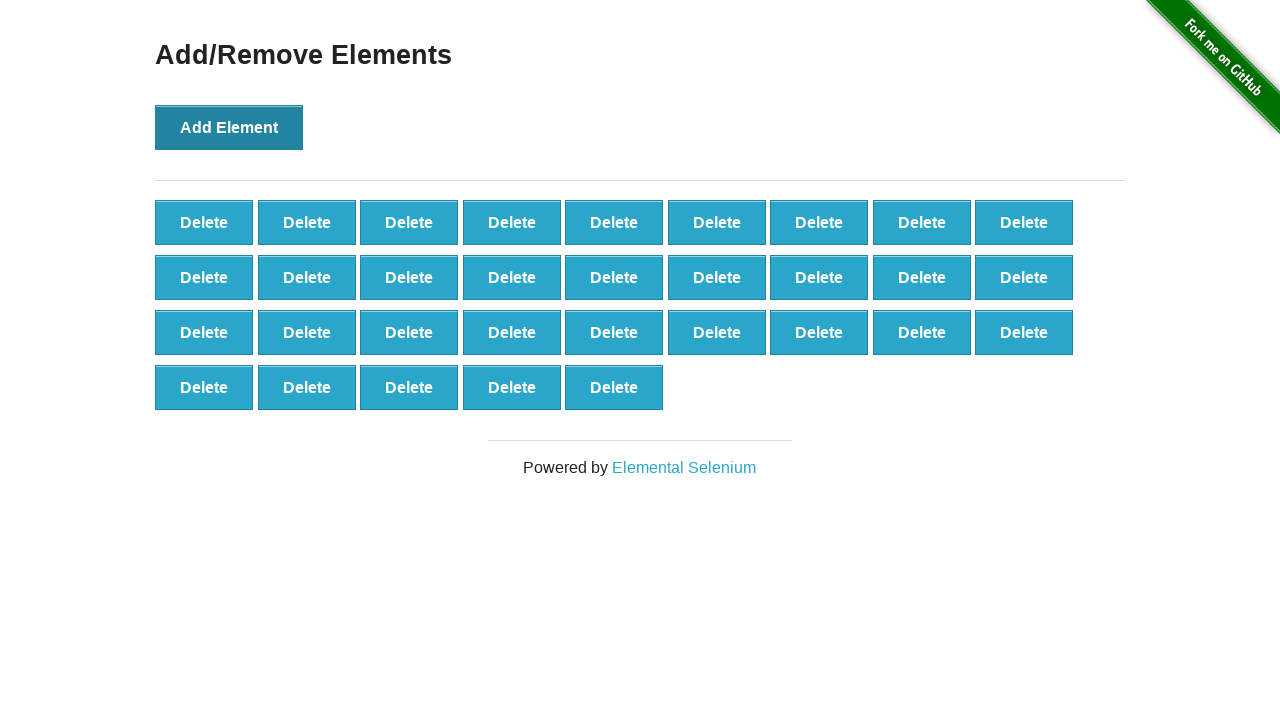

Clicked Add Element button (iteration 33/100) at (229, 127) on button[onclick='addElement()']
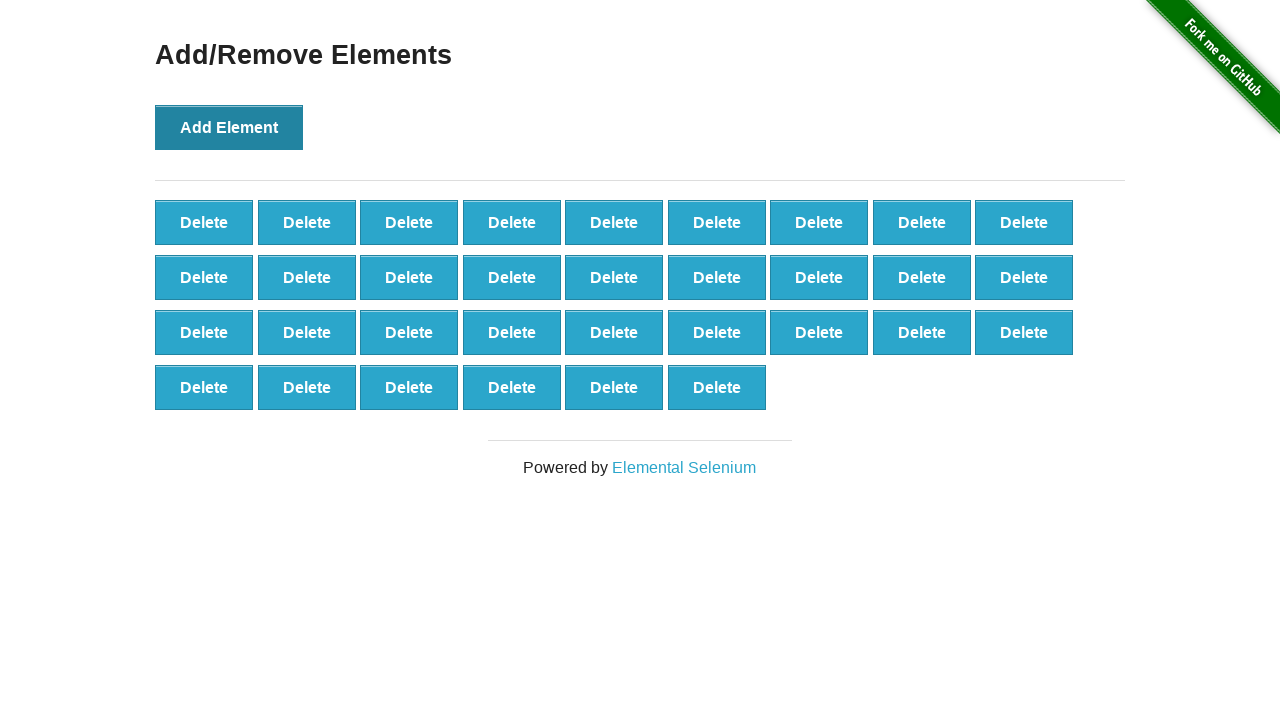

Clicked Add Element button (iteration 34/100) at (229, 127) on button[onclick='addElement()']
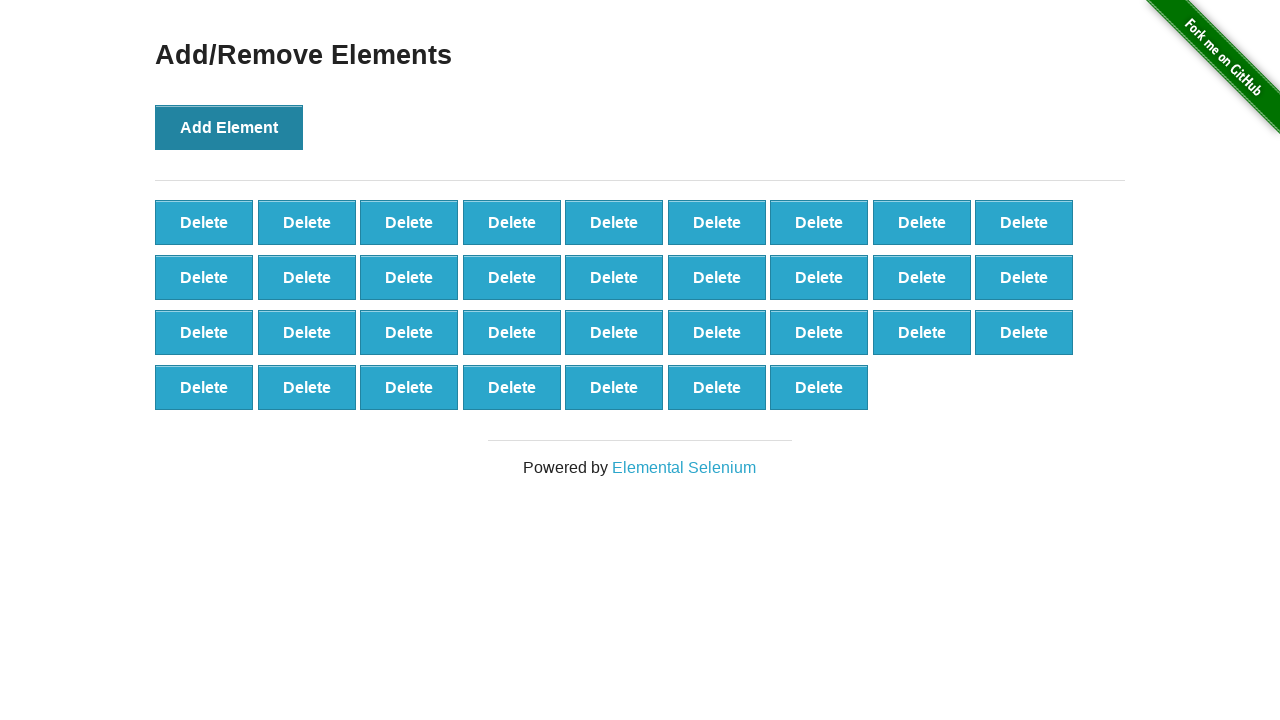

Clicked Add Element button (iteration 35/100) at (229, 127) on button[onclick='addElement()']
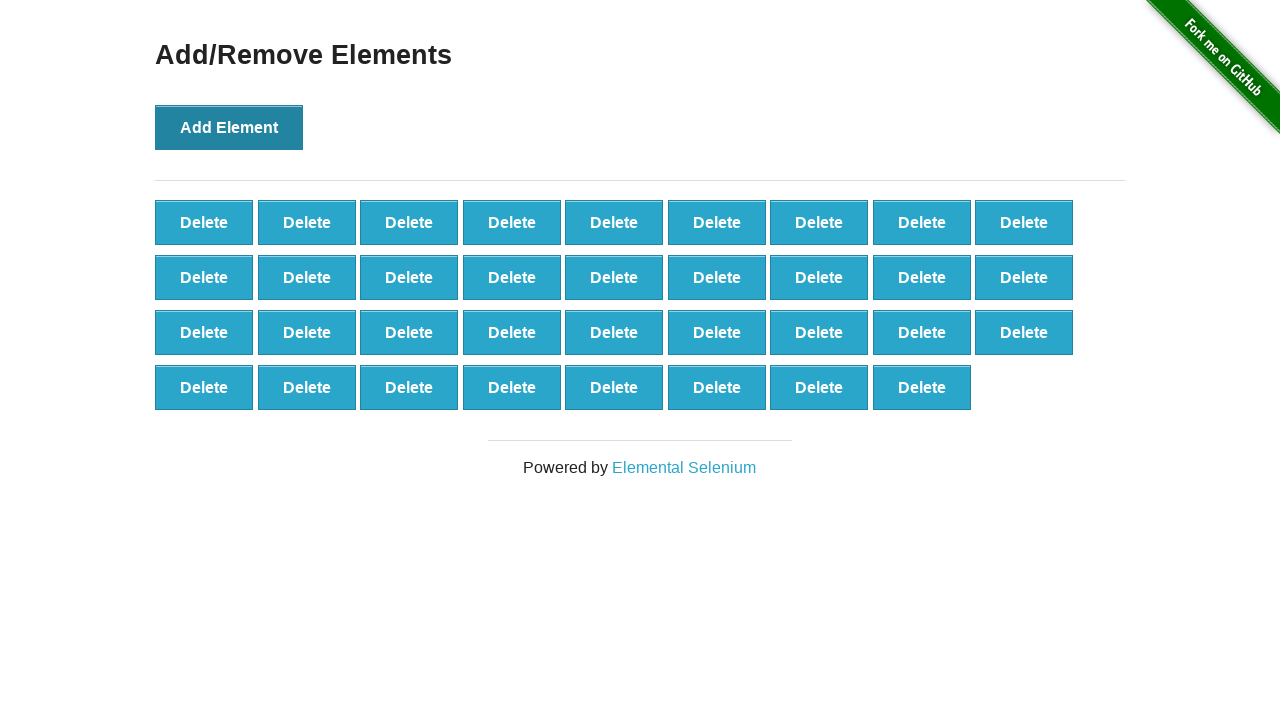

Clicked Add Element button (iteration 36/100) at (229, 127) on button[onclick='addElement()']
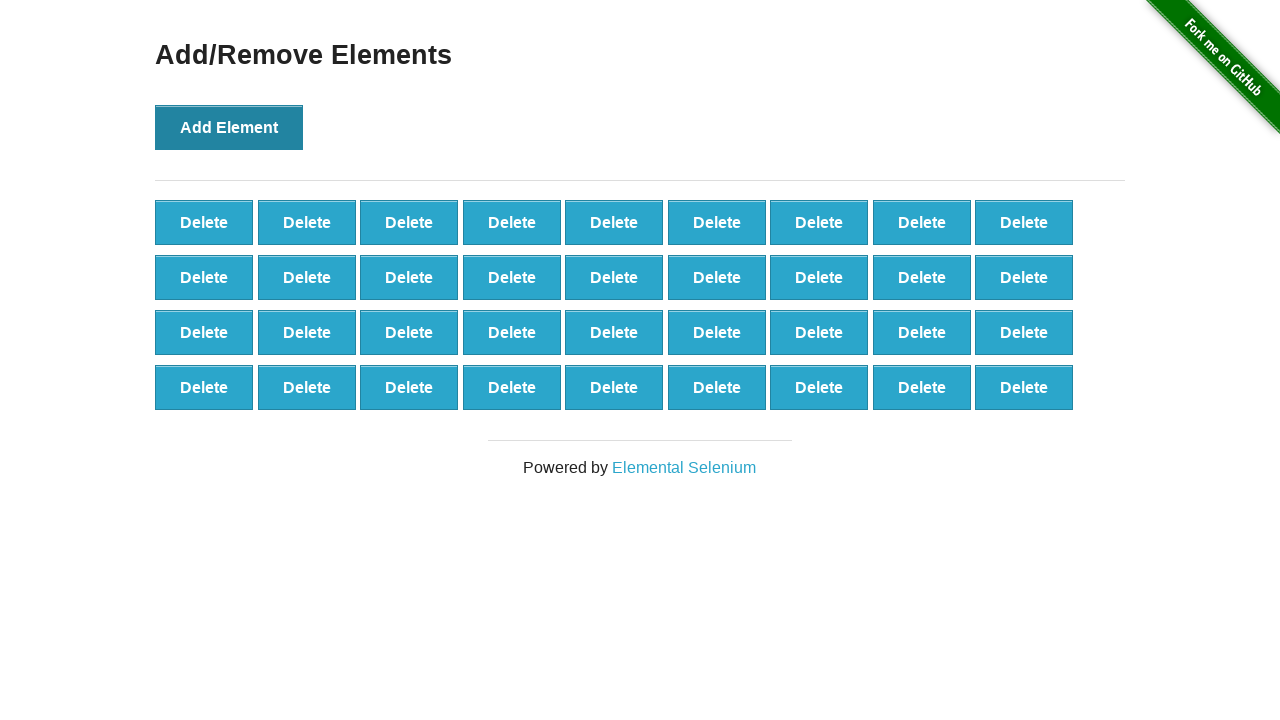

Clicked Add Element button (iteration 37/100) at (229, 127) on button[onclick='addElement()']
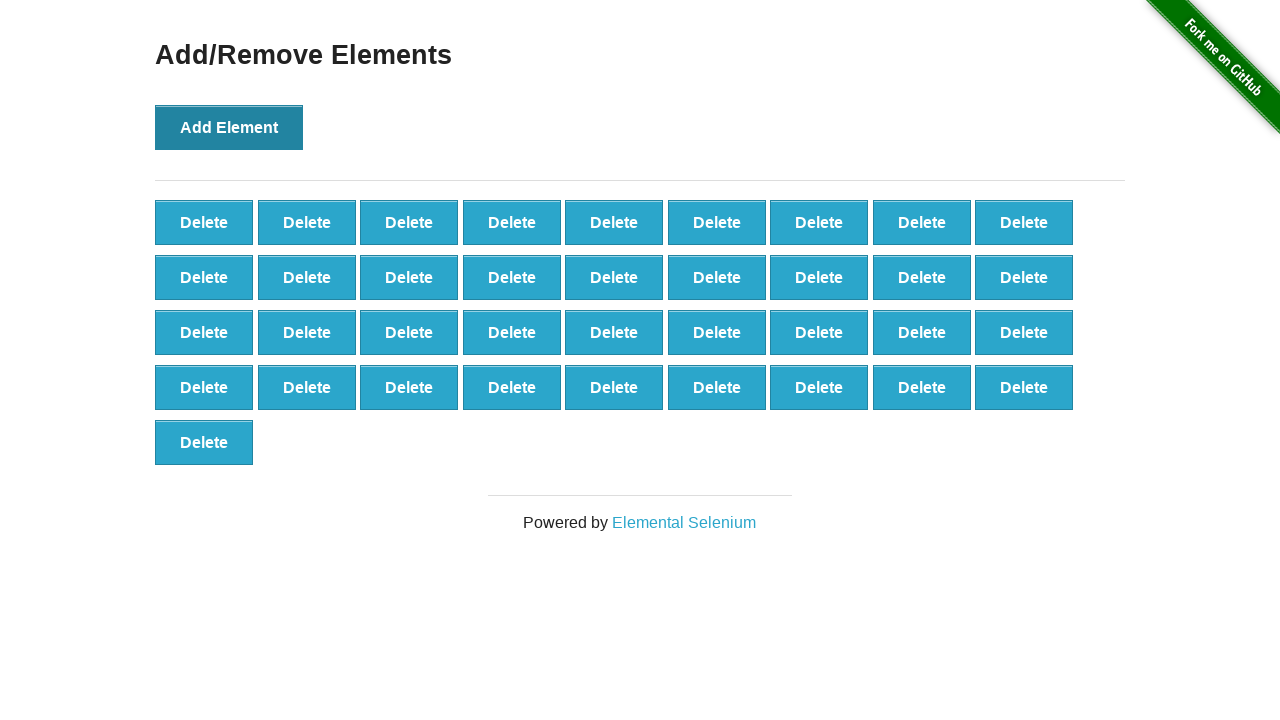

Clicked Add Element button (iteration 38/100) at (229, 127) on button[onclick='addElement()']
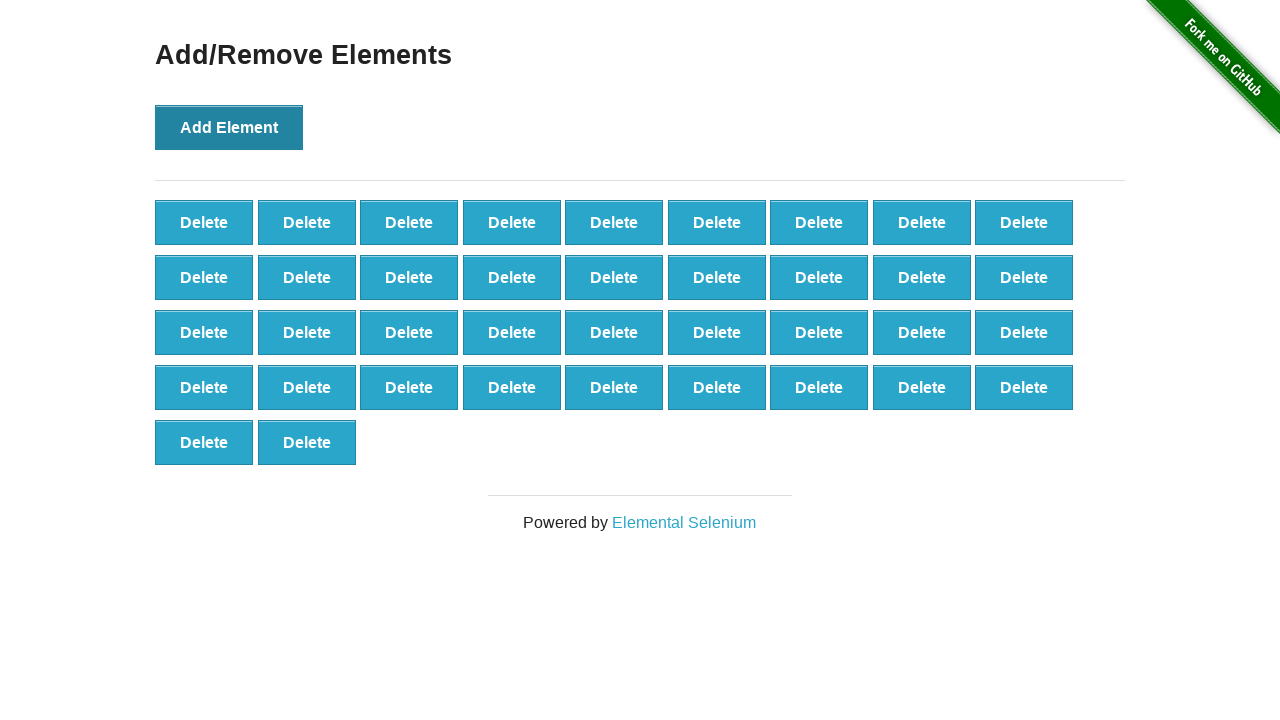

Clicked Add Element button (iteration 39/100) at (229, 127) on button[onclick='addElement()']
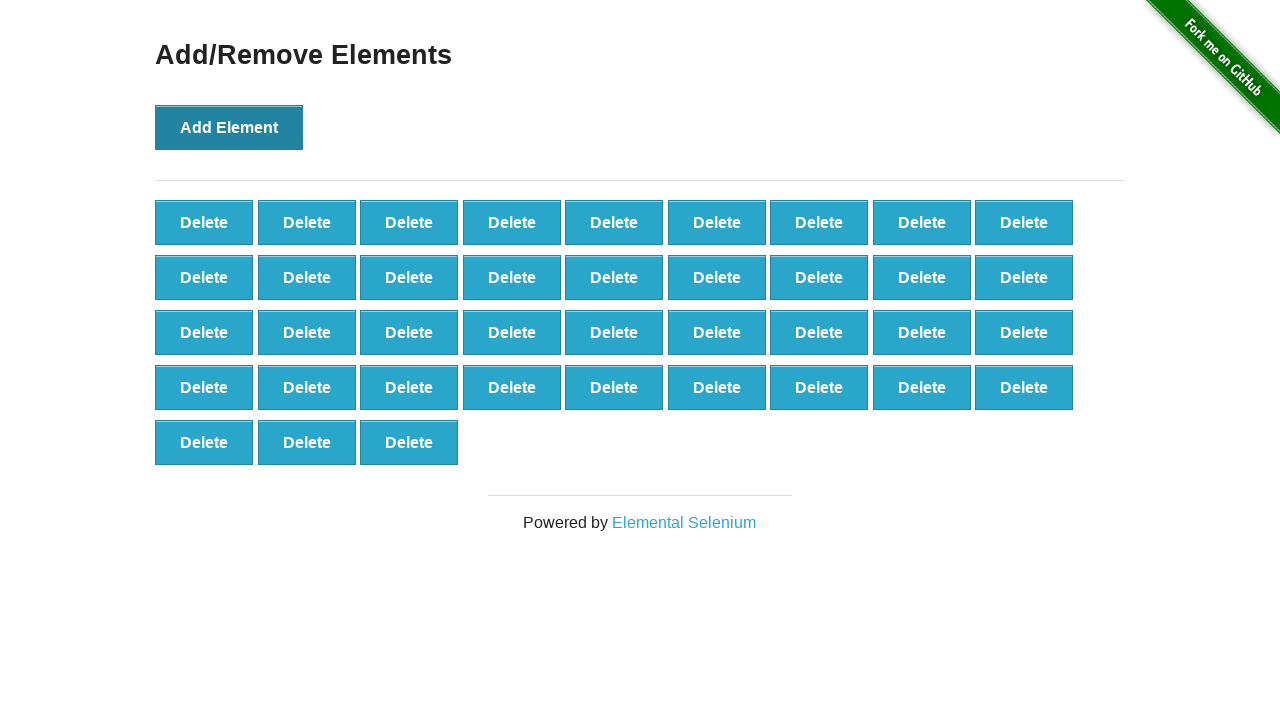

Clicked Add Element button (iteration 40/100) at (229, 127) on button[onclick='addElement()']
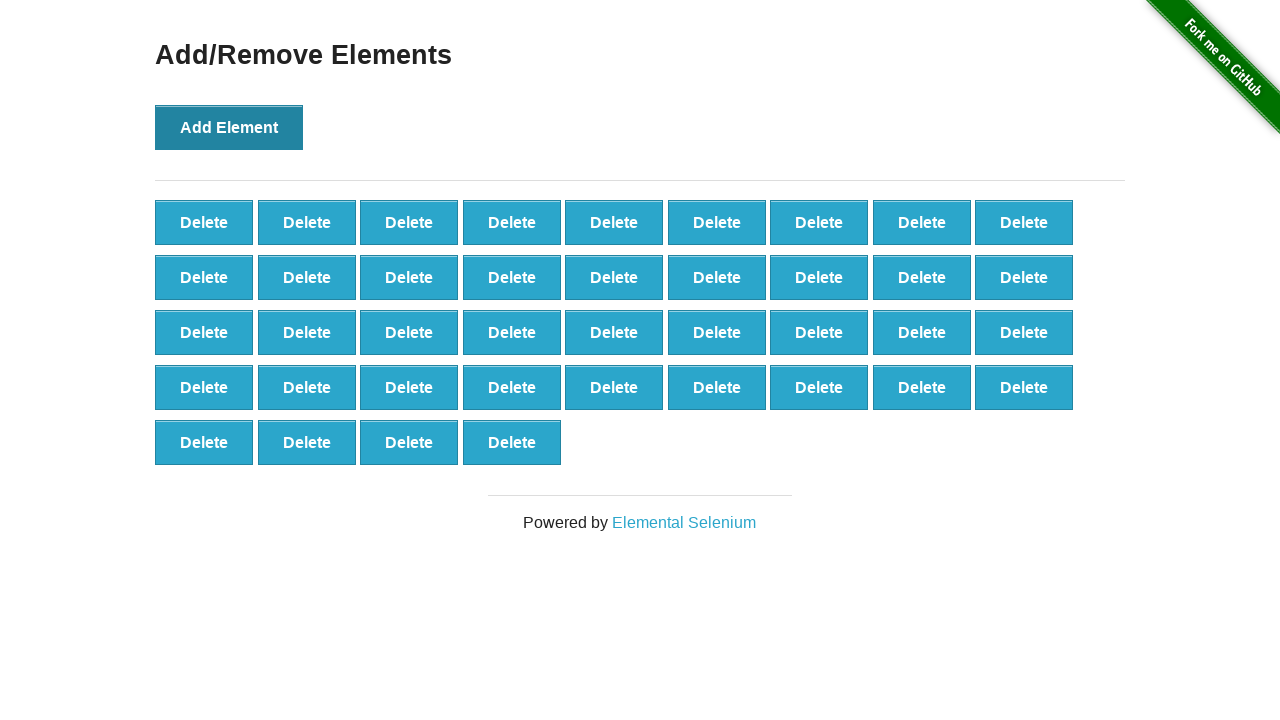

Clicked Add Element button (iteration 41/100) at (229, 127) on button[onclick='addElement()']
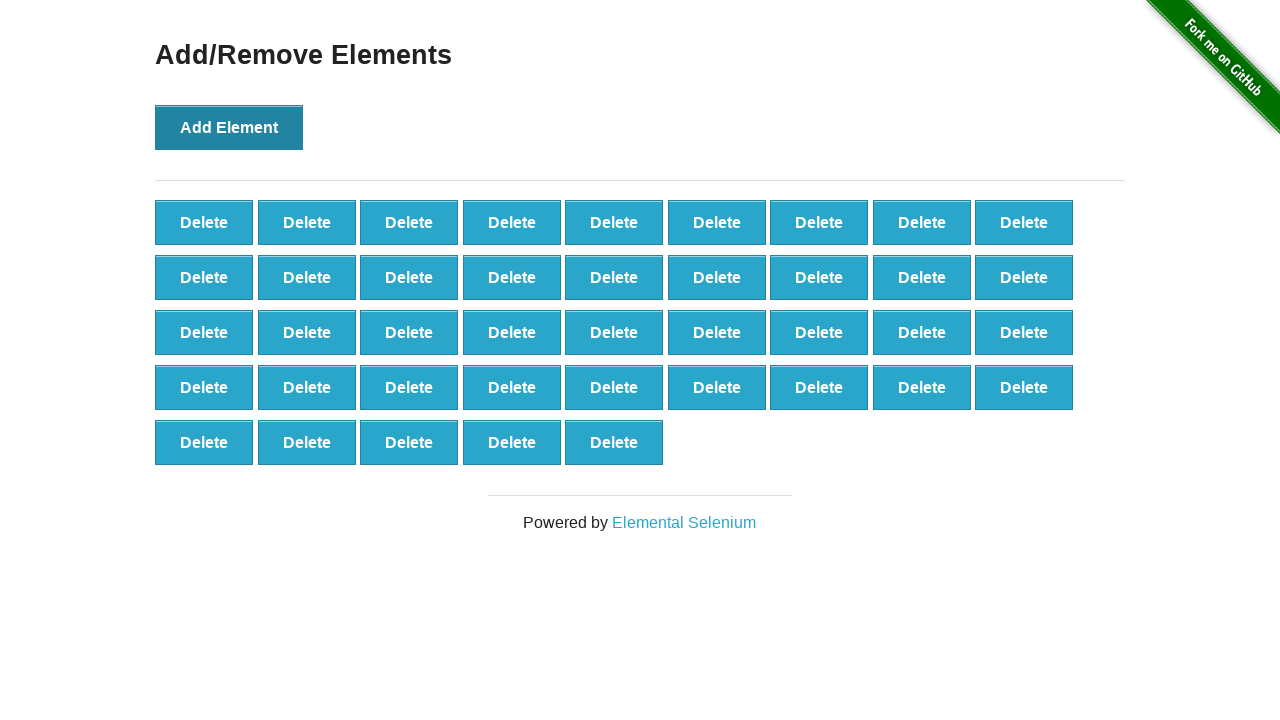

Clicked Add Element button (iteration 42/100) at (229, 127) on button[onclick='addElement()']
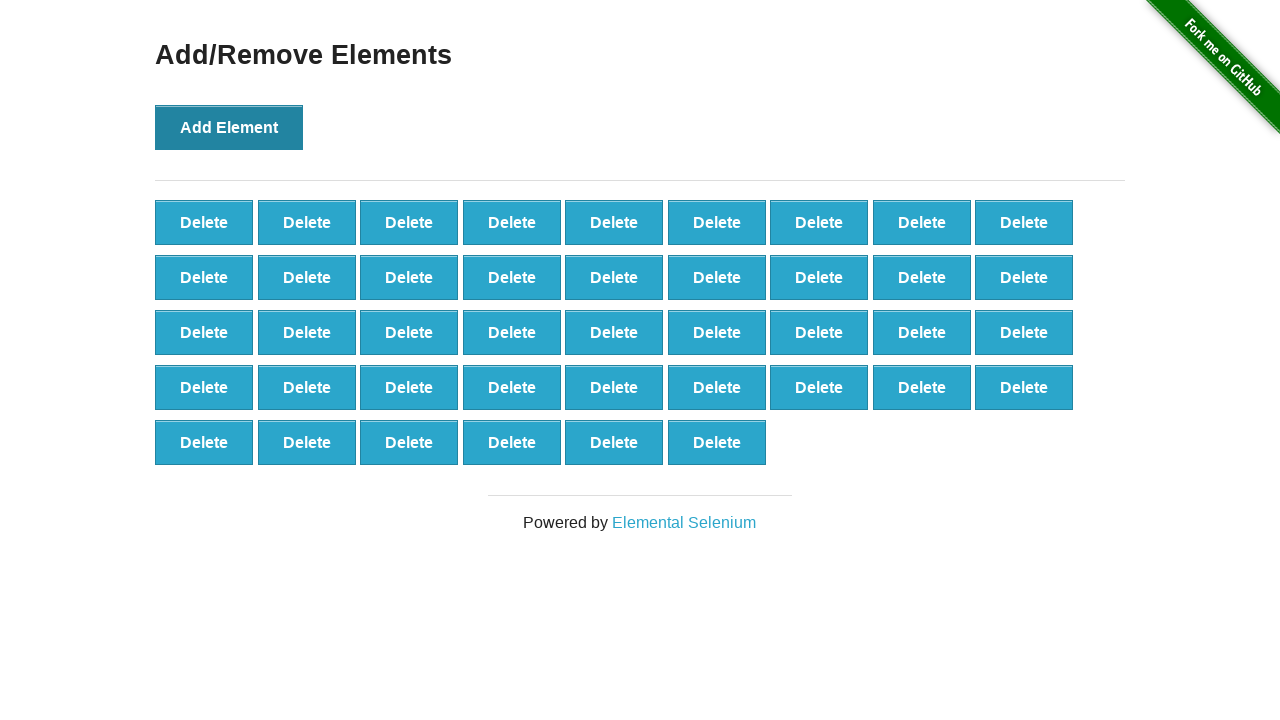

Clicked Add Element button (iteration 43/100) at (229, 127) on button[onclick='addElement()']
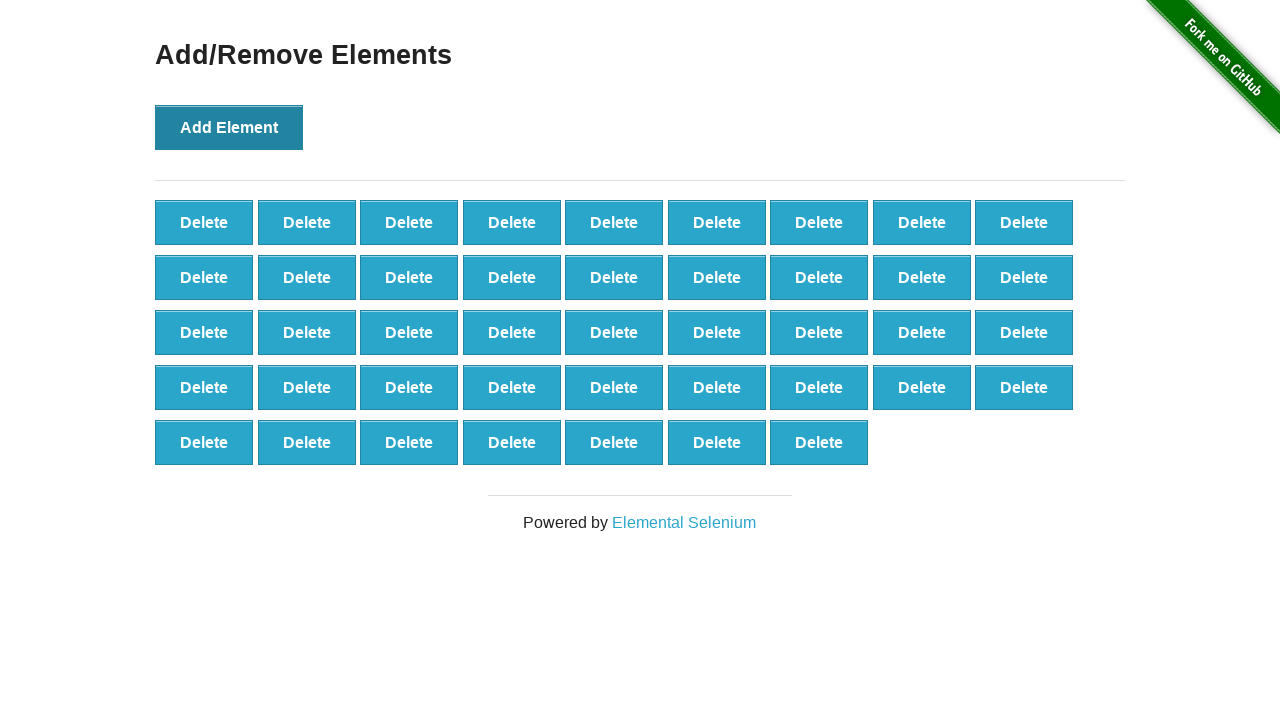

Clicked Add Element button (iteration 44/100) at (229, 127) on button[onclick='addElement()']
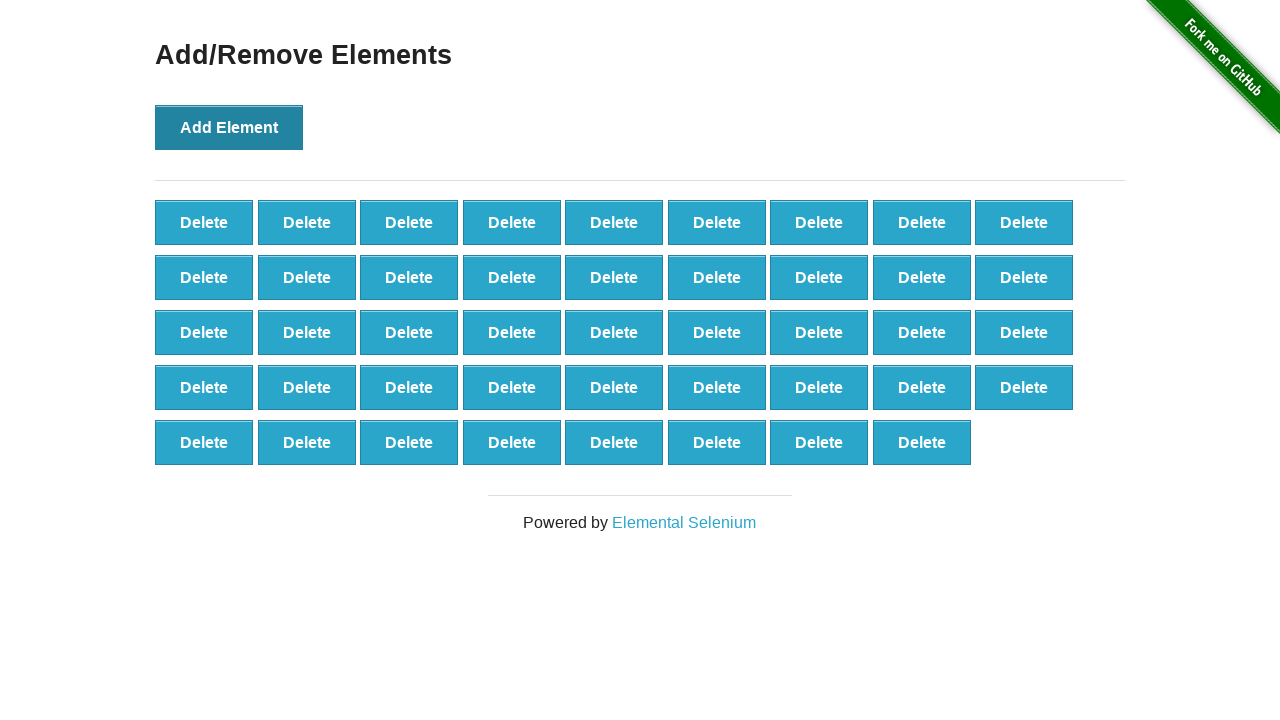

Clicked Add Element button (iteration 45/100) at (229, 127) on button[onclick='addElement()']
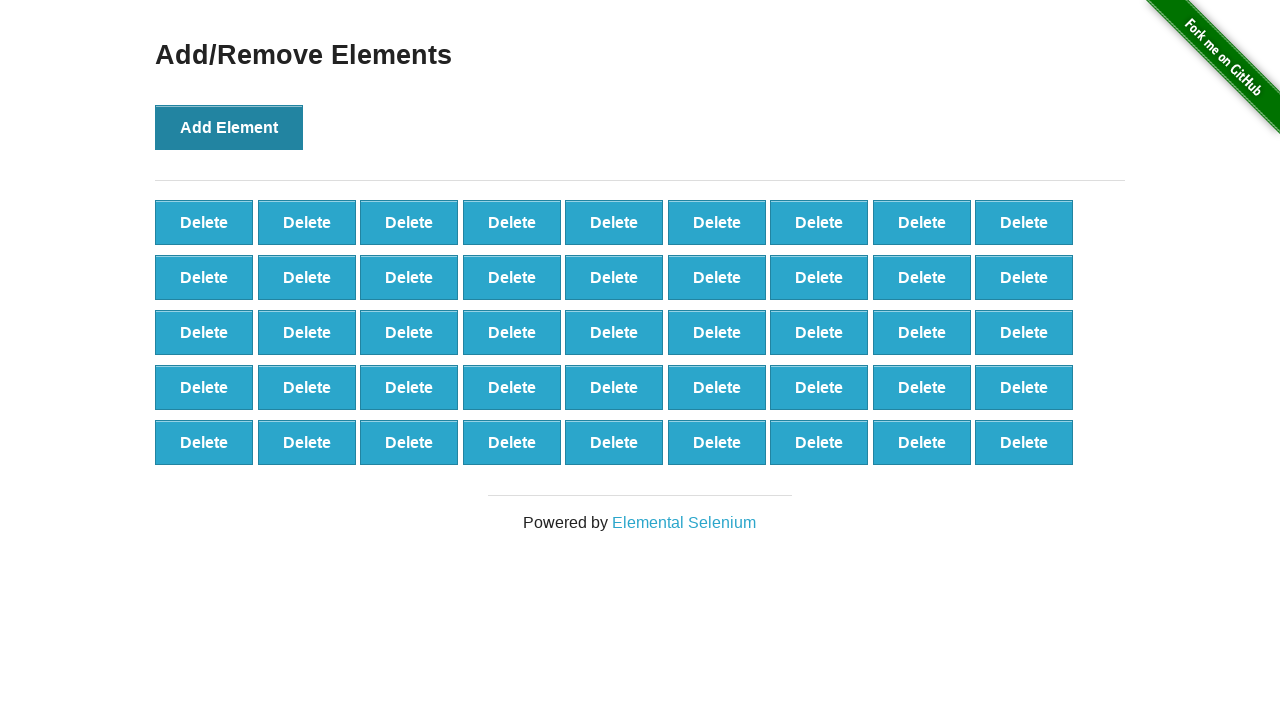

Clicked Add Element button (iteration 46/100) at (229, 127) on button[onclick='addElement()']
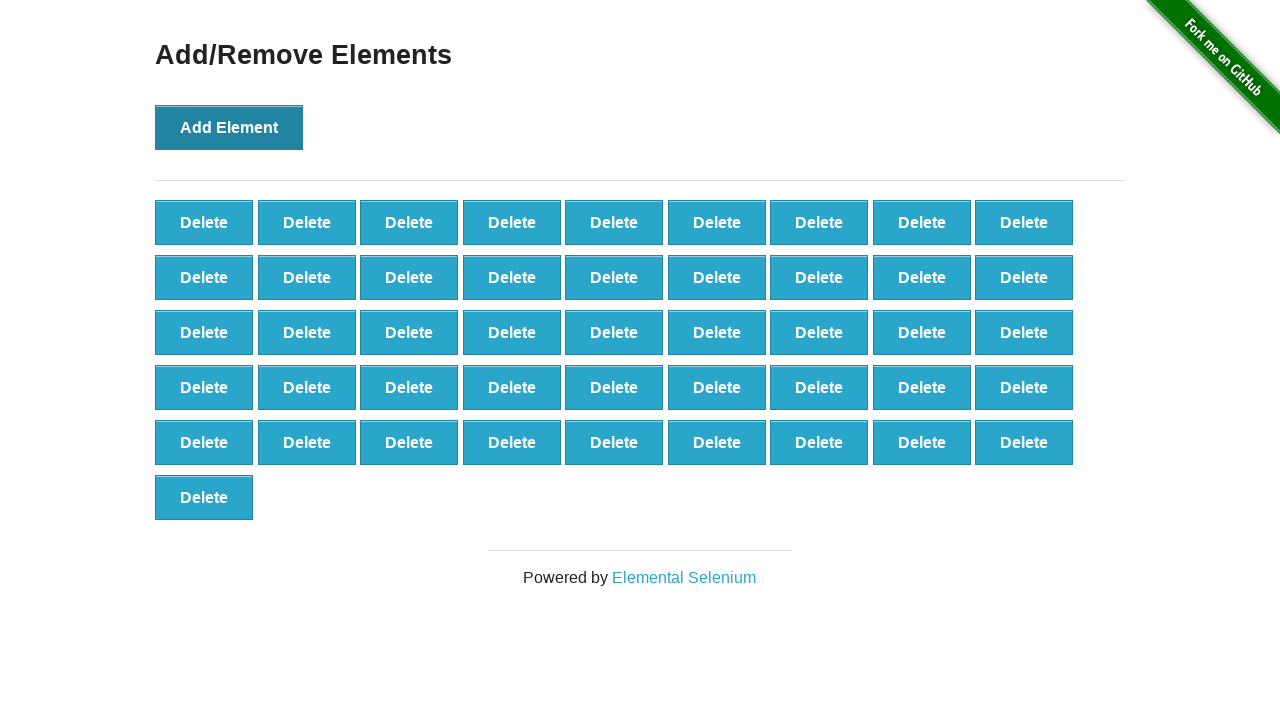

Clicked Add Element button (iteration 47/100) at (229, 127) on button[onclick='addElement()']
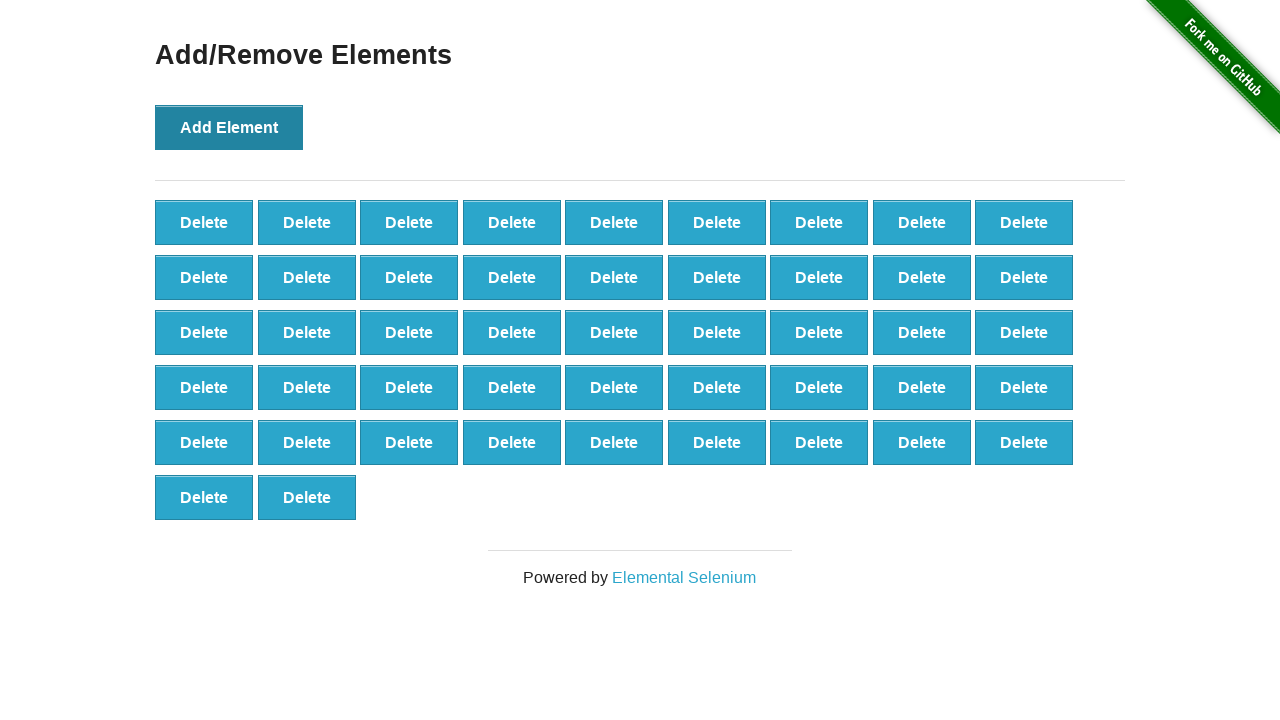

Clicked Add Element button (iteration 48/100) at (229, 127) on button[onclick='addElement()']
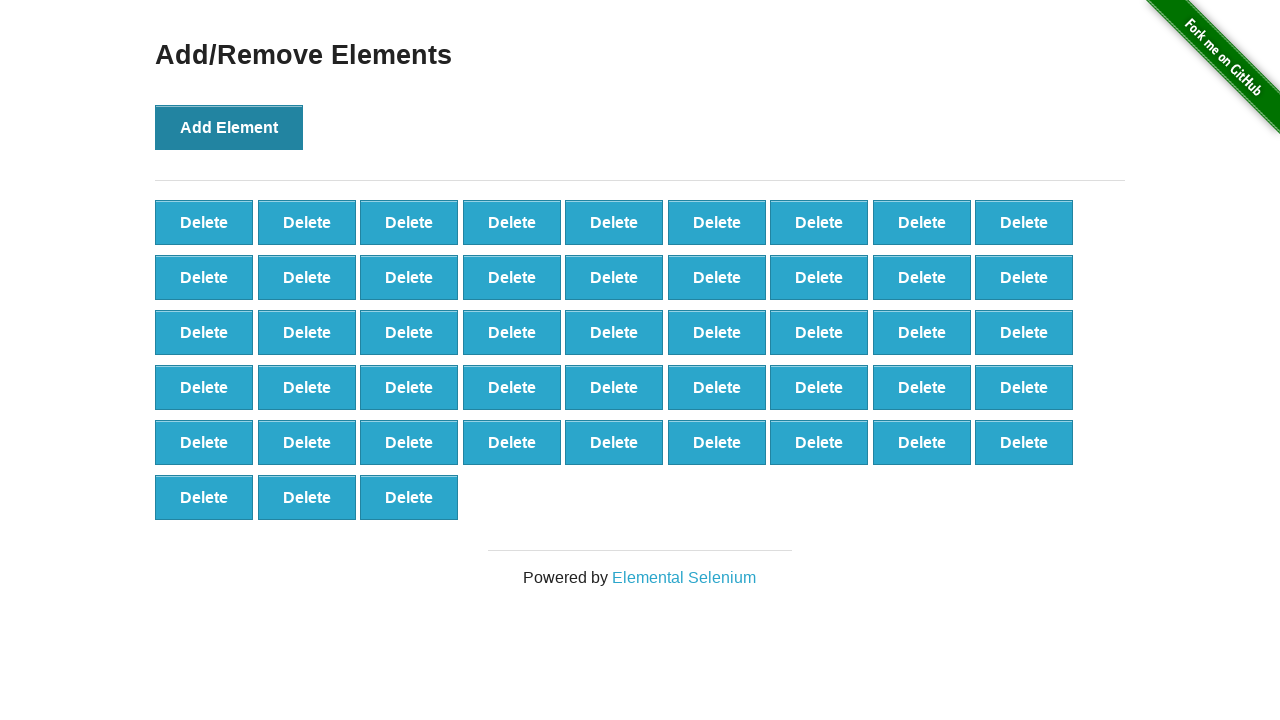

Clicked Add Element button (iteration 49/100) at (229, 127) on button[onclick='addElement()']
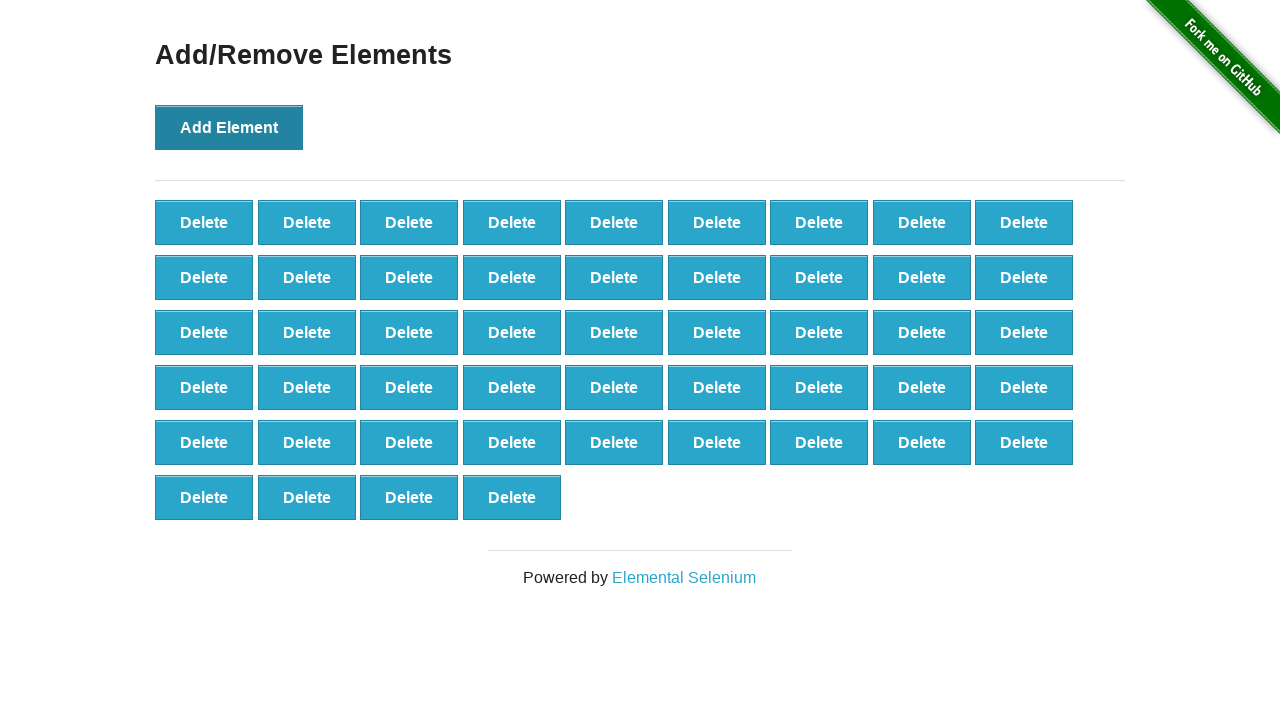

Clicked Add Element button (iteration 50/100) at (229, 127) on button[onclick='addElement()']
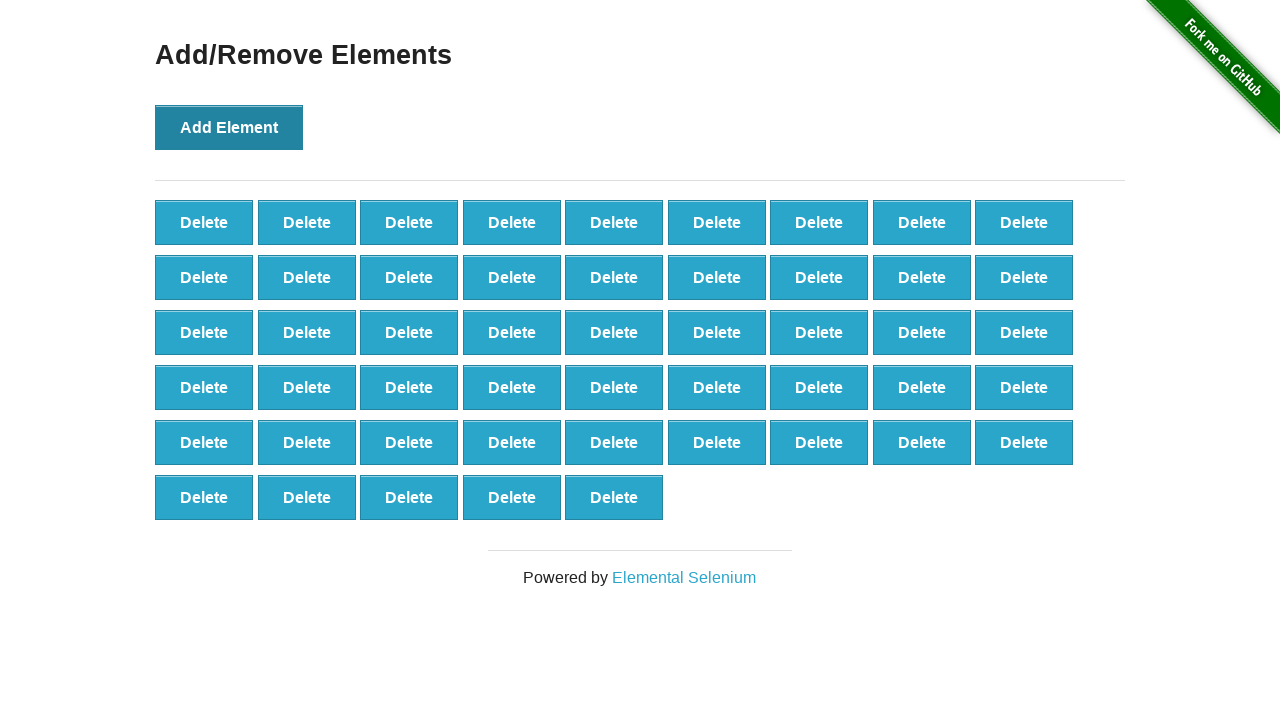

Clicked Add Element button (iteration 51/100) at (229, 127) on button[onclick='addElement()']
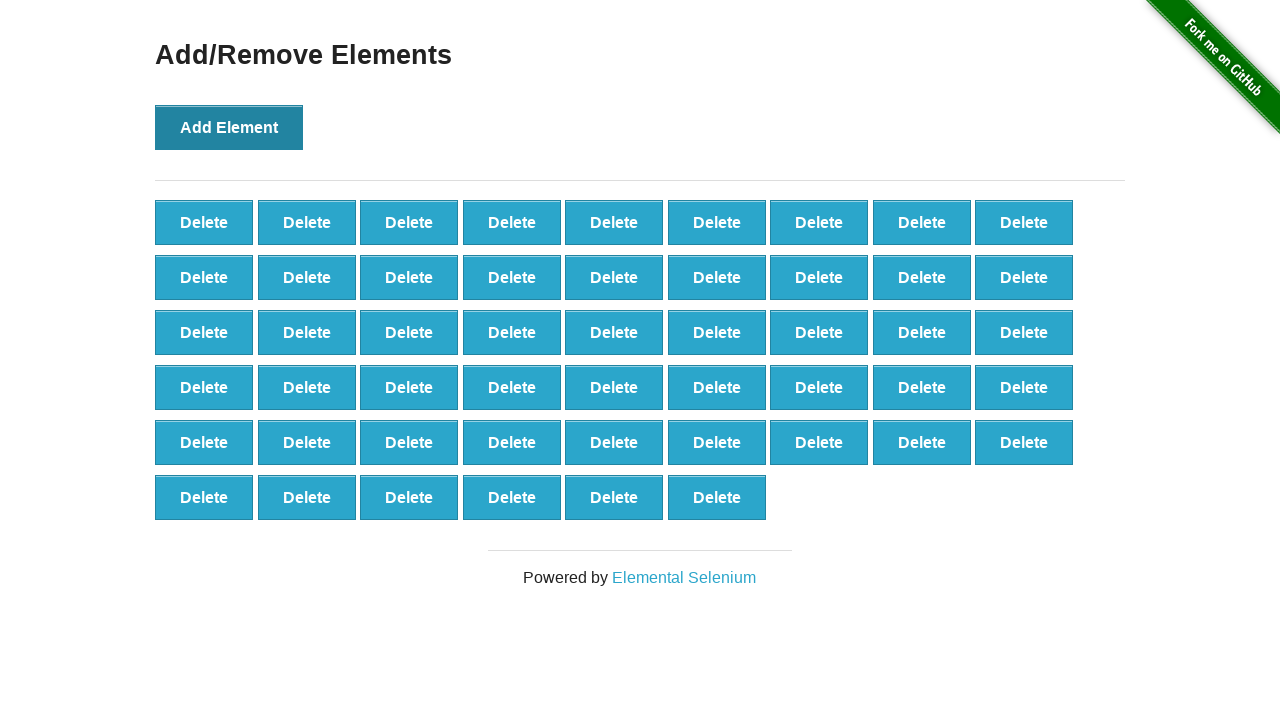

Clicked Add Element button (iteration 52/100) at (229, 127) on button[onclick='addElement()']
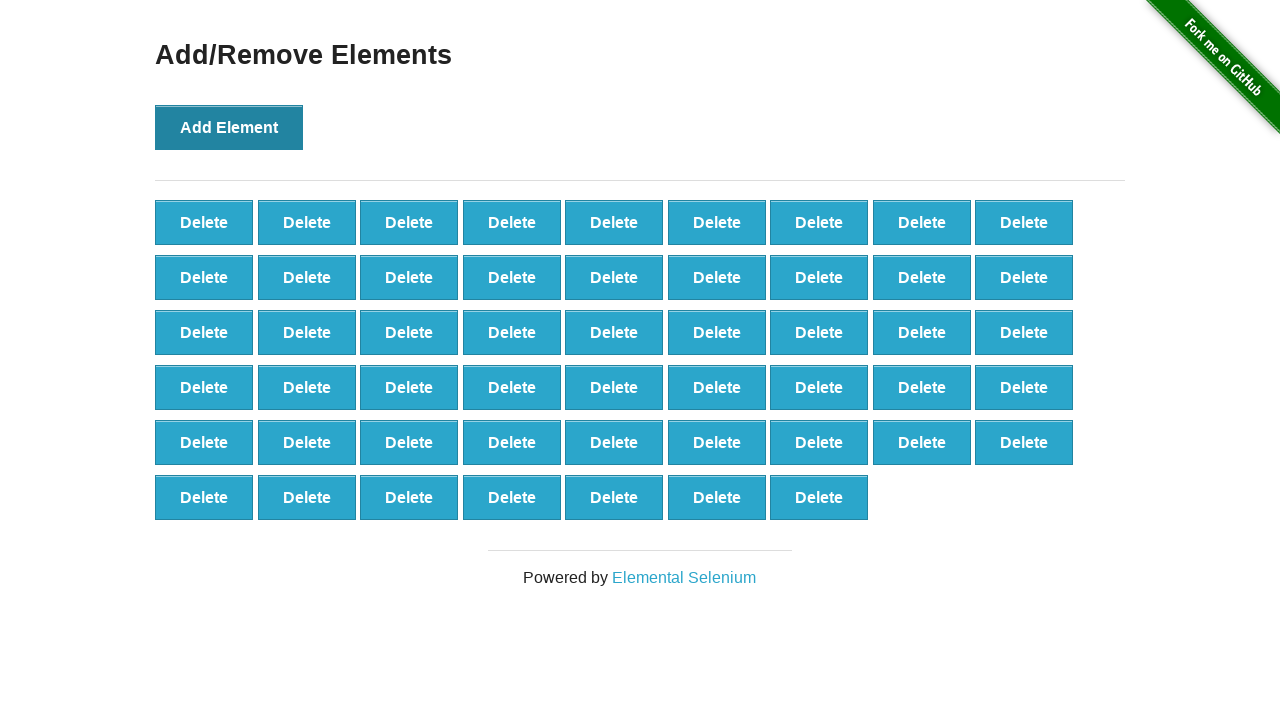

Clicked Add Element button (iteration 53/100) at (229, 127) on button[onclick='addElement()']
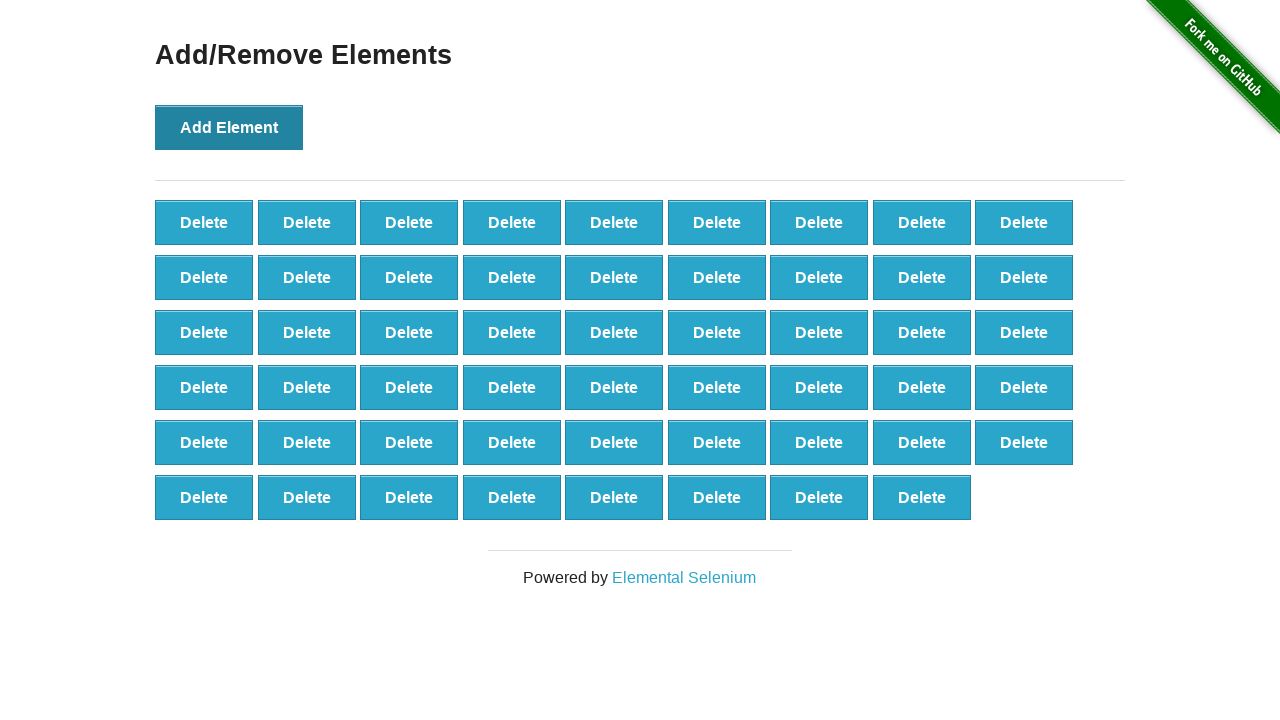

Clicked Add Element button (iteration 54/100) at (229, 127) on button[onclick='addElement()']
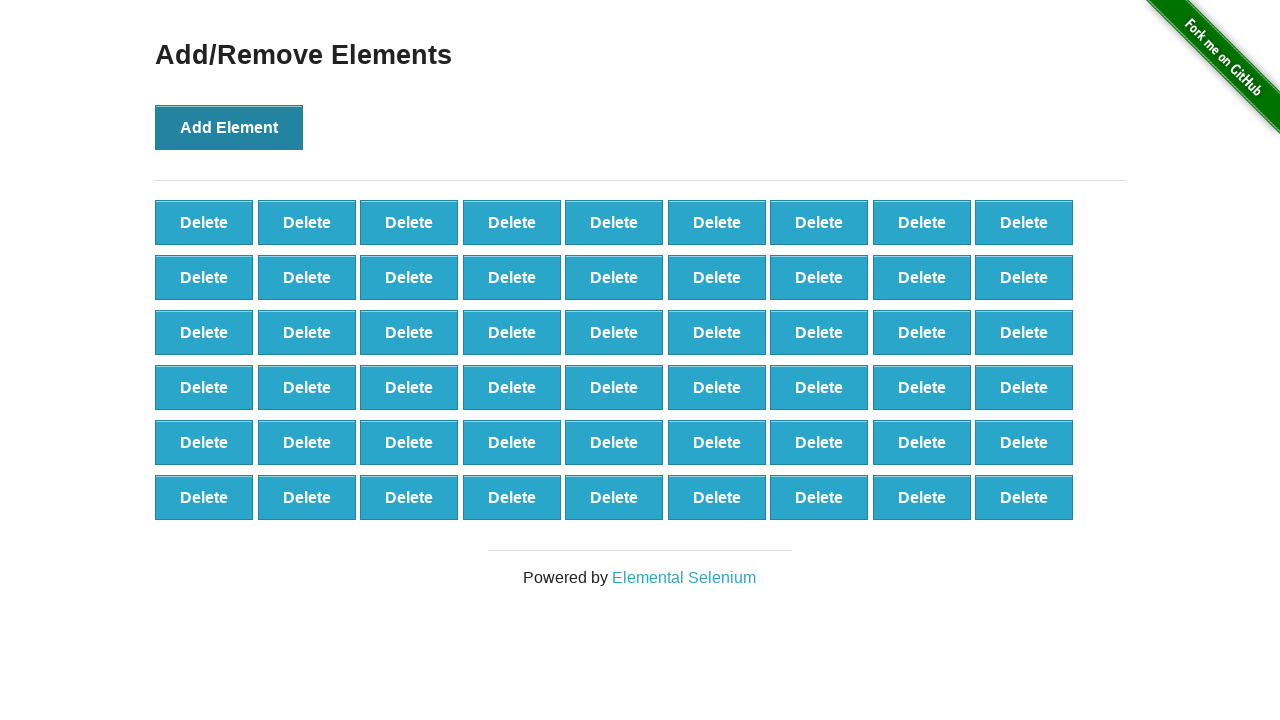

Clicked Add Element button (iteration 55/100) at (229, 127) on button[onclick='addElement()']
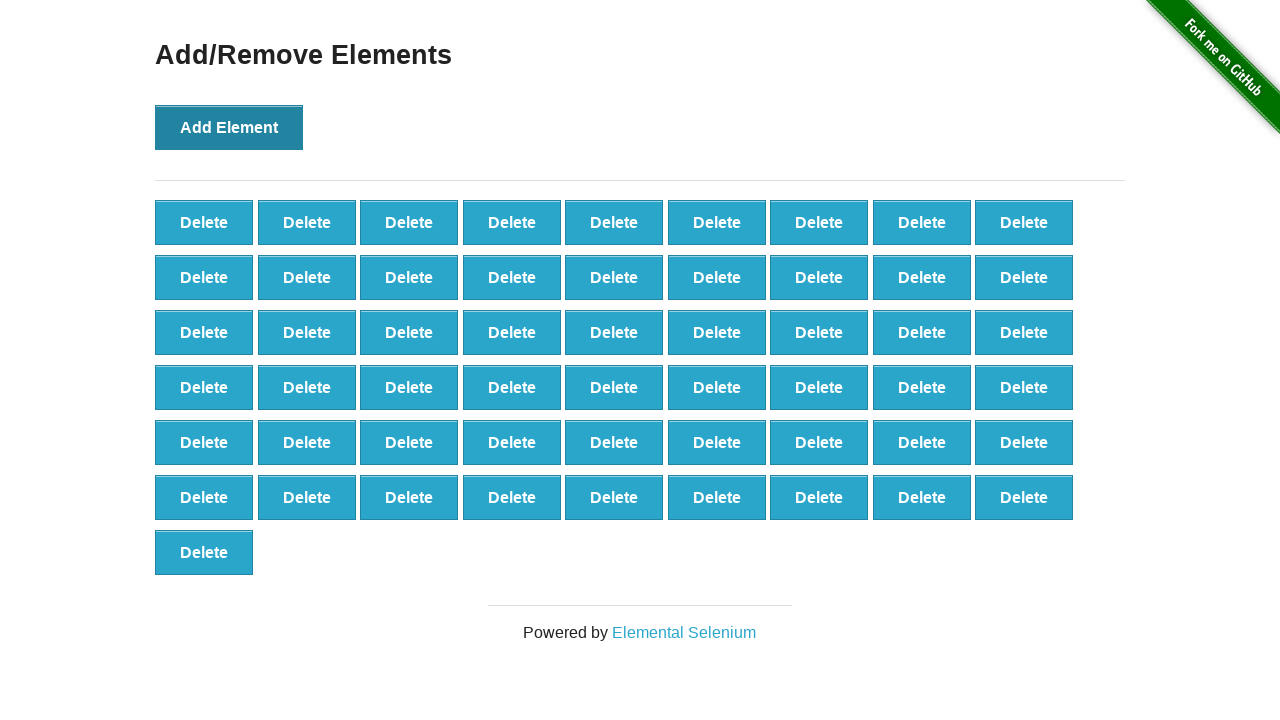

Clicked Add Element button (iteration 56/100) at (229, 127) on button[onclick='addElement()']
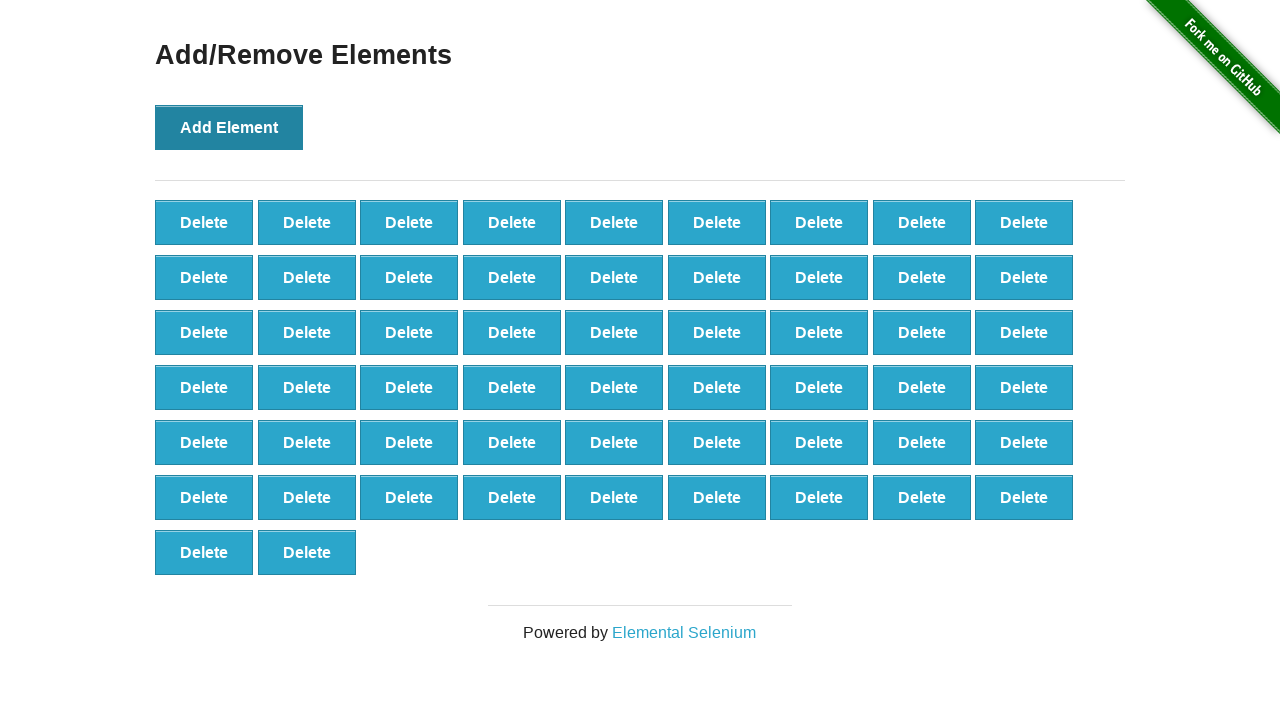

Clicked Add Element button (iteration 57/100) at (229, 127) on button[onclick='addElement()']
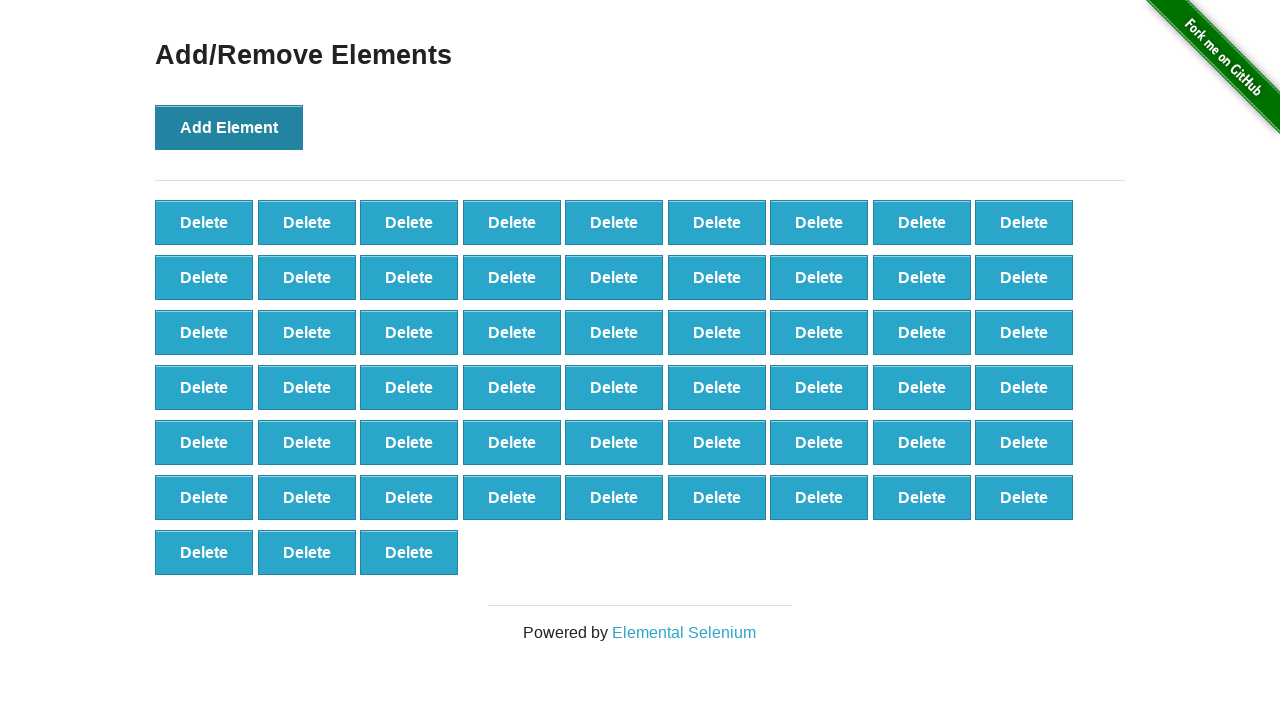

Clicked Add Element button (iteration 58/100) at (229, 127) on button[onclick='addElement()']
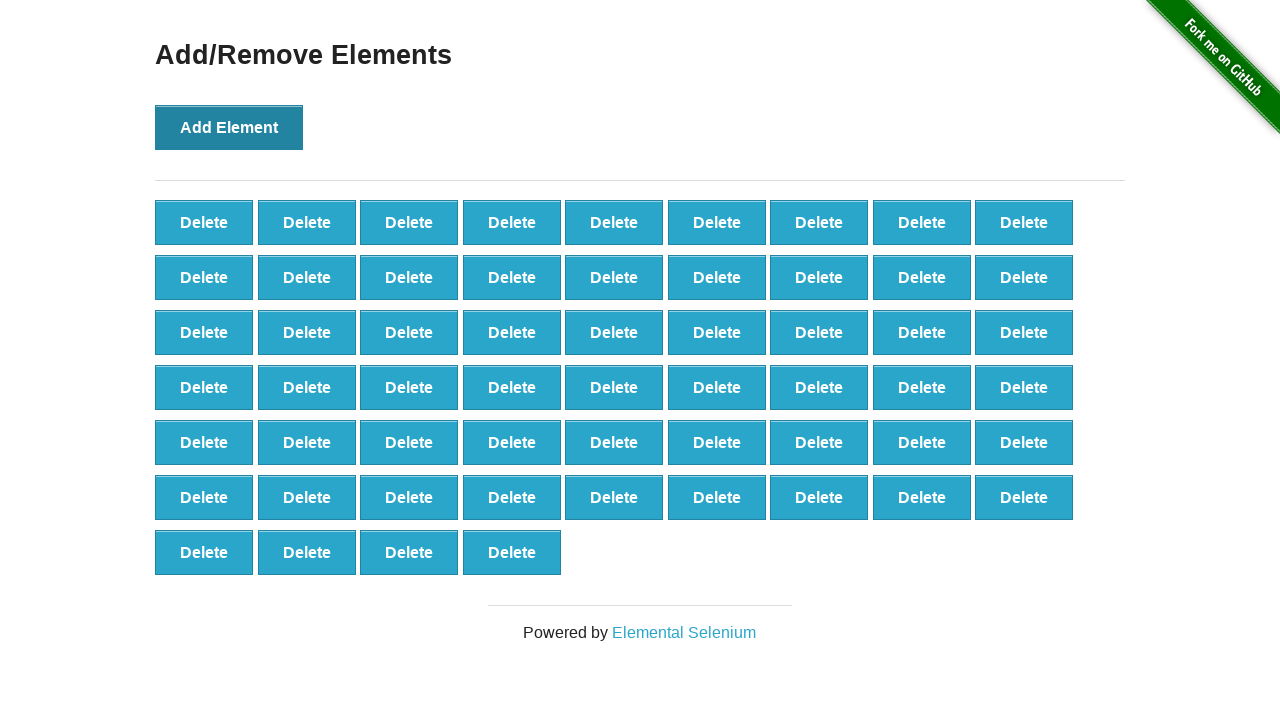

Clicked Add Element button (iteration 59/100) at (229, 127) on button[onclick='addElement()']
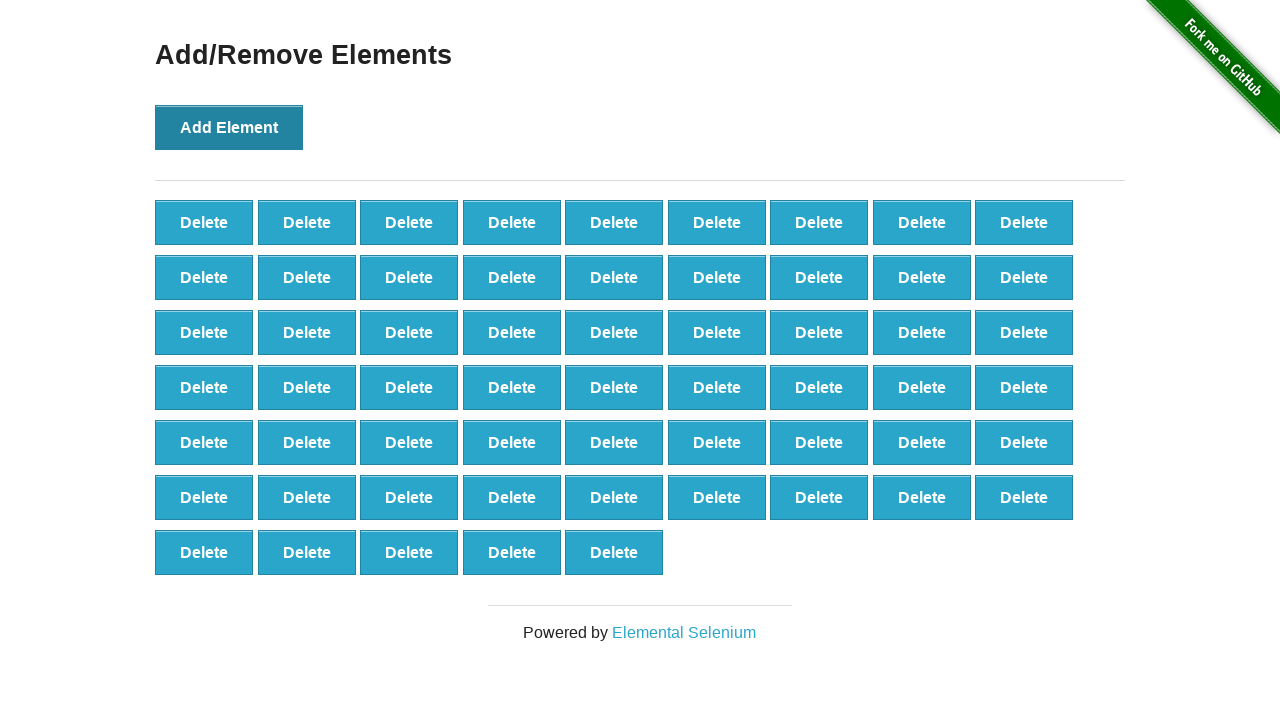

Clicked Add Element button (iteration 60/100) at (229, 127) on button[onclick='addElement()']
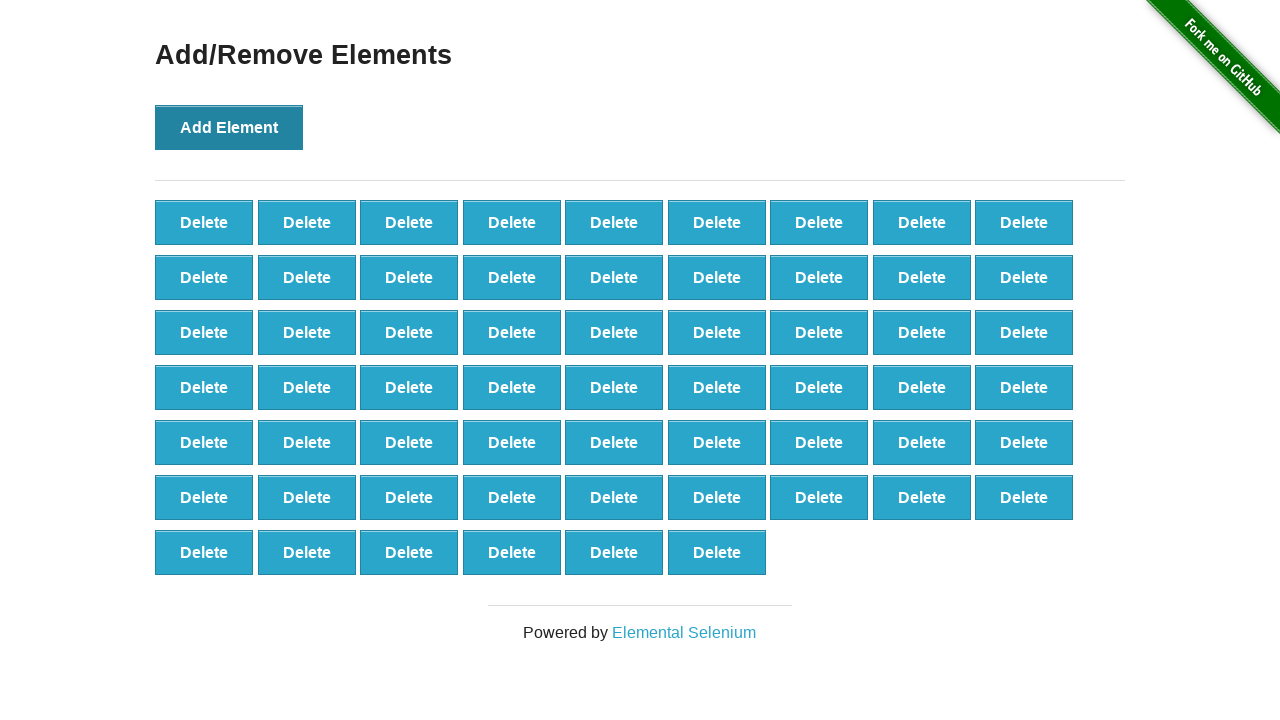

Clicked Add Element button (iteration 61/100) at (229, 127) on button[onclick='addElement()']
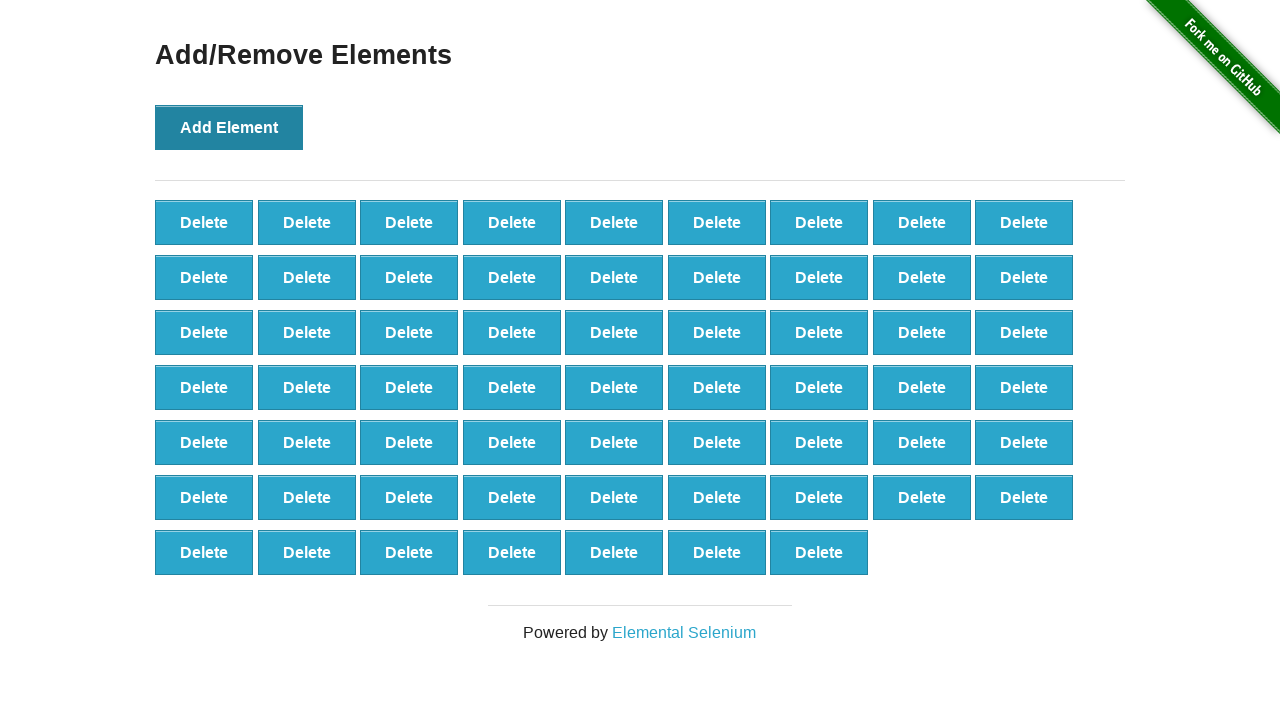

Clicked Add Element button (iteration 62/100) at (229, 127) on button[onclick='addElement()']
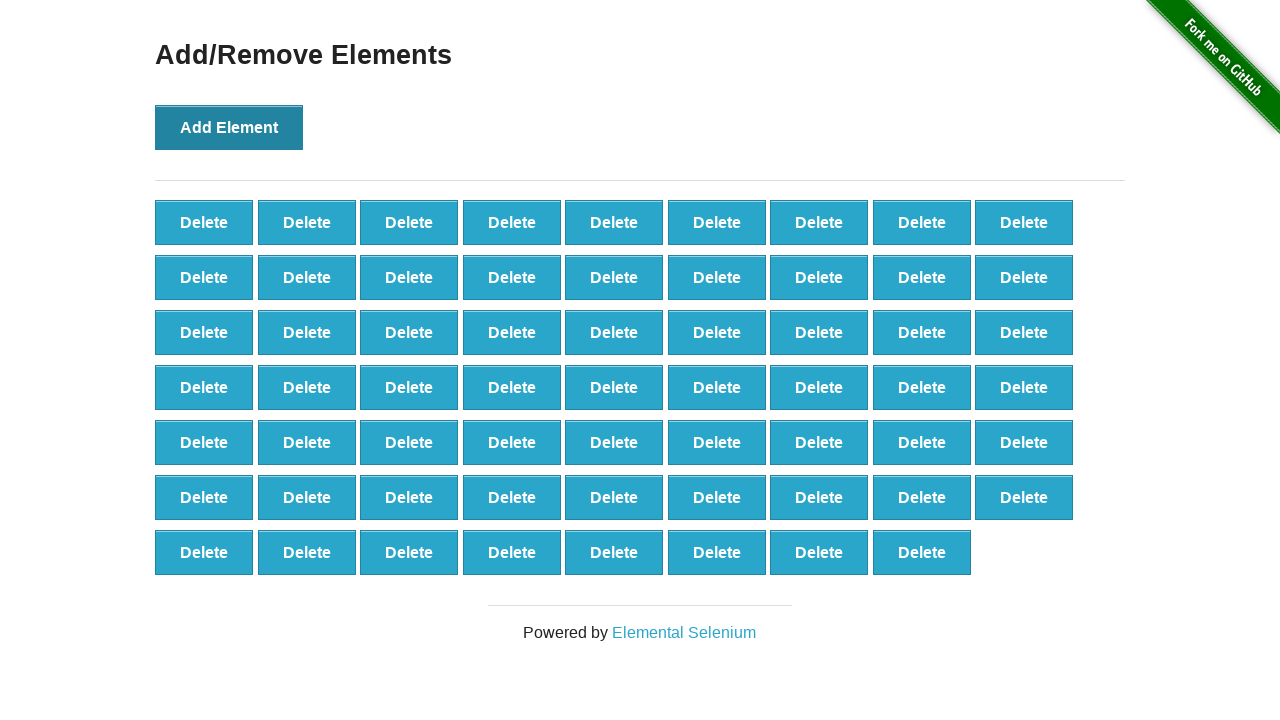

Clicked Add Element button (iteration 63/100) at (229, 127) on button[onclick='addElement()']
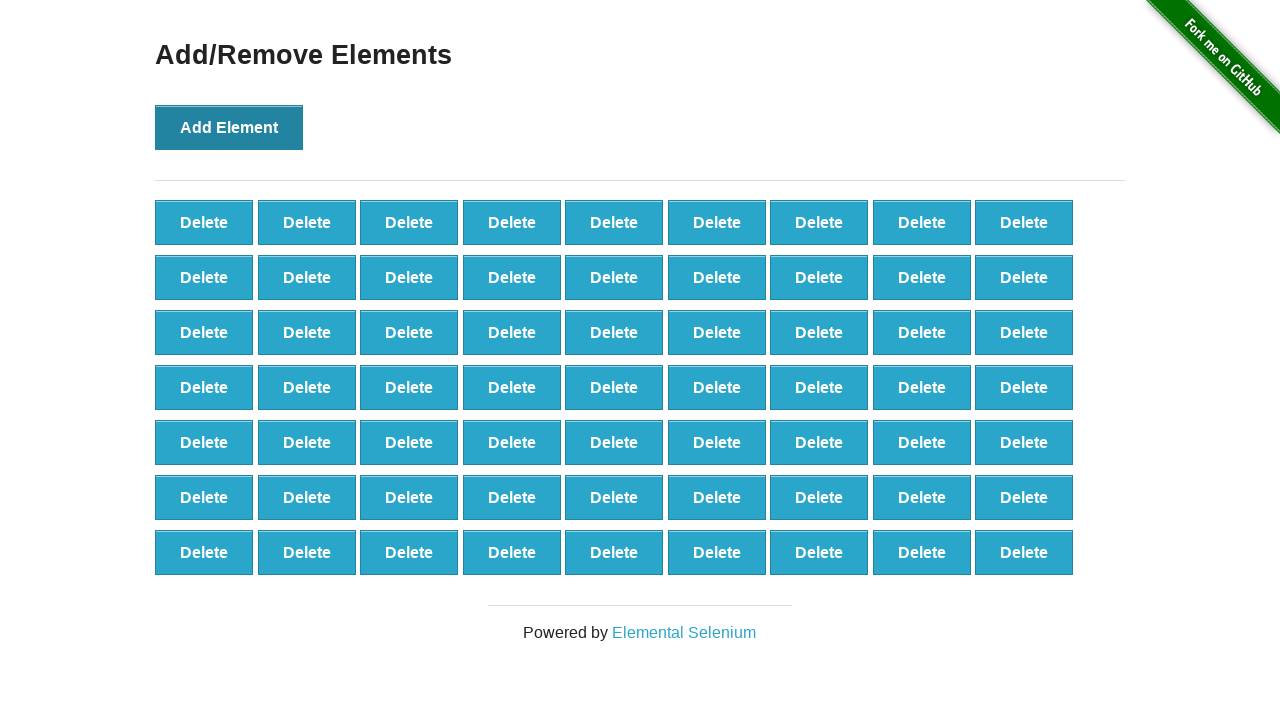

Clicked Add Element button (iteration 64/100) at (229, 127) on button[onclick='addElement()']
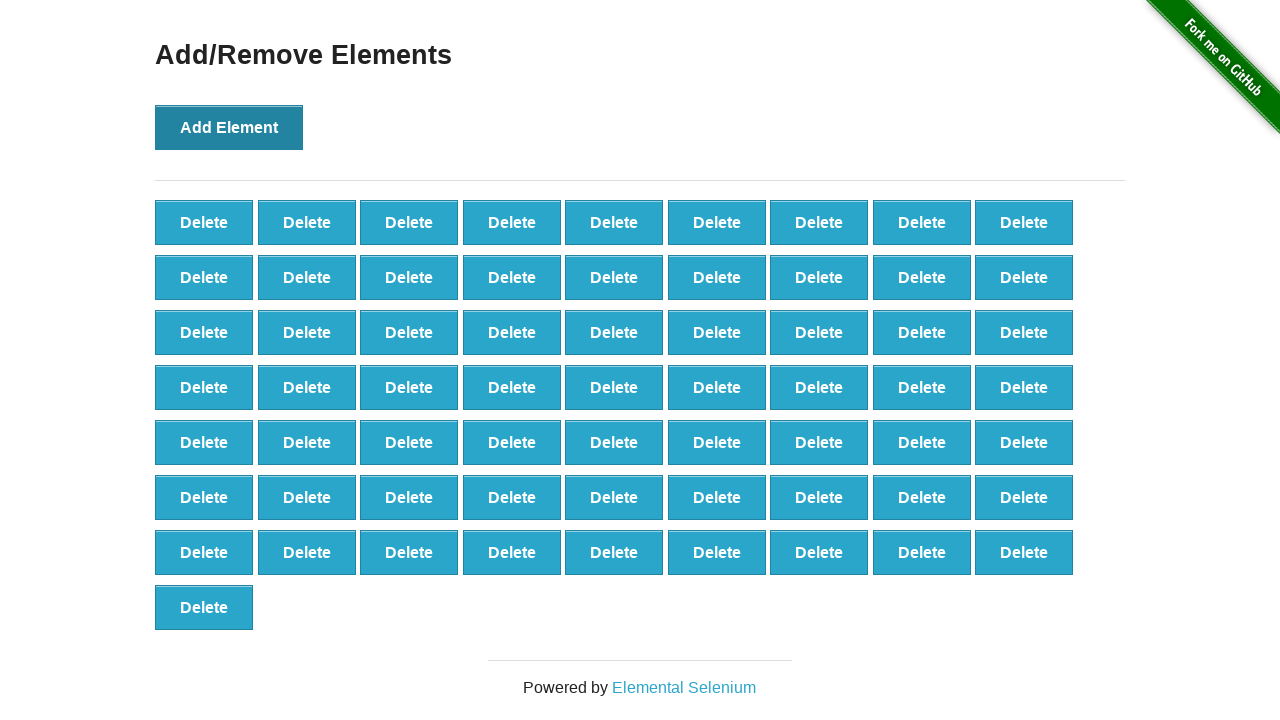

Clicked Add Element button (iteration 65/100) at (229, 127) on button[onclick='addElement()']
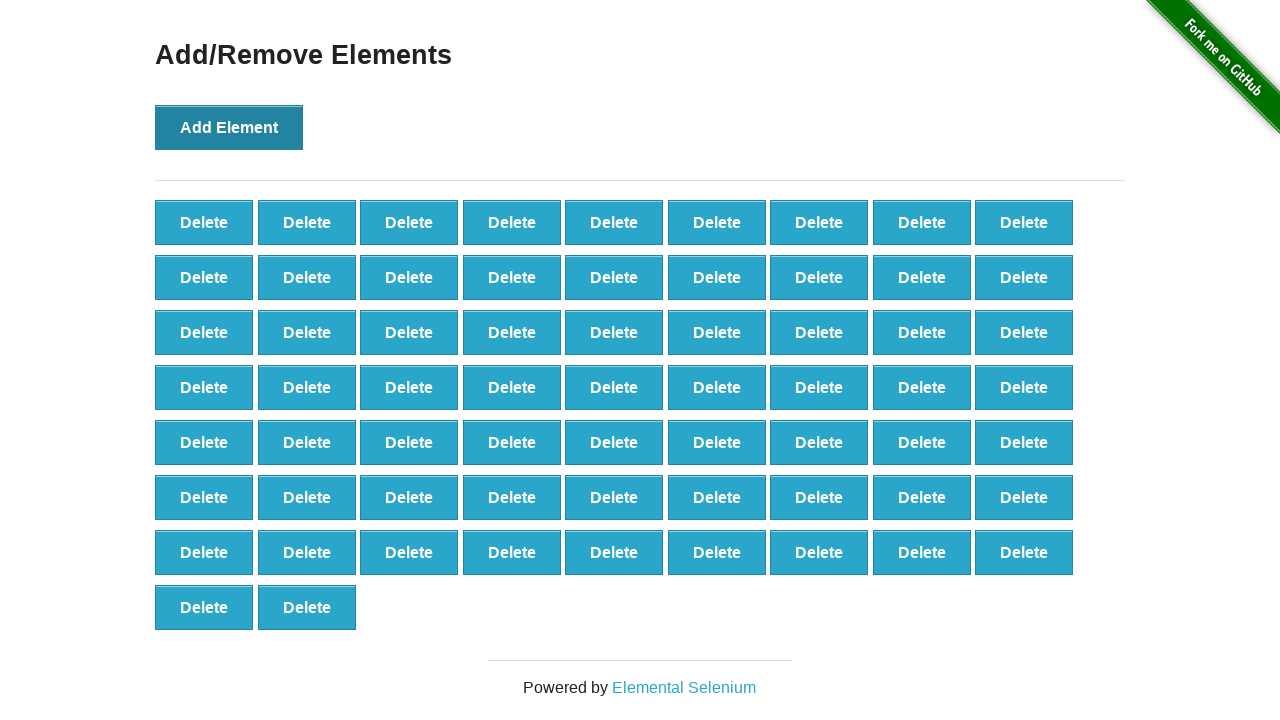

Clicked Add Element button (iteration 66/100) at (229, 127) on button[onclick='addElement()']
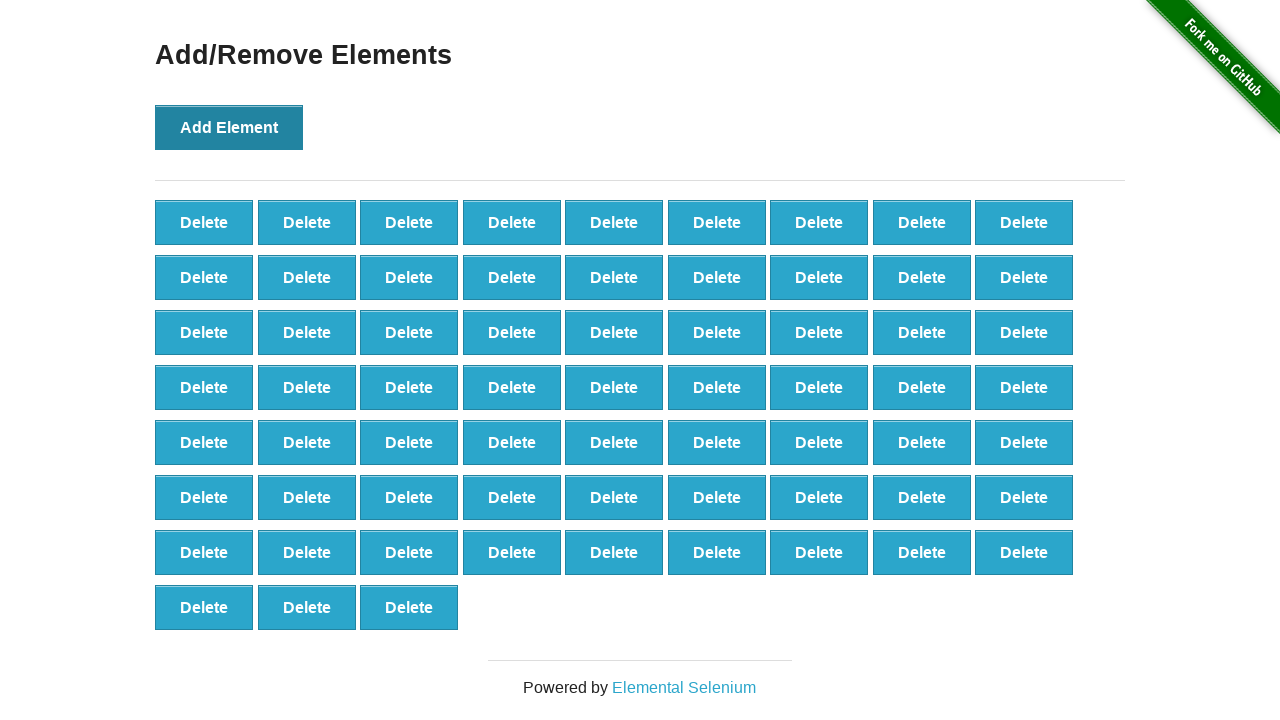

Clicked Add Element button (iteration 67/100) at (229, 127) on button[onclick='addElement()']
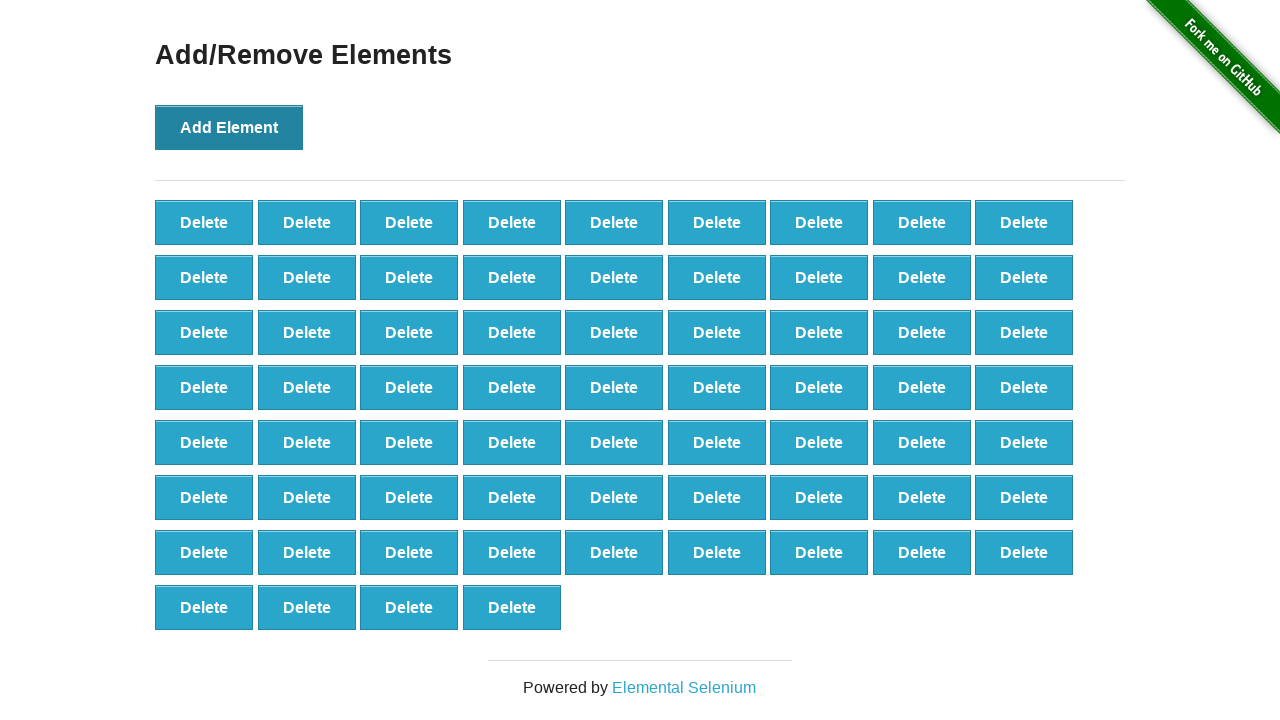

Clicked Add Element button (iteration 68/100) at (229, 127) on button[onclick='addElement()']
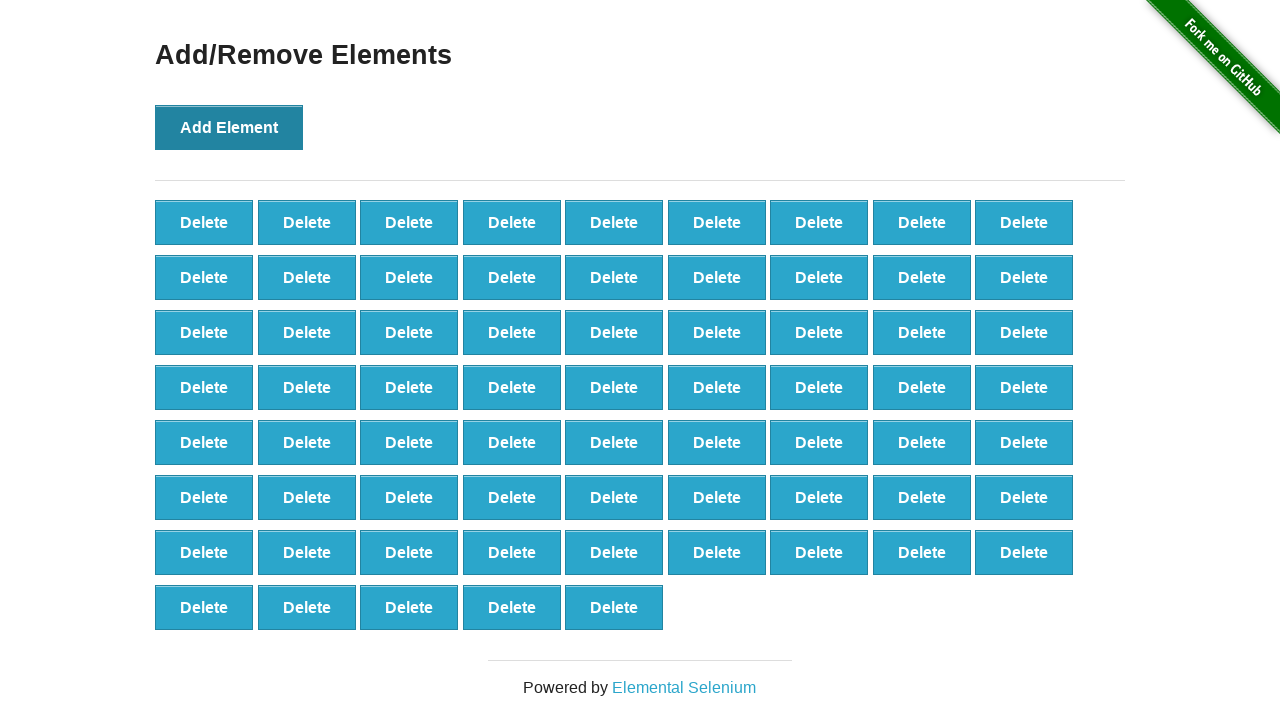

Clicked Add Element button (iteration 69/100) at (229, 127) on button[onclick='addElement()']
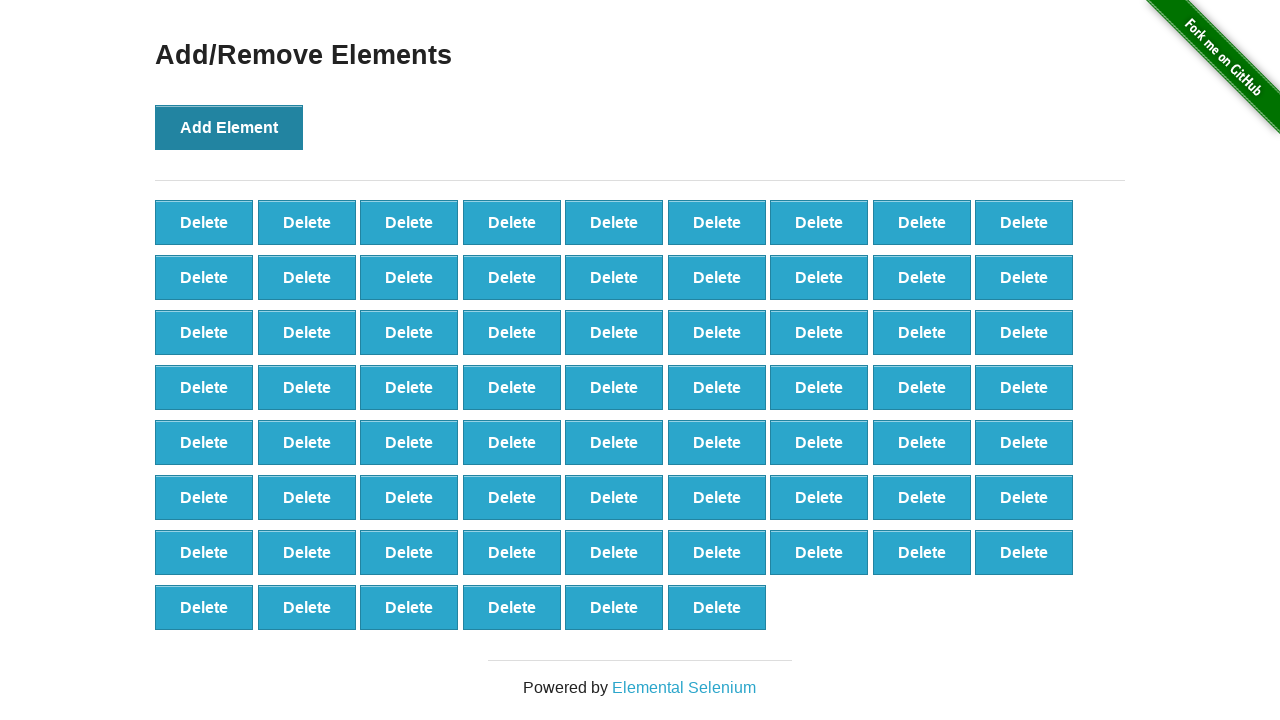

Clicked Add Element button (iteration 70/100) at (229, 127) on button[onclick='addElement()']
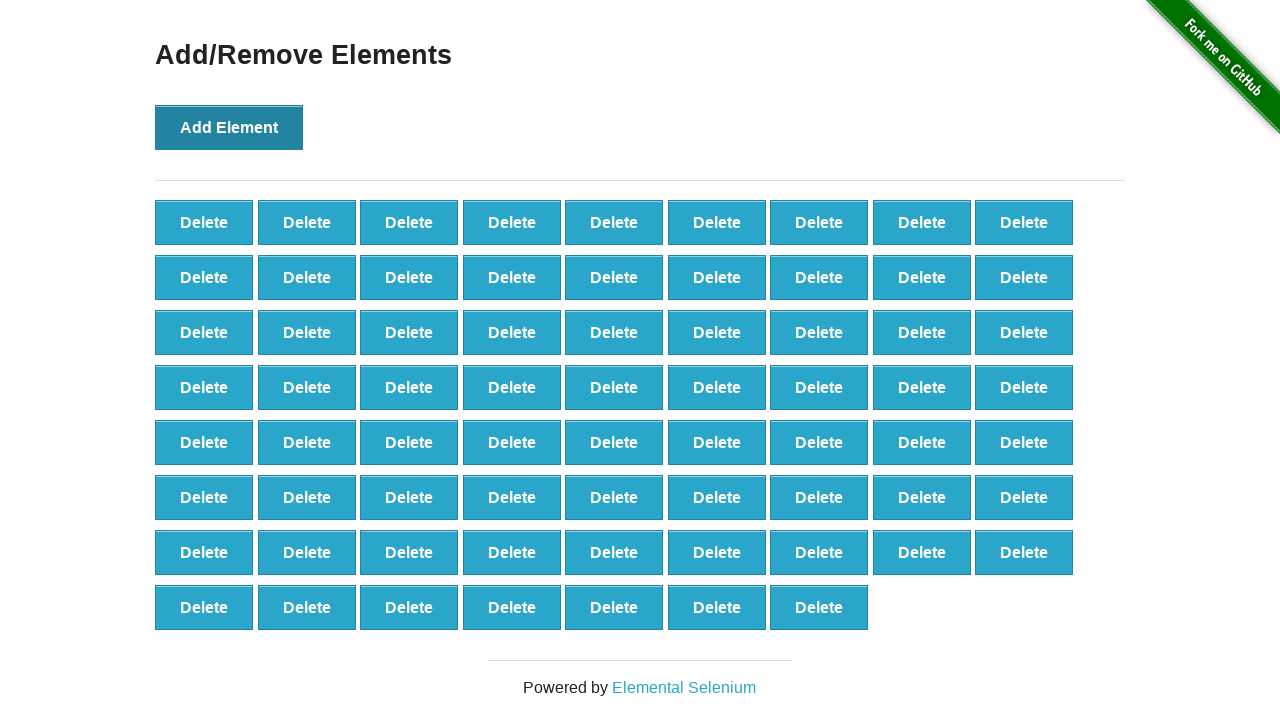

Clicked Add Element button (iteration 71/100) at (229, 127) on button[onclick='addElement()']
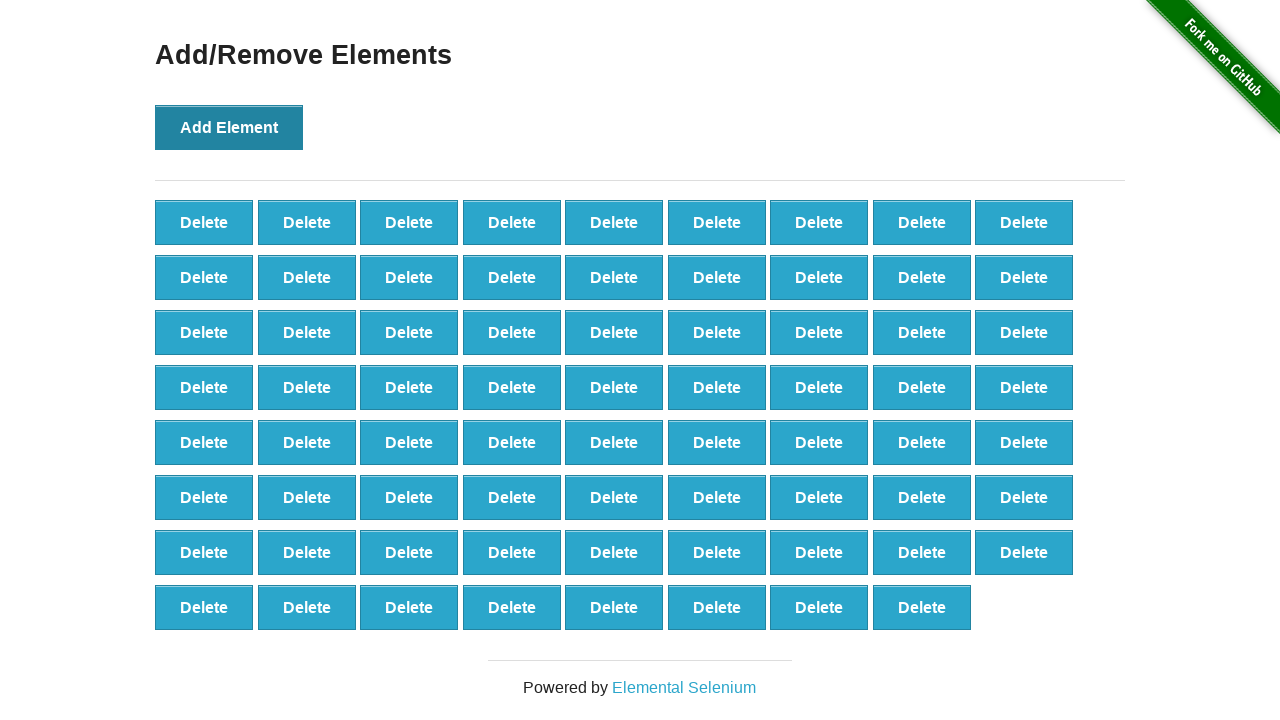

Clicked Add Element button (iteration 72/100) at (229, 127) on button[onclick='addElement()']
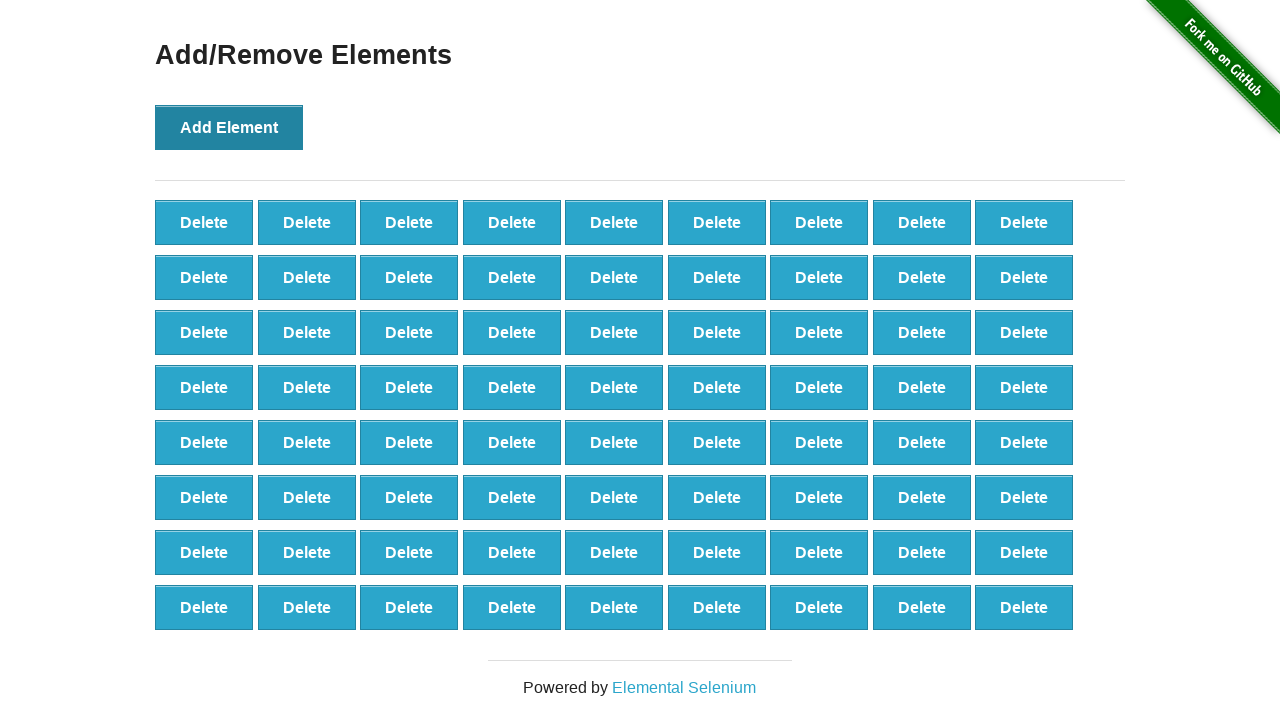

Clicked Add Element button (iteration 73/100) at (229, 127) on button[onclick='addElement()']
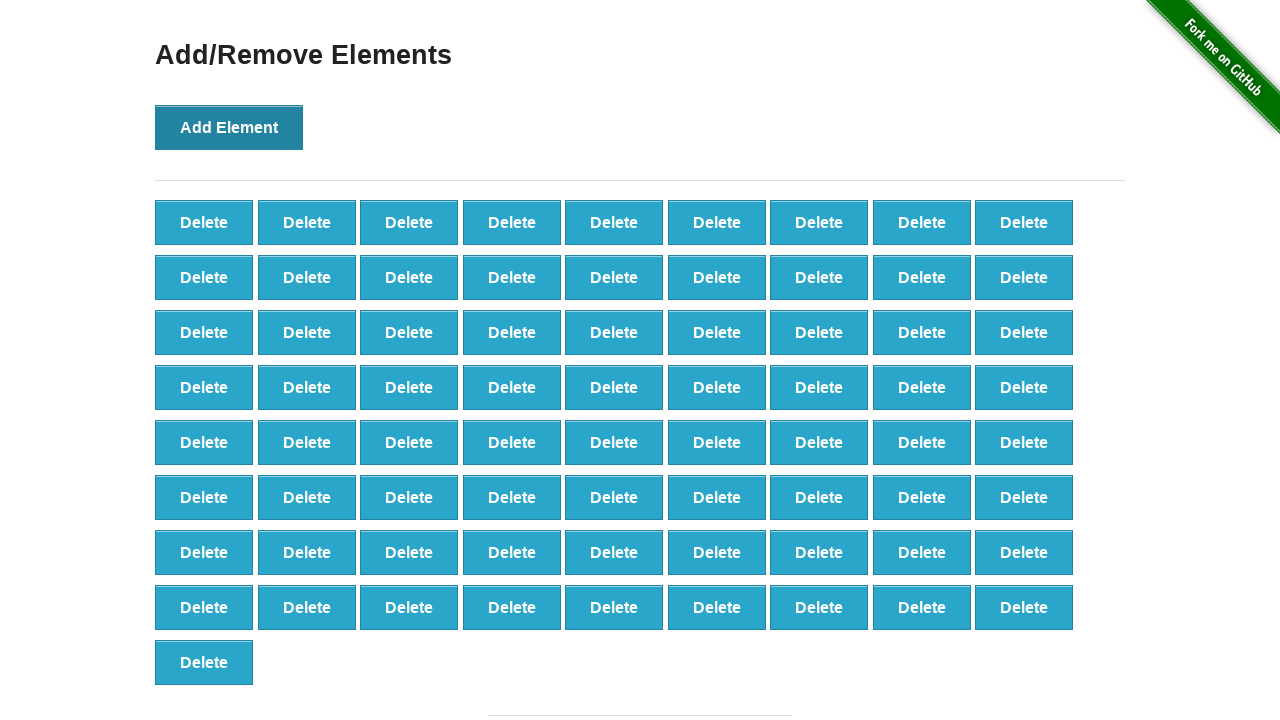

Clicked Add Element button (iteration 74/100) at (229, 127) on button[onclick='addElement()']
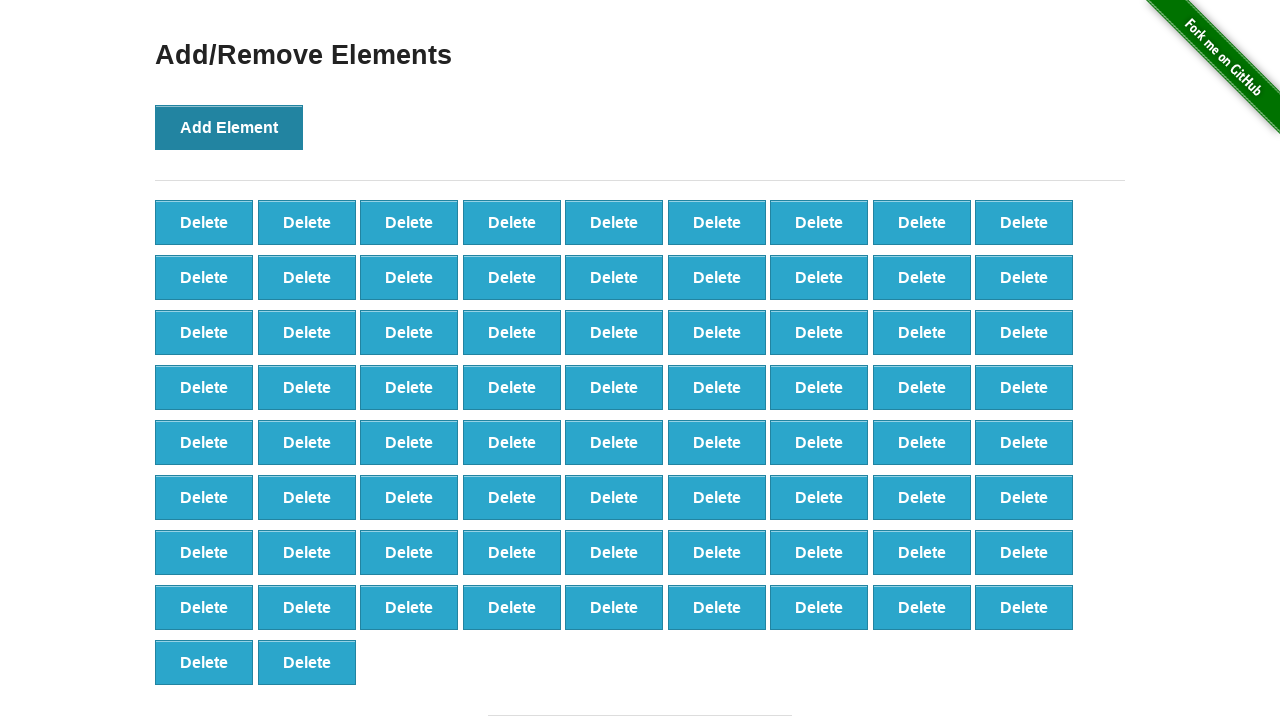

Clicked Add Element button (iteration 75/100) at (229, 127) on button[onclick='addElement()']
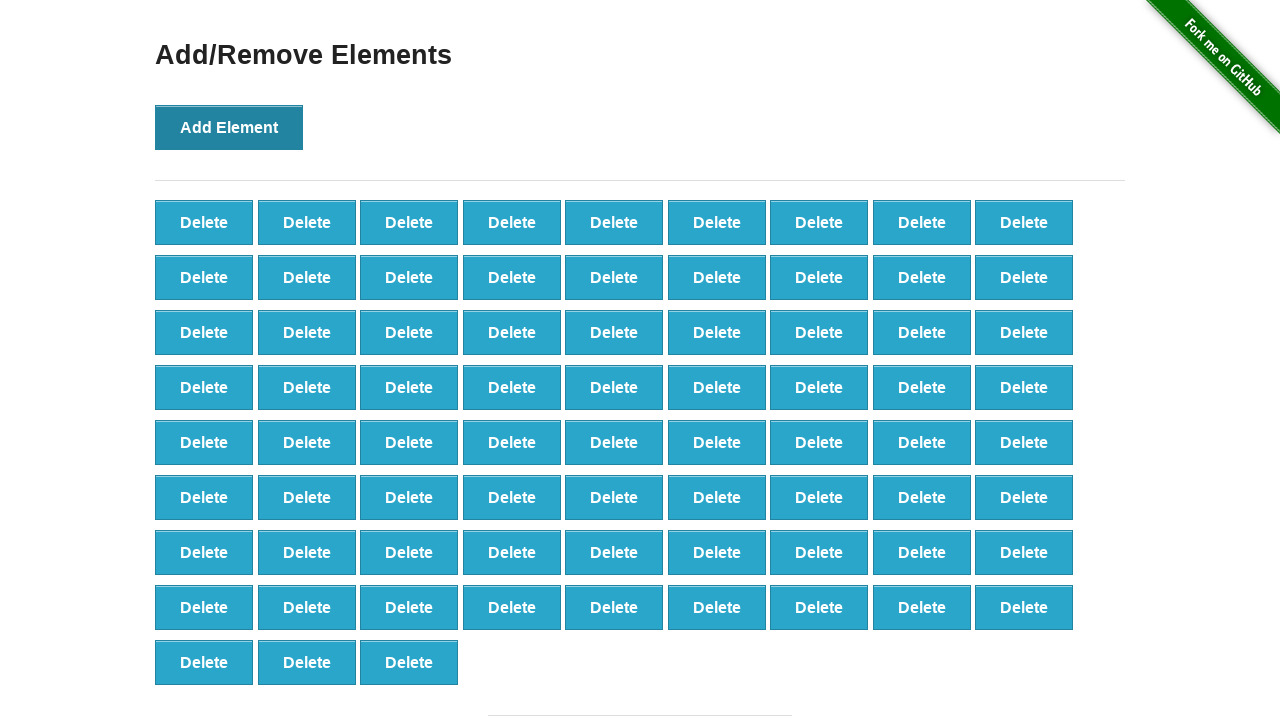

Clicked Add Element button (iteration 76/100) at (229, 127) on button[onclick='addElement()']
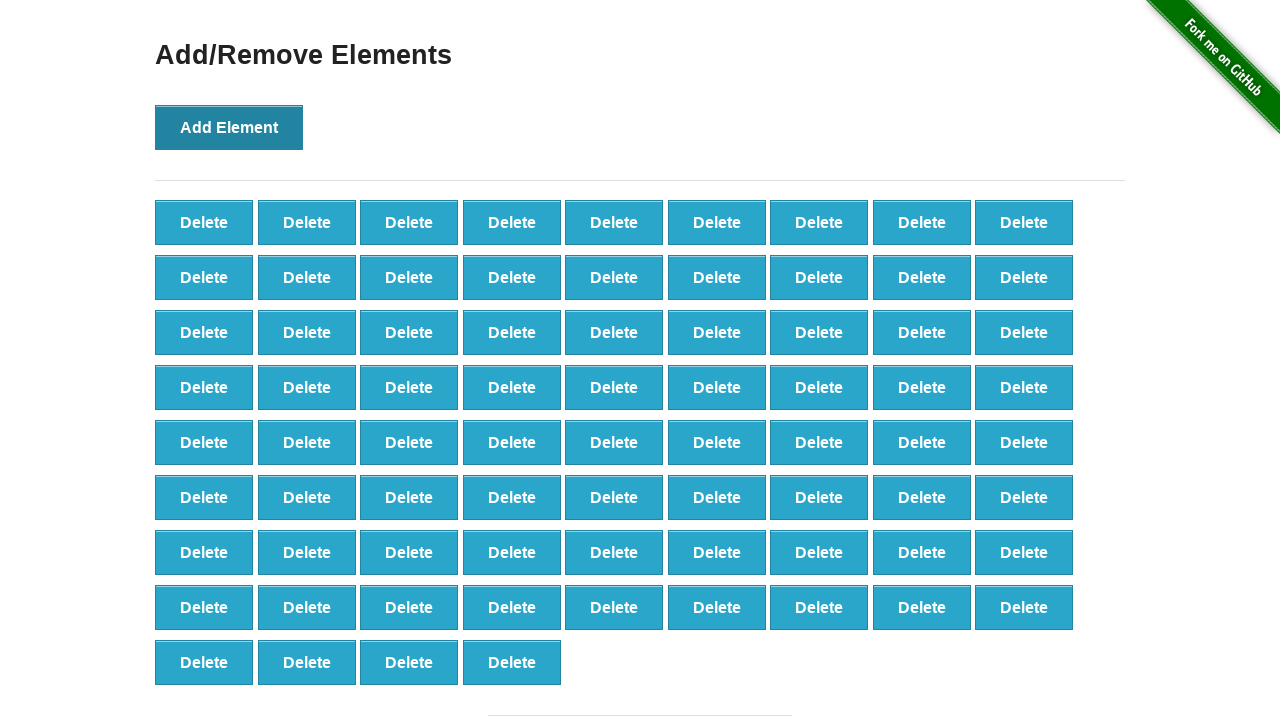

Clicked Add Element button (iteration 77/100) at (229, 127) on button[onclick='addElement()']
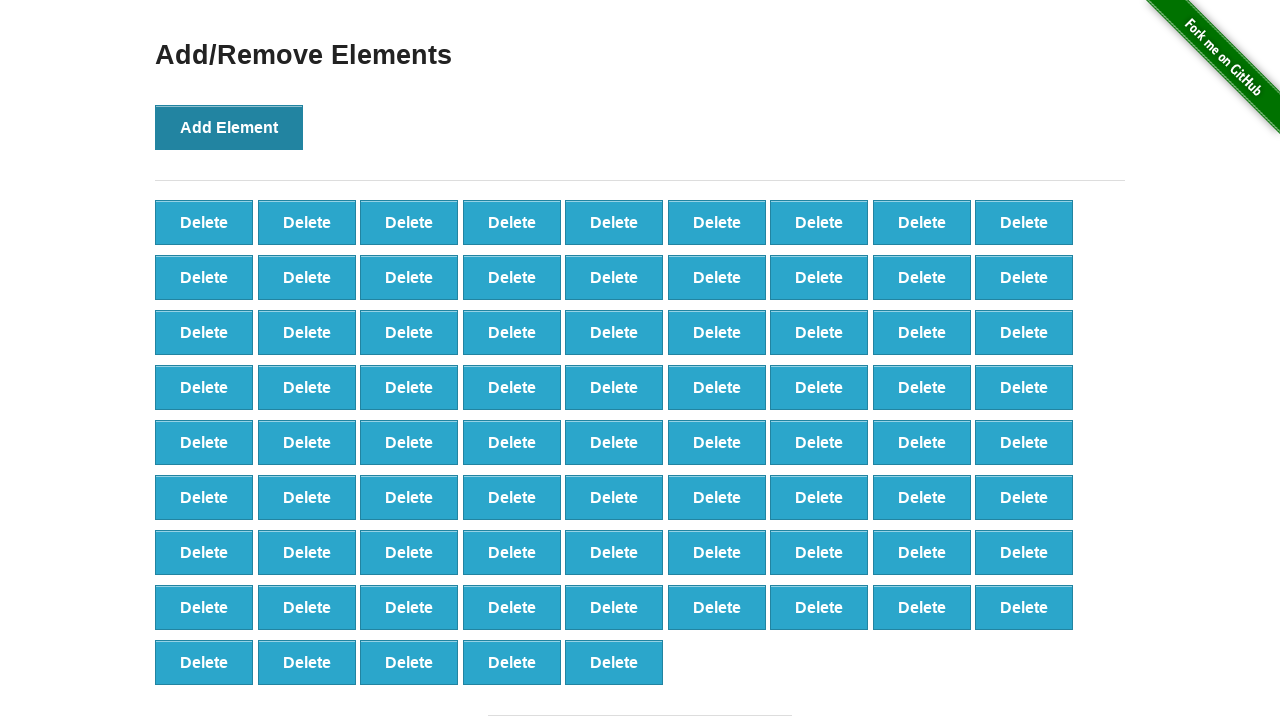

Clicked Add Element button (iteration 78/100) at (229, 127) on button[onclick='addElement()']
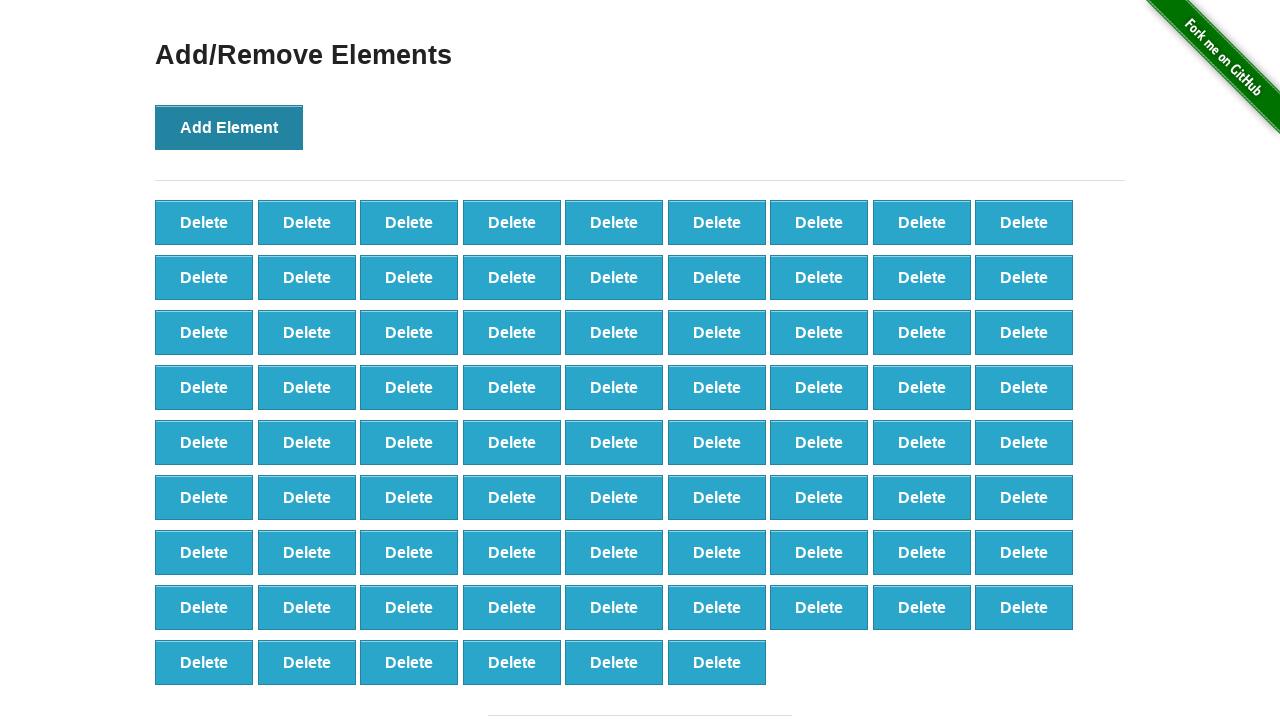

Clicked Add Element button (iteration 79/100) at (229, 127) on button[onclick='addElement()']
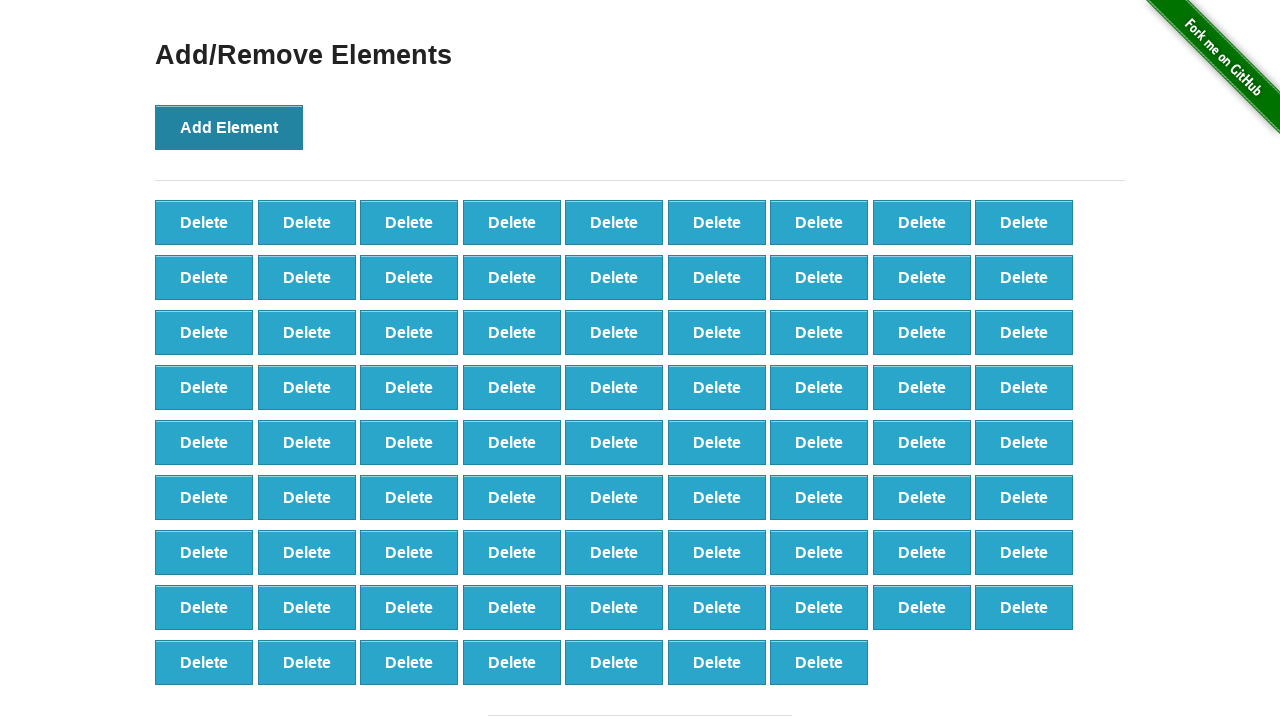

Clicked Add Element button (iteration 80/100) at (229, 127) on button[onclick='addElement()']
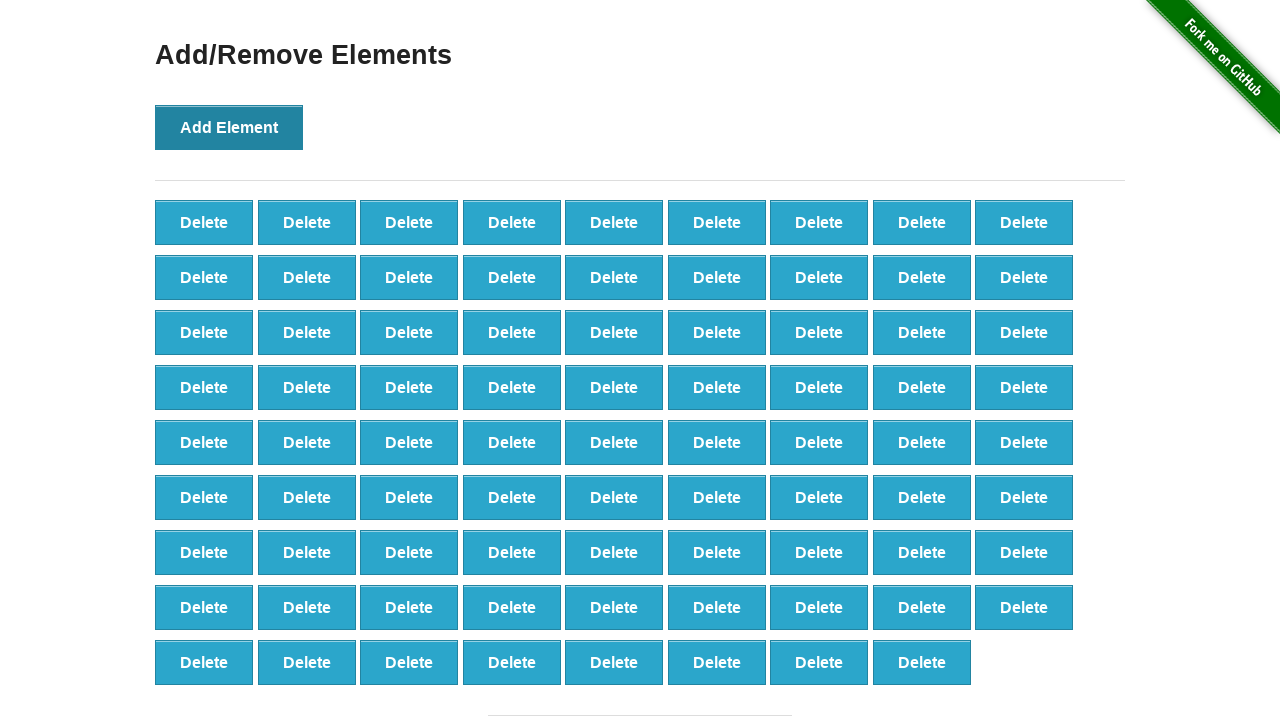

Clicked Add Element button (iteration 81/100) at (229, 127) on button[onclick='addElement()']
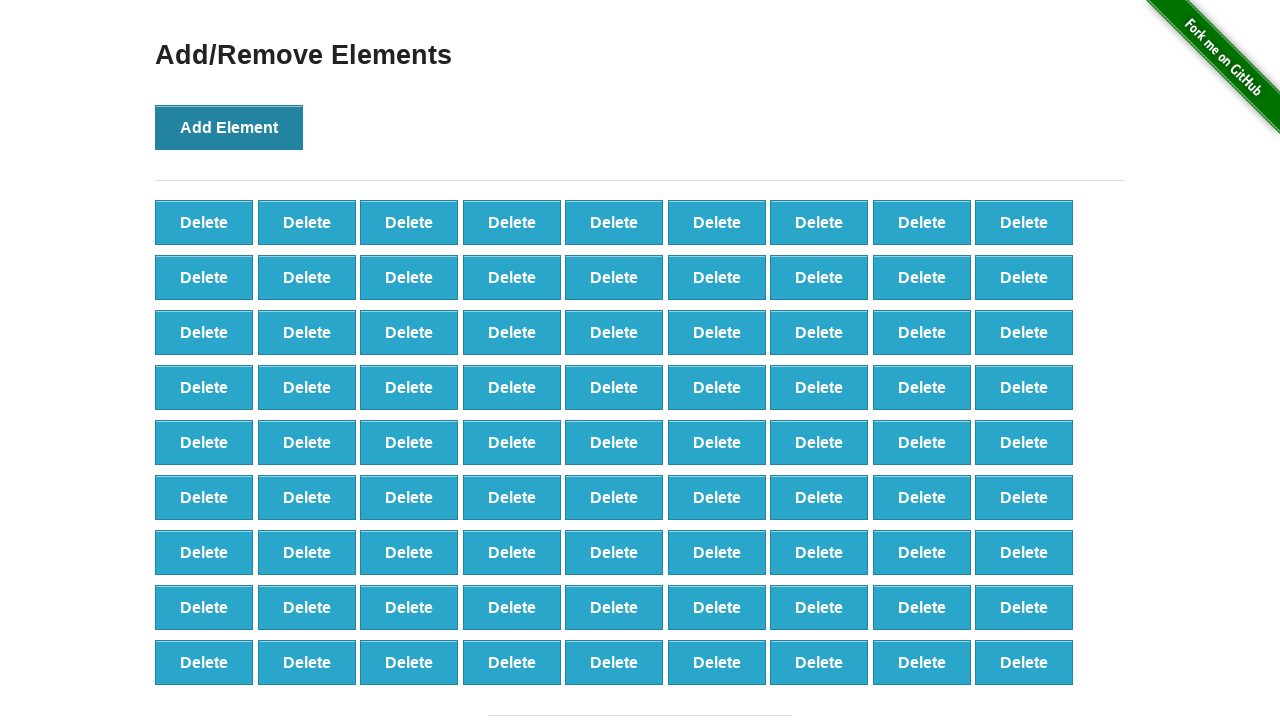

Clicked Add Element button (iteration 82/100) at (229, 127) on button[onclick='addElement()']
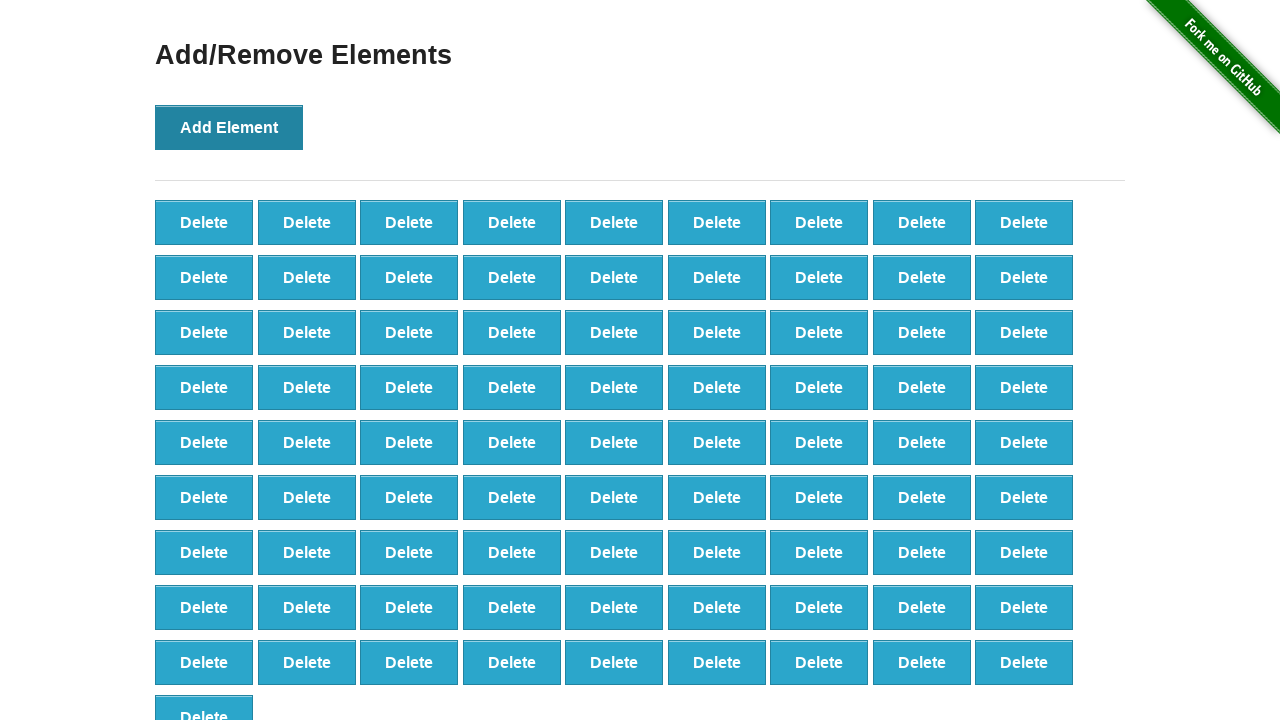

Clicked Add Element button (iteration 83/100) at (229, 127) on button[onclick='addElement()']
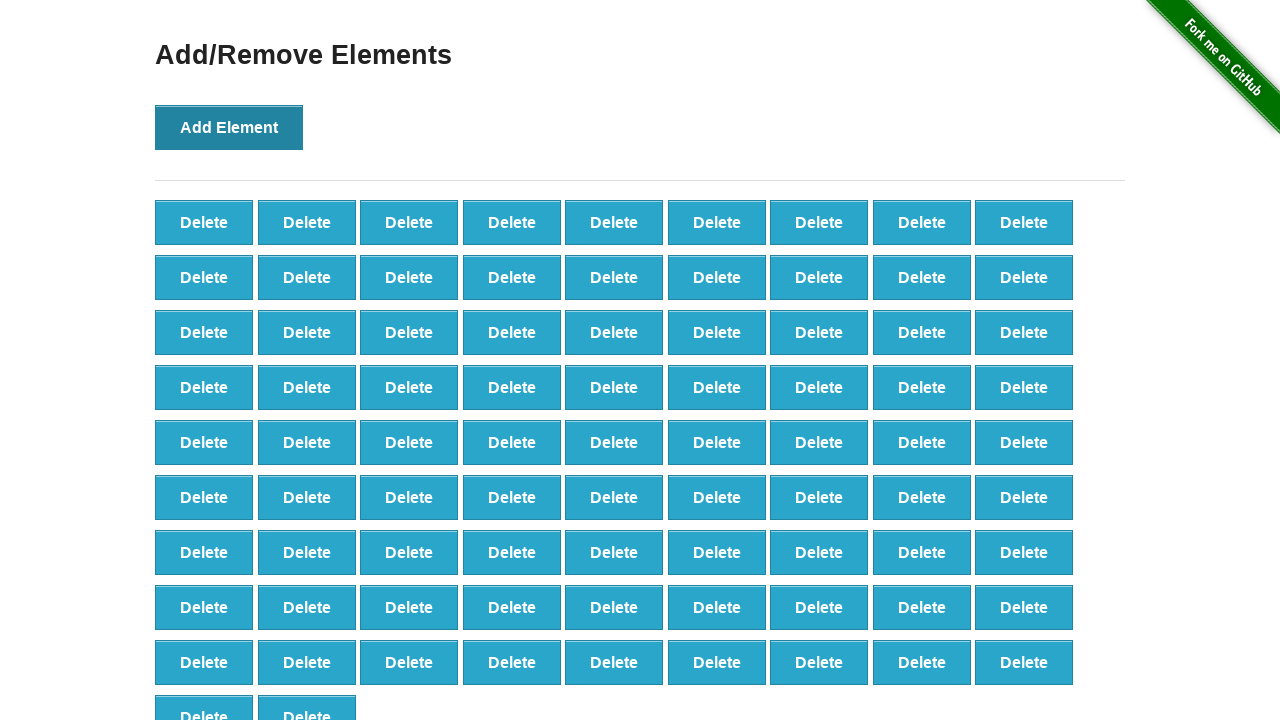

Clicked Add Element button (iteration 84/100) at (229, 127) on button[onclick='addElement()']
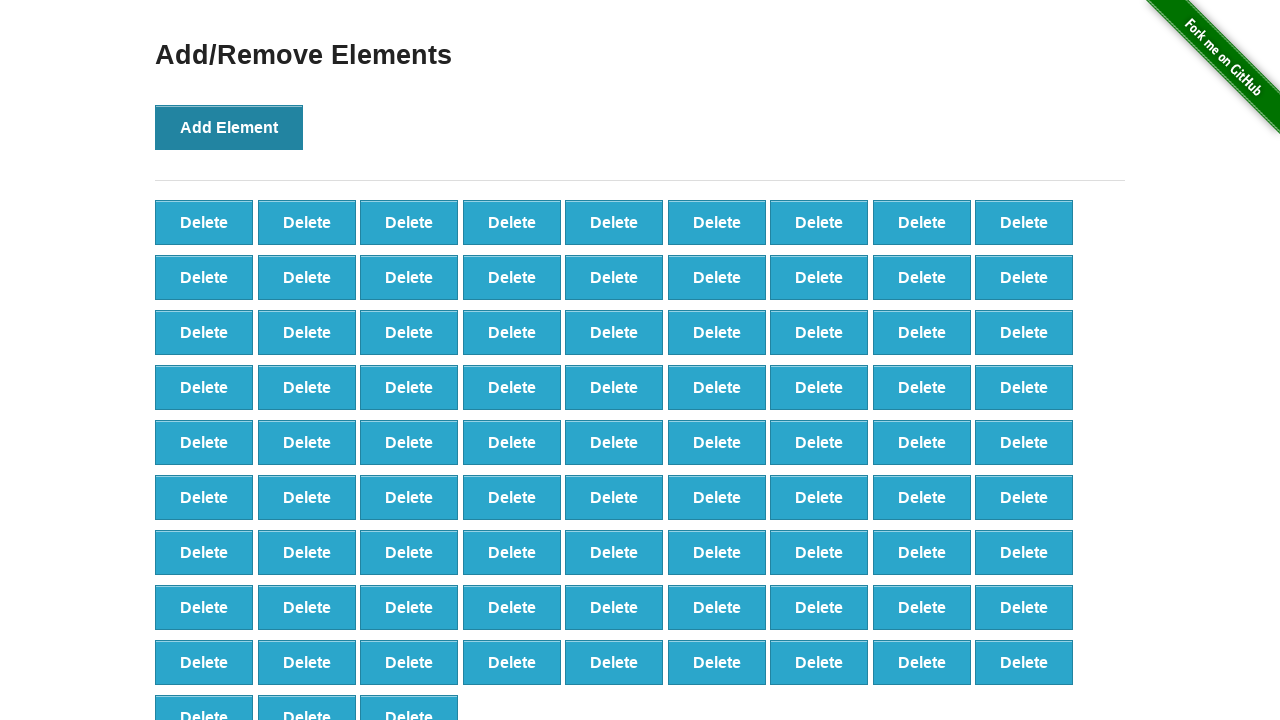

Clicked Add Element button (iteration 85/100) at (229, 127) on button[onclick='addElement()']
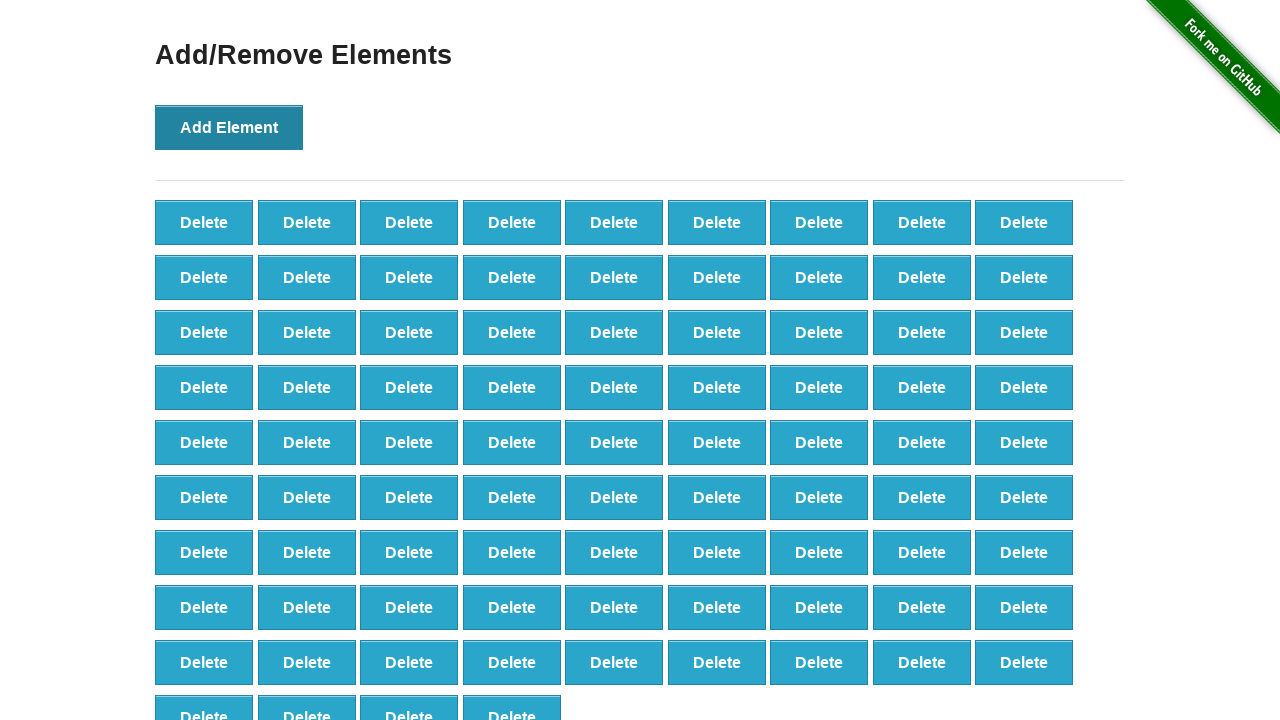

Clicked Add Element button (iteration 86/100) at (229, 127) on button[onclick='addElement()']
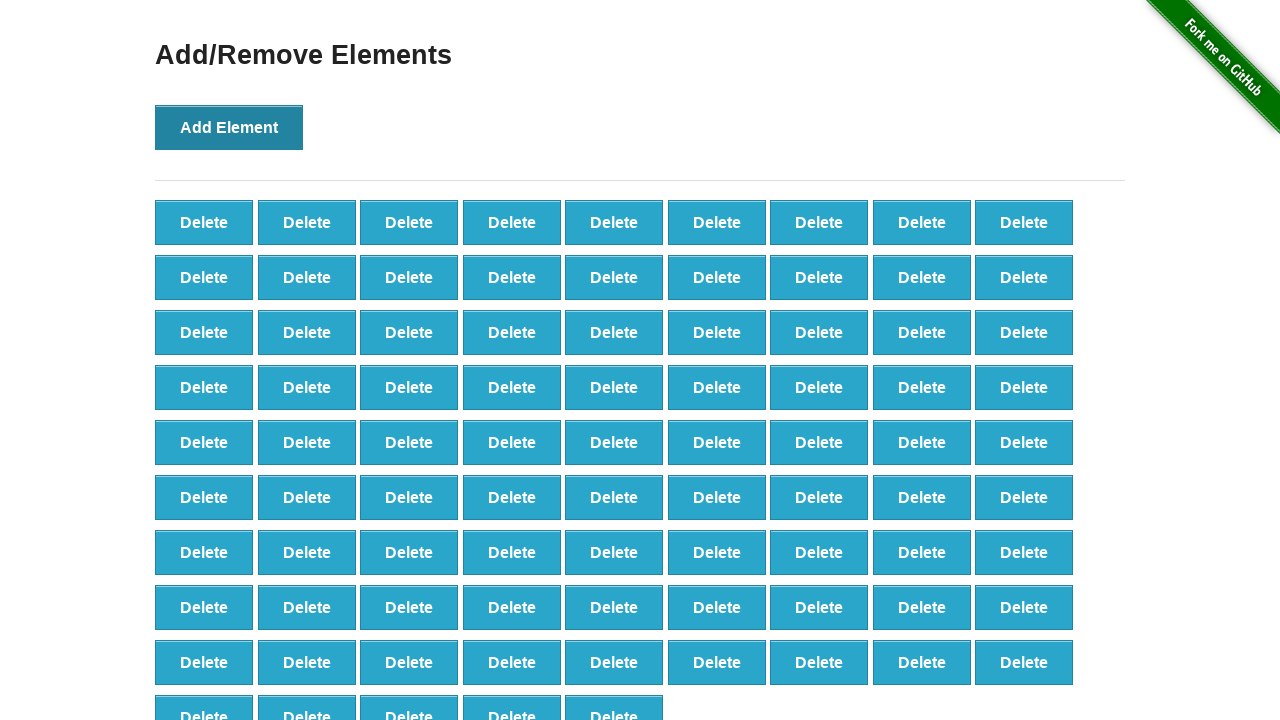

Clicked Add Element button (iteration 87/100) at (229, 127) on button[onclick='addElement()']
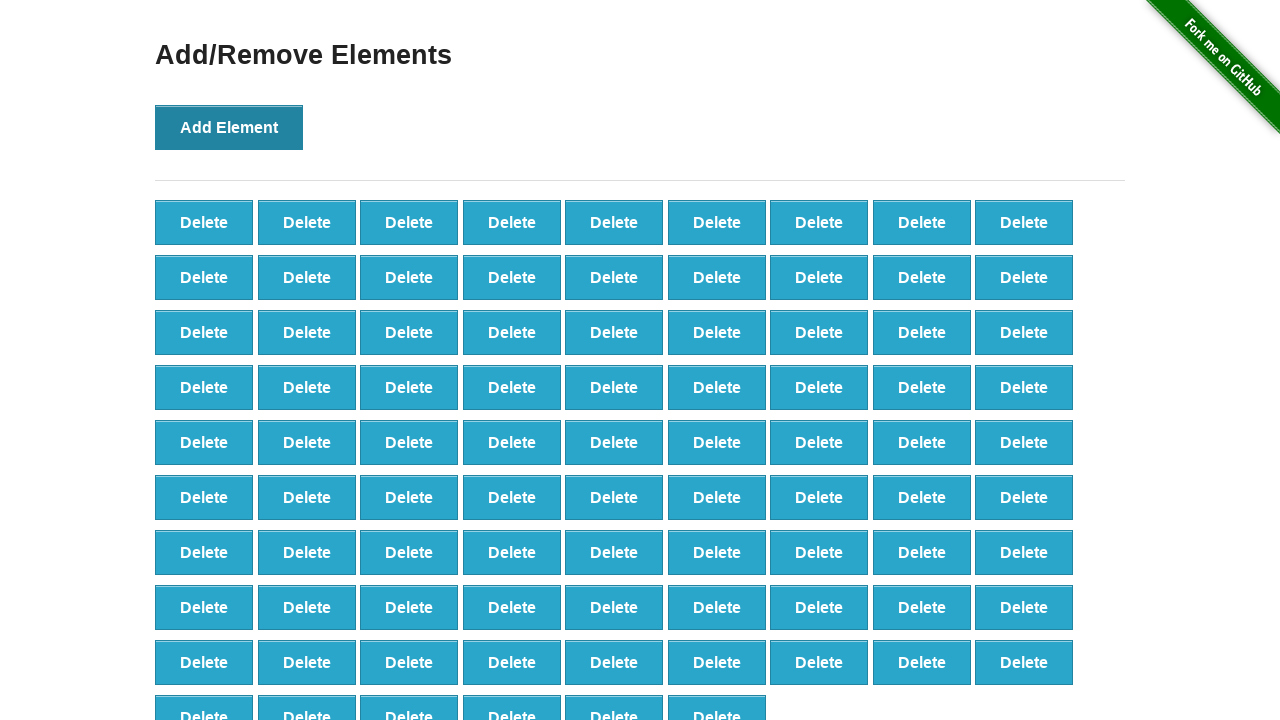

Clicked Add Element button (iteration 88/100) at (229, 127) on button[onclick='addElement()']
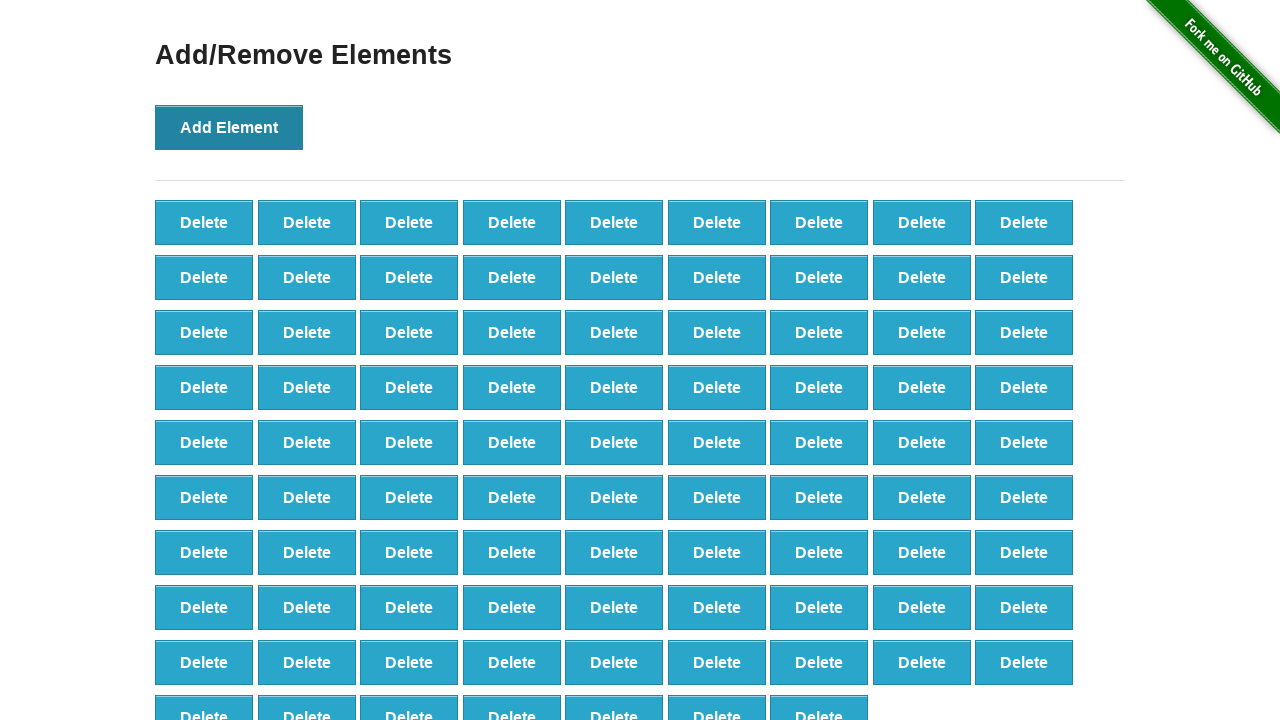

Clicked Add Element button (iteration 89/100) at (229, 127) on button[onclick='addElement()']
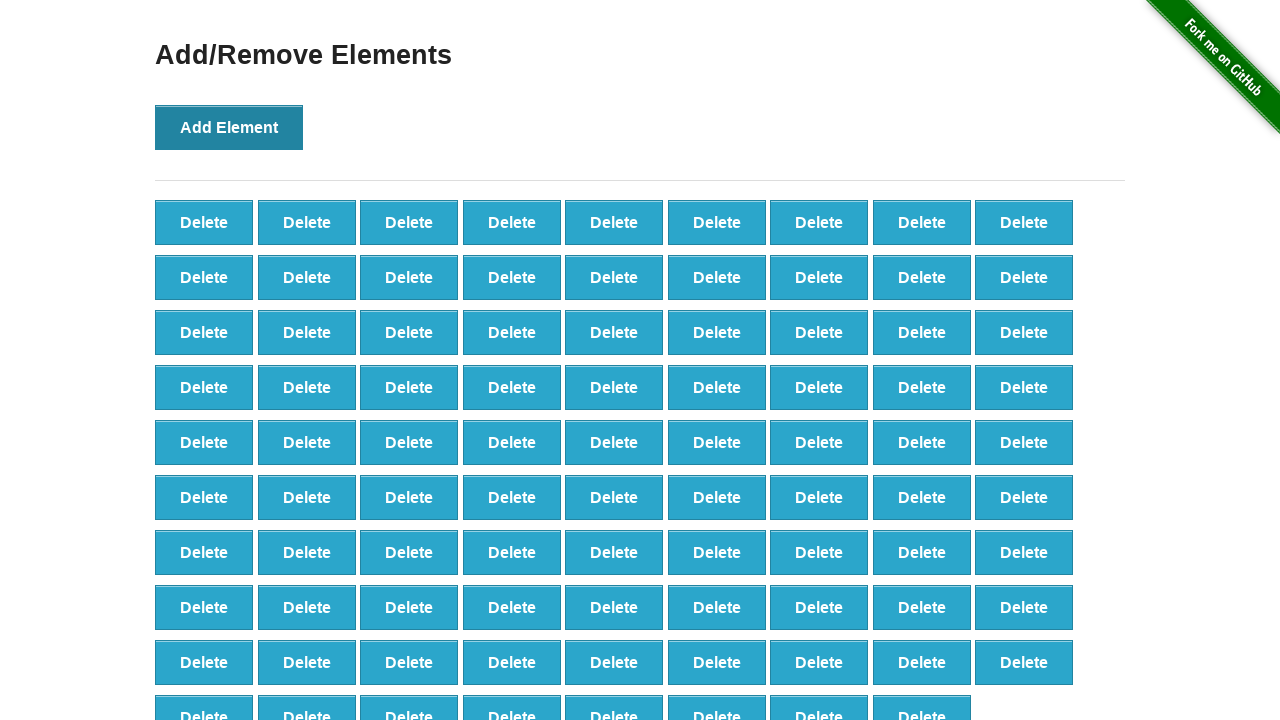

Clicked Add Element button (iteration 90/100) at (229, 127) on button[onclick='addElement()']
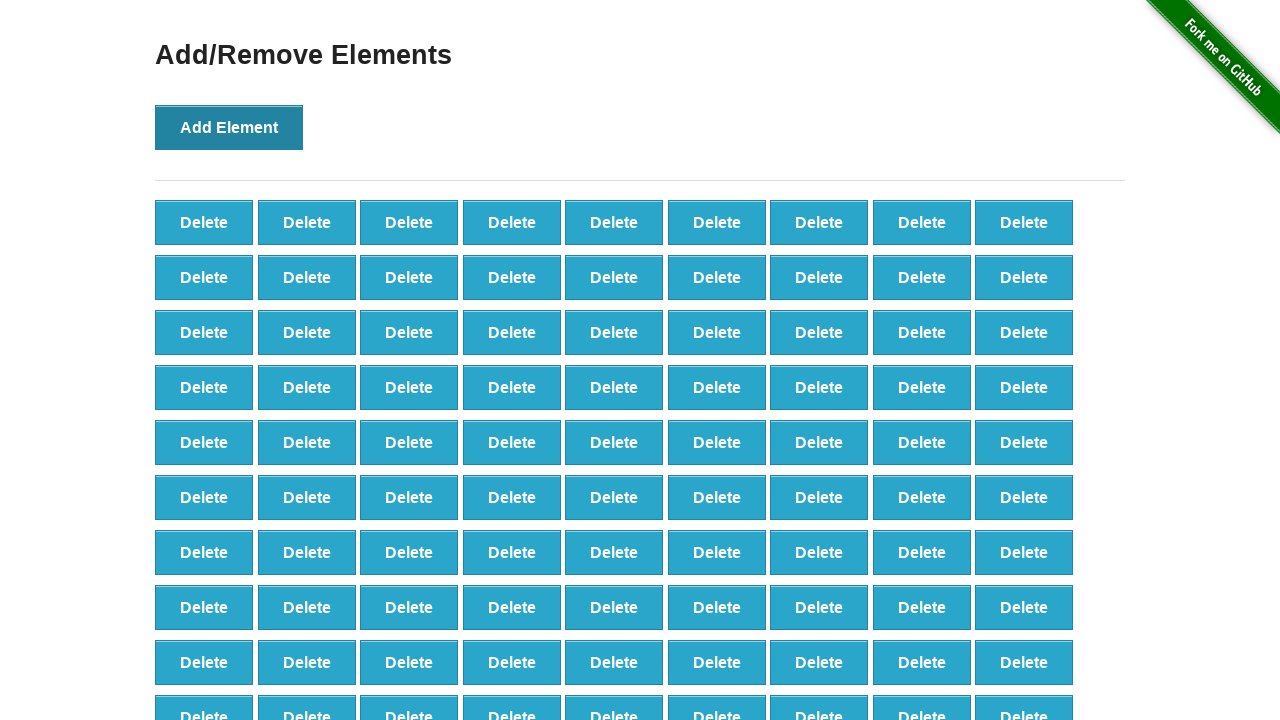

Clicked Add Element button (iteration 91/100) at (229, 127) on button[onclick='addElement()']
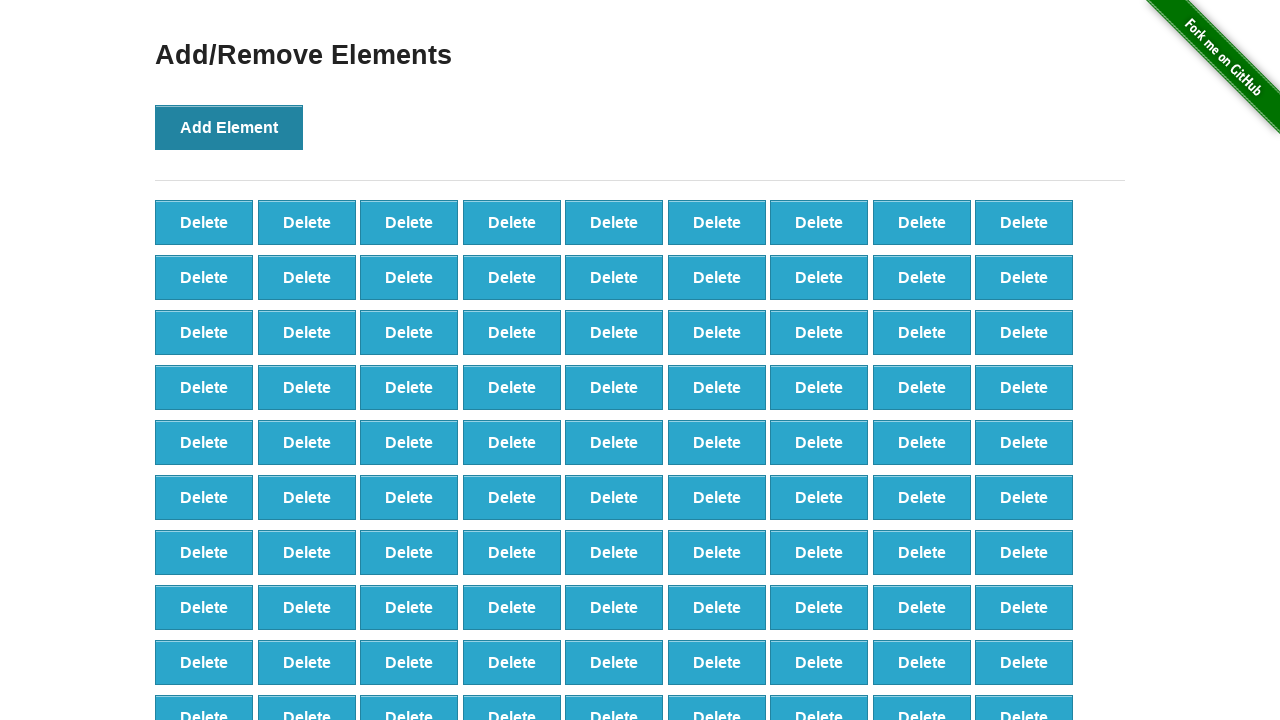

Clicked Add Element button (iteration 92/100) at (229, 127) on button[onclick='addElement()']
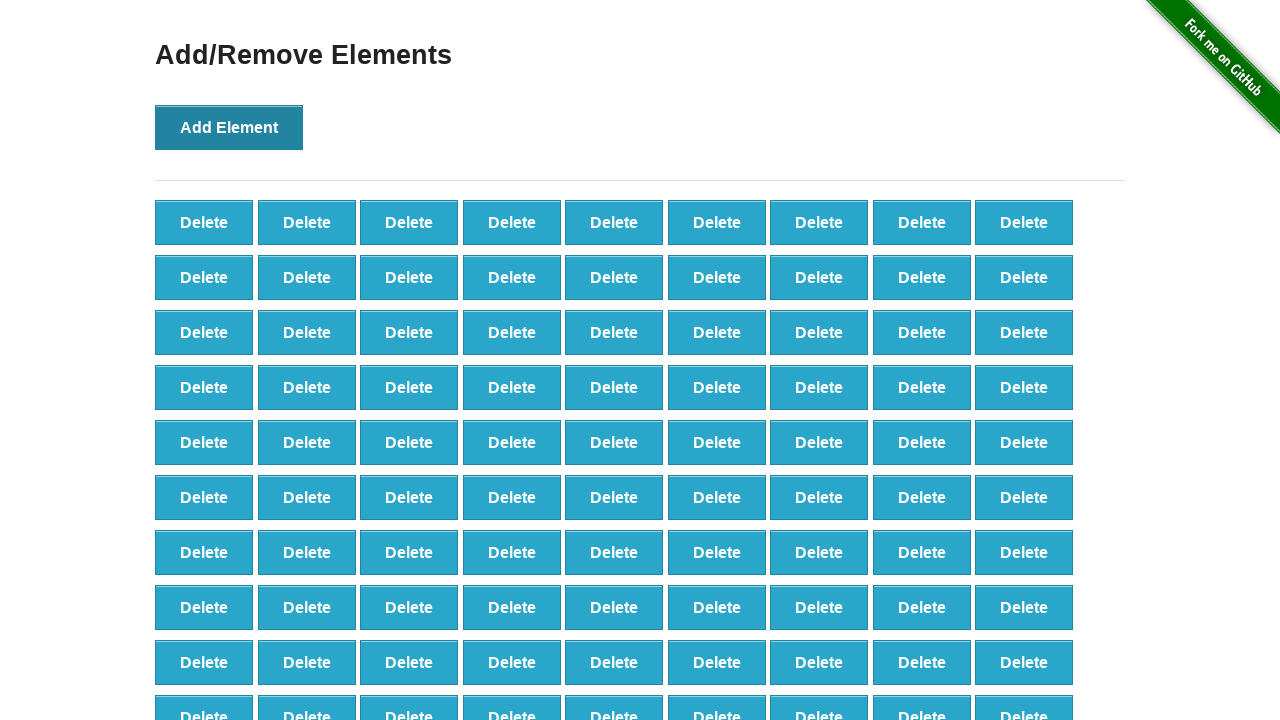

Clicked Add Element button (iteration 93/100) at (229, 127) on button[onclick='addElement()']
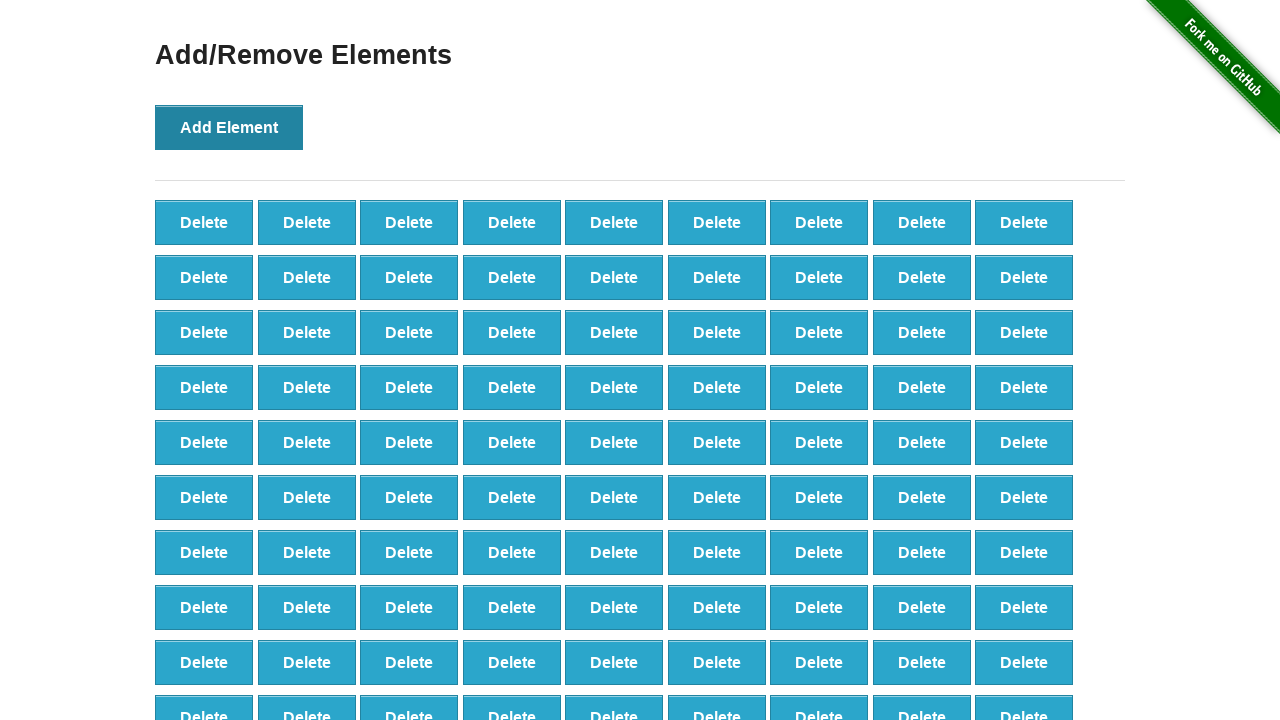

Clicked Add Element button (iteration 94/100) at (229, 127) on button[onclick='addElement()']
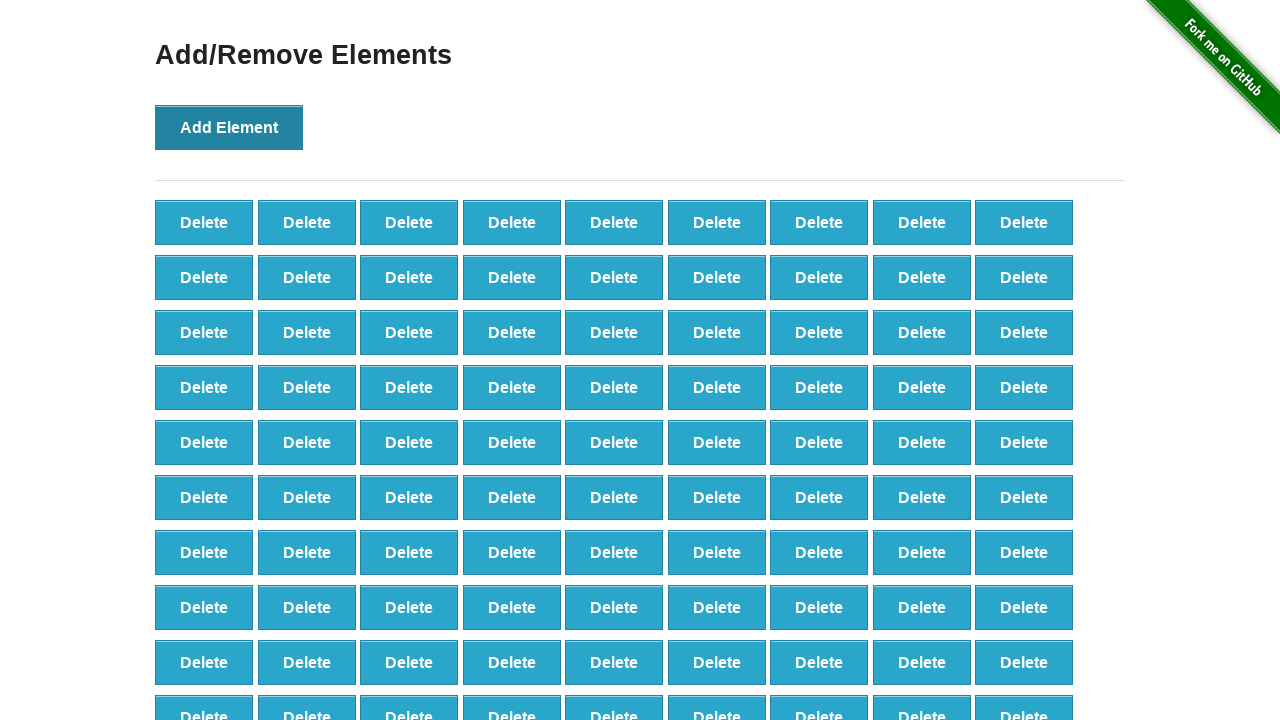

Clicked Add Element button (iteration 95/100) at (229, 127) on button[onclick='addElement()']
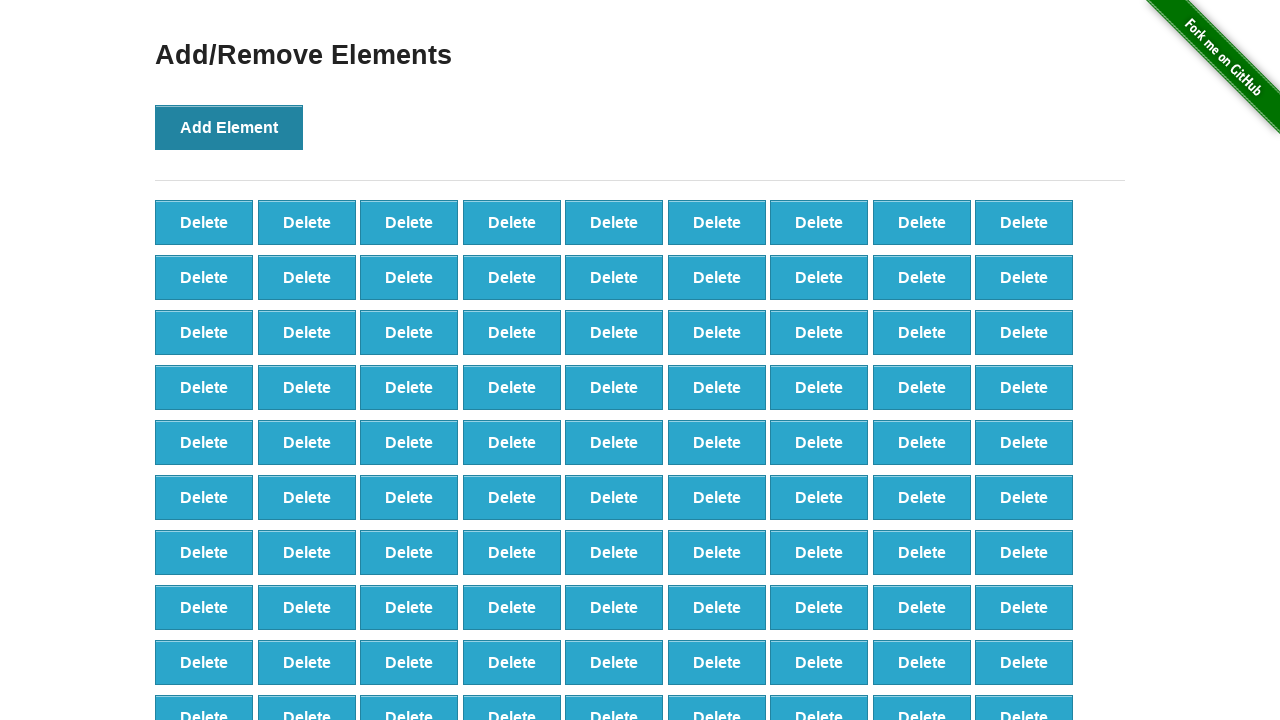

Clicked Add Element button (iteration 96/100) at (229, 127) on button[onclick='addElement()']
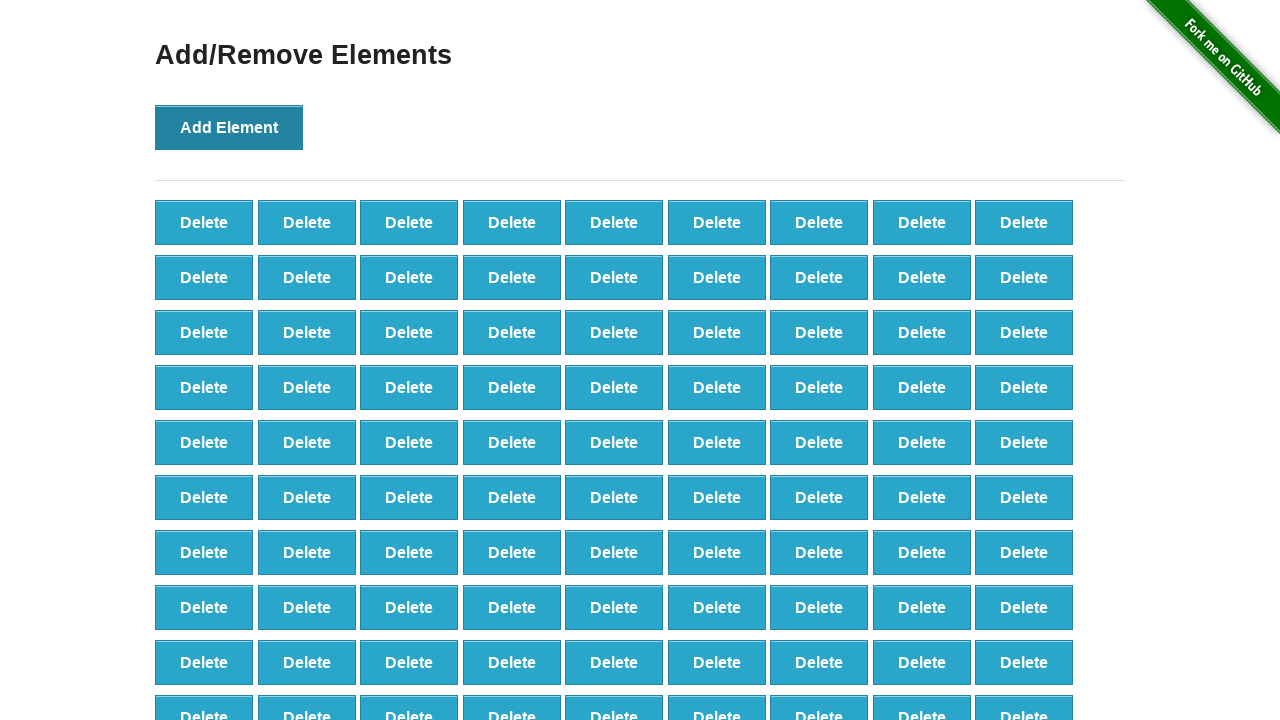

Clicked Add Element button (iteration 97/100) at (229, 127) on button[onclick='addElement()']
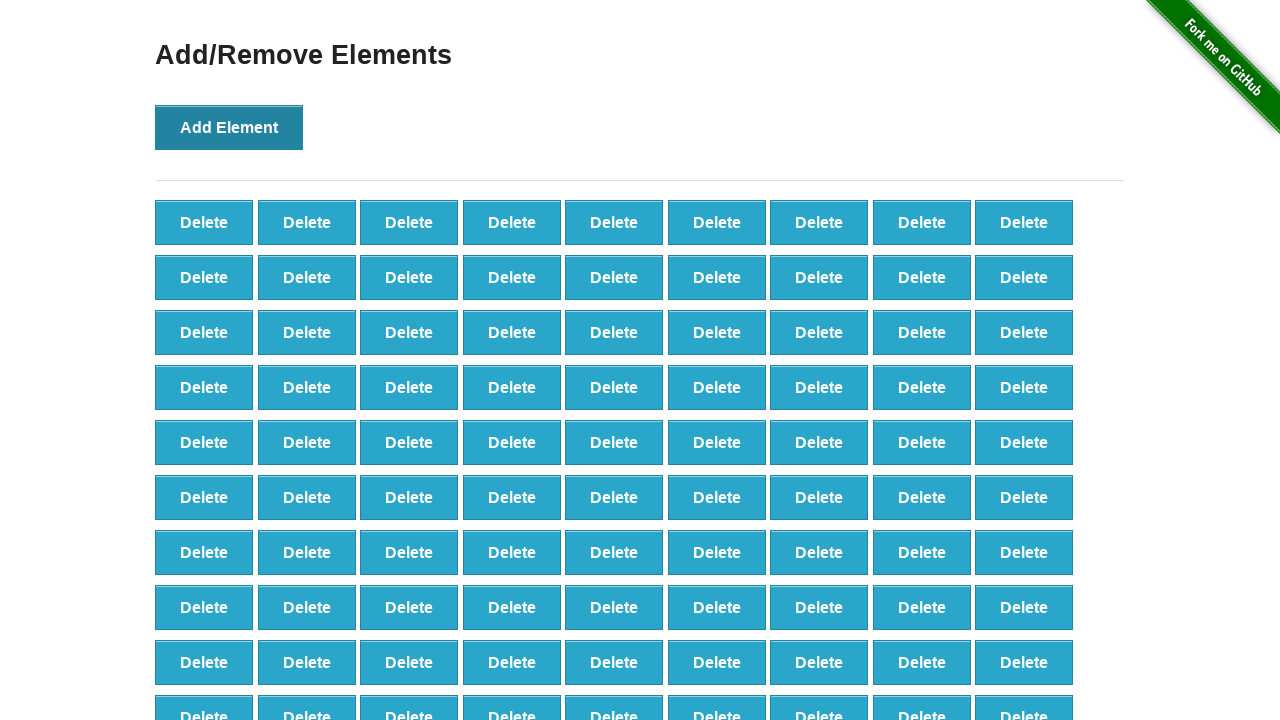

Clicked Add Element button (iteration 98/100) at (229, 127) on button[onclick='addElement()']
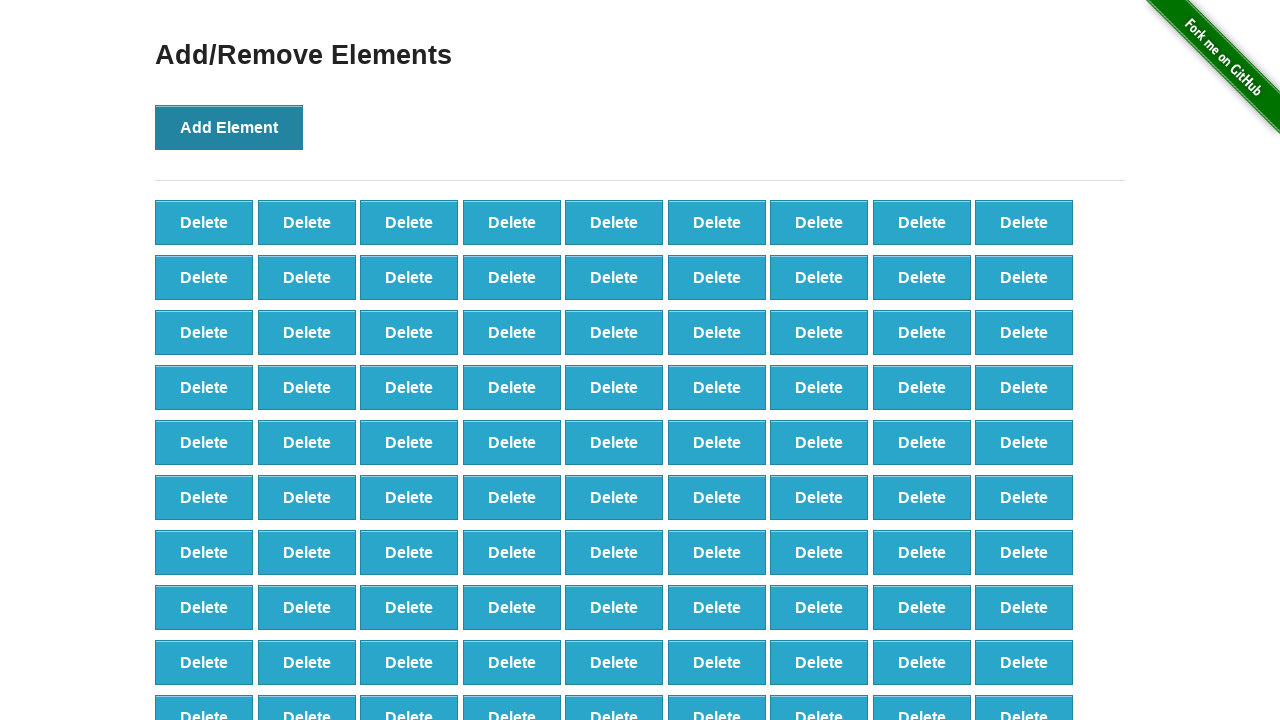

Clicked Add Element button (iteration 99/100) at (229, 127) on button[onclick='addElement()']
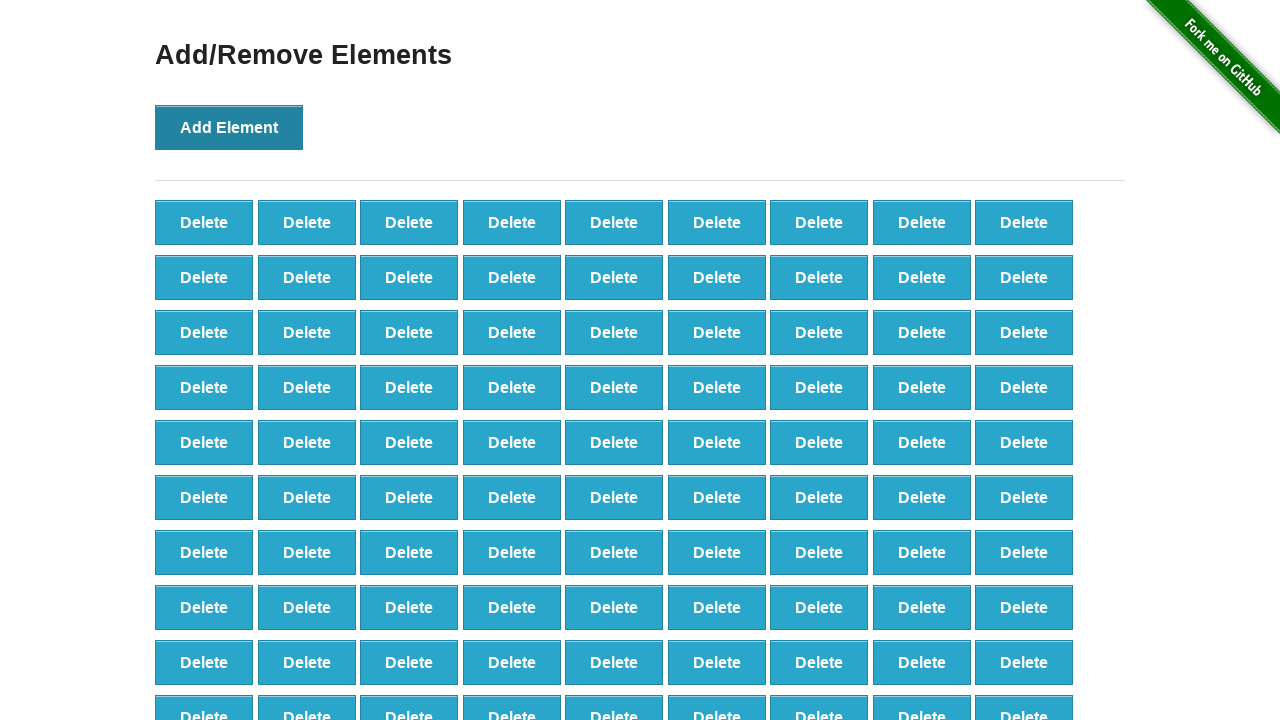

Clicked Add Element button (iteration 100/100) at (229, 127) on button[onclick='addElement()']
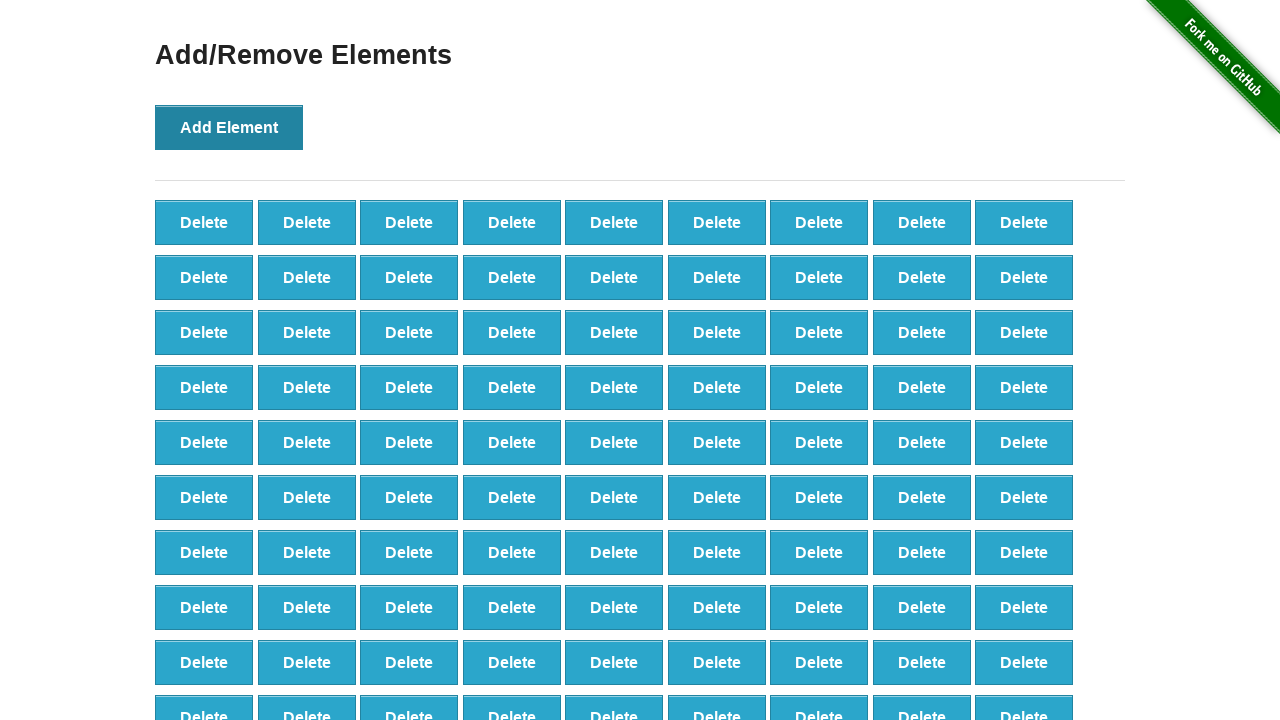

Delete buttons loaded on the page
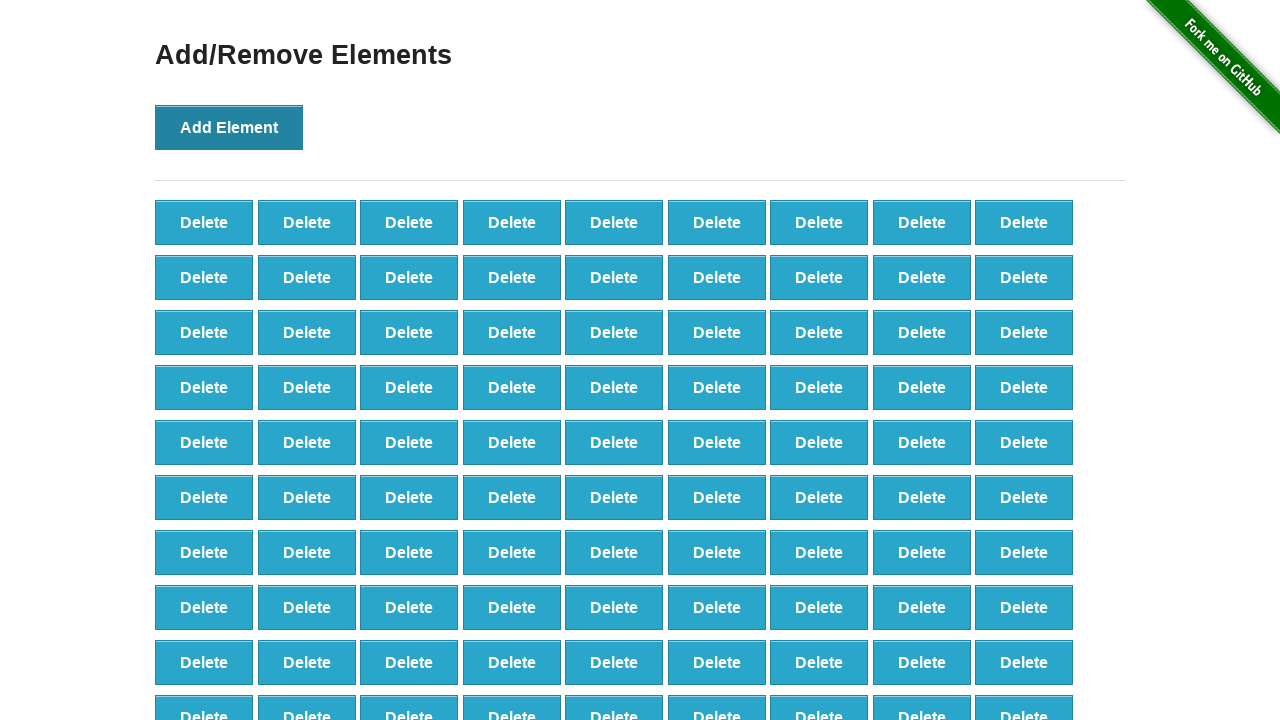

Located all delete buttons
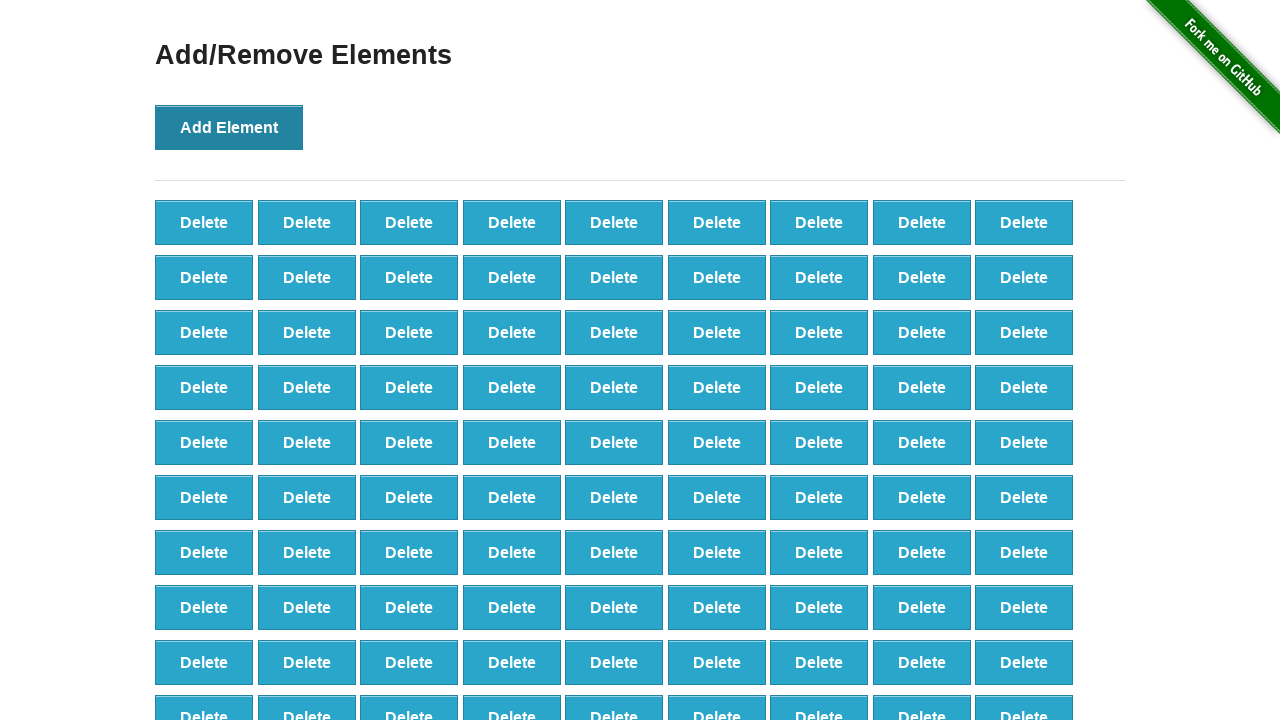

Verified that exactly 100 delete buttons were created
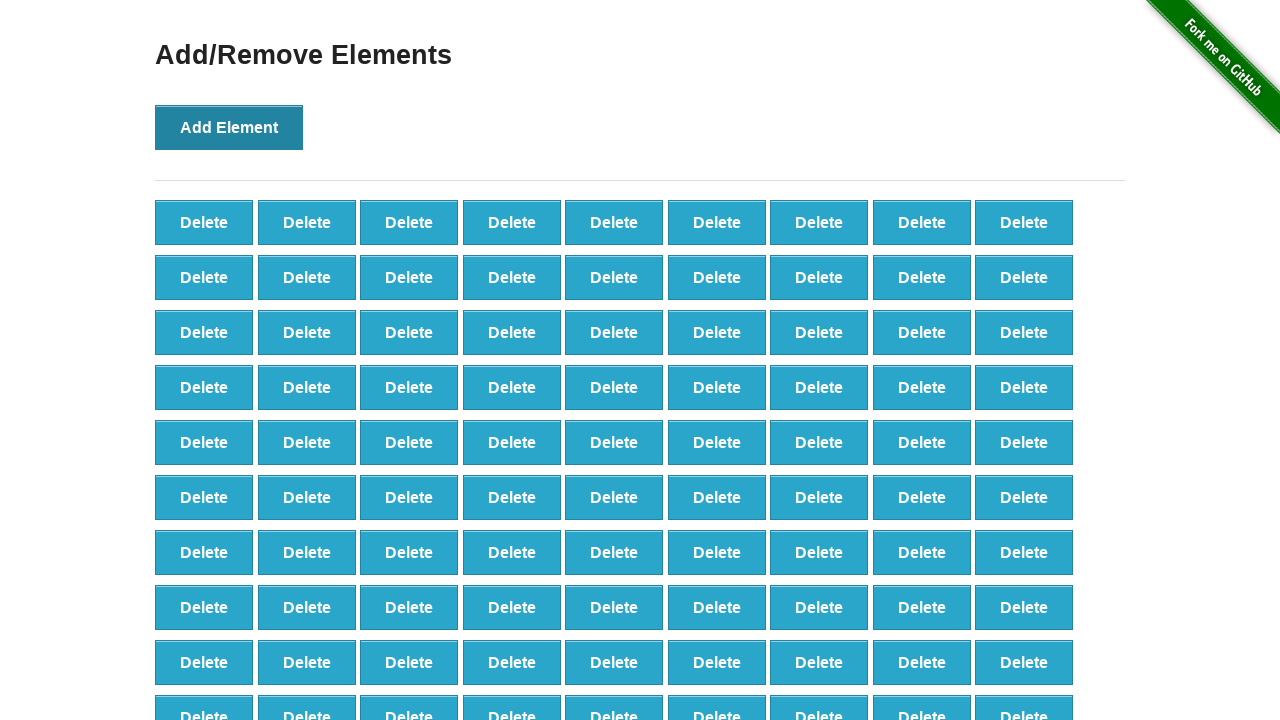

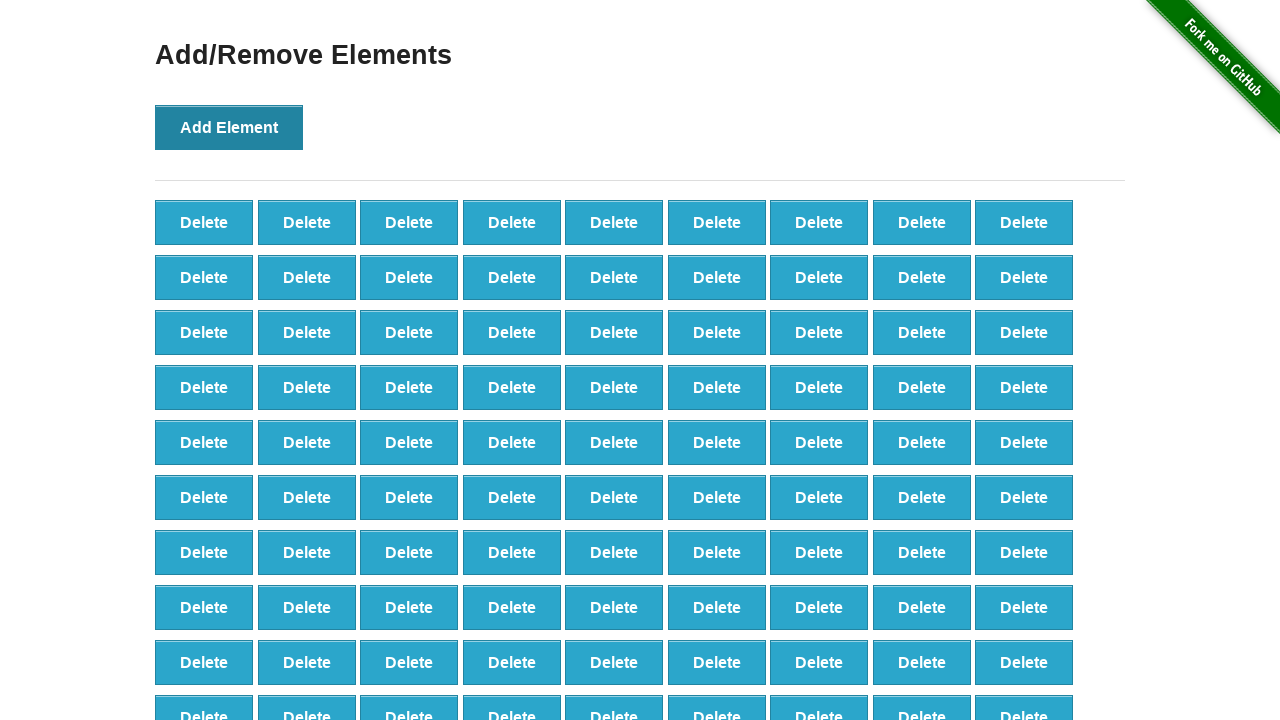